Tests a large form by filling all input fields with text and submitting the form via the submit button

Starting URL: http://suninjuly.github.io/huge_form.html

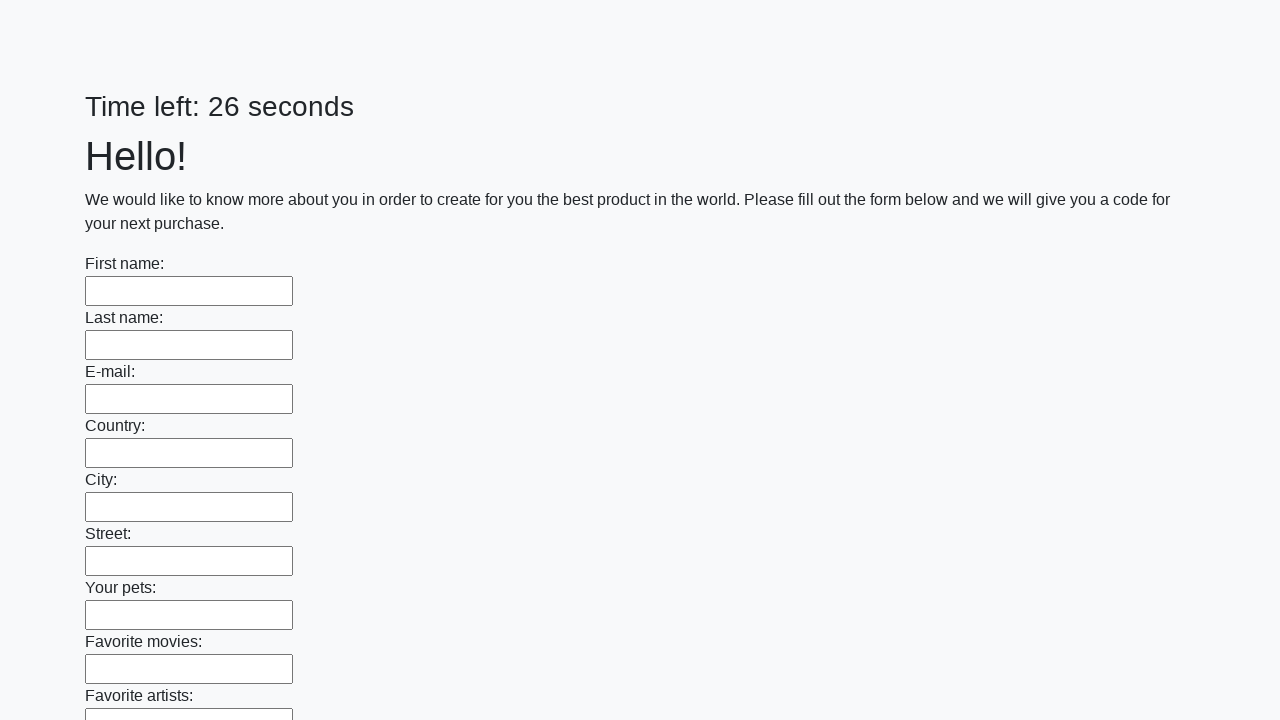

Located all input fields on the form
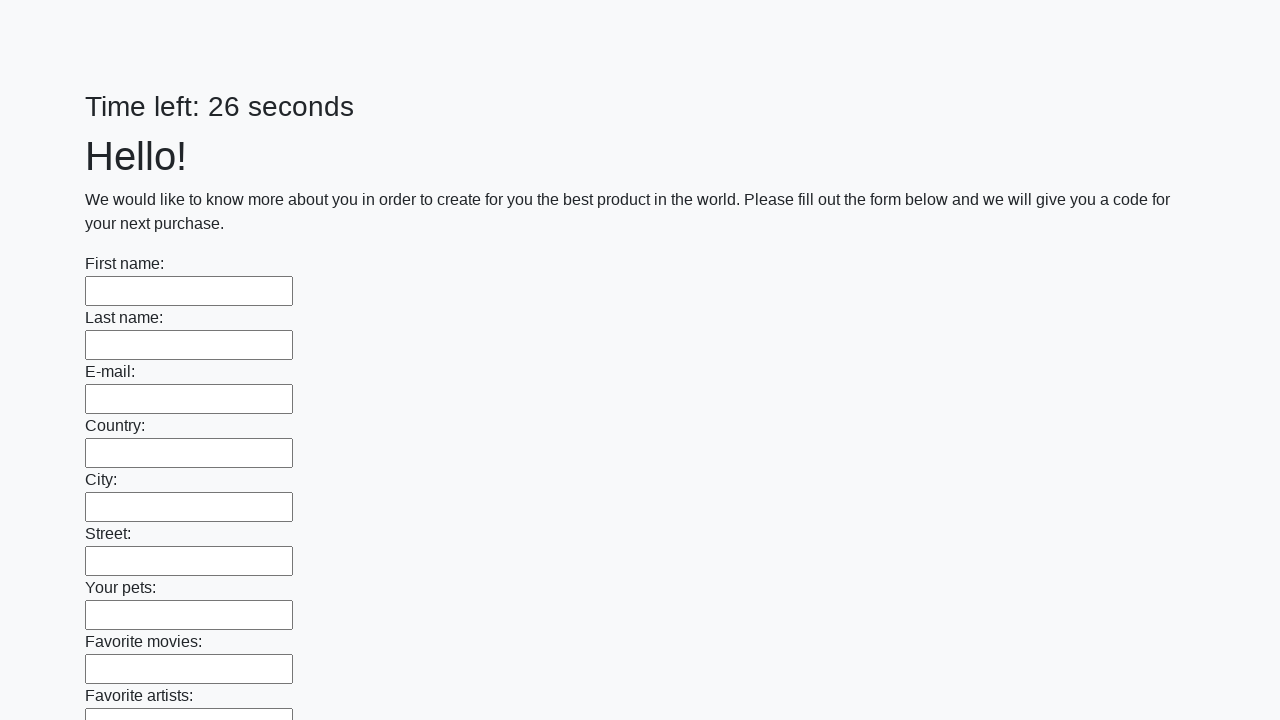

Filled input field with 'Test' on input >> nth=0
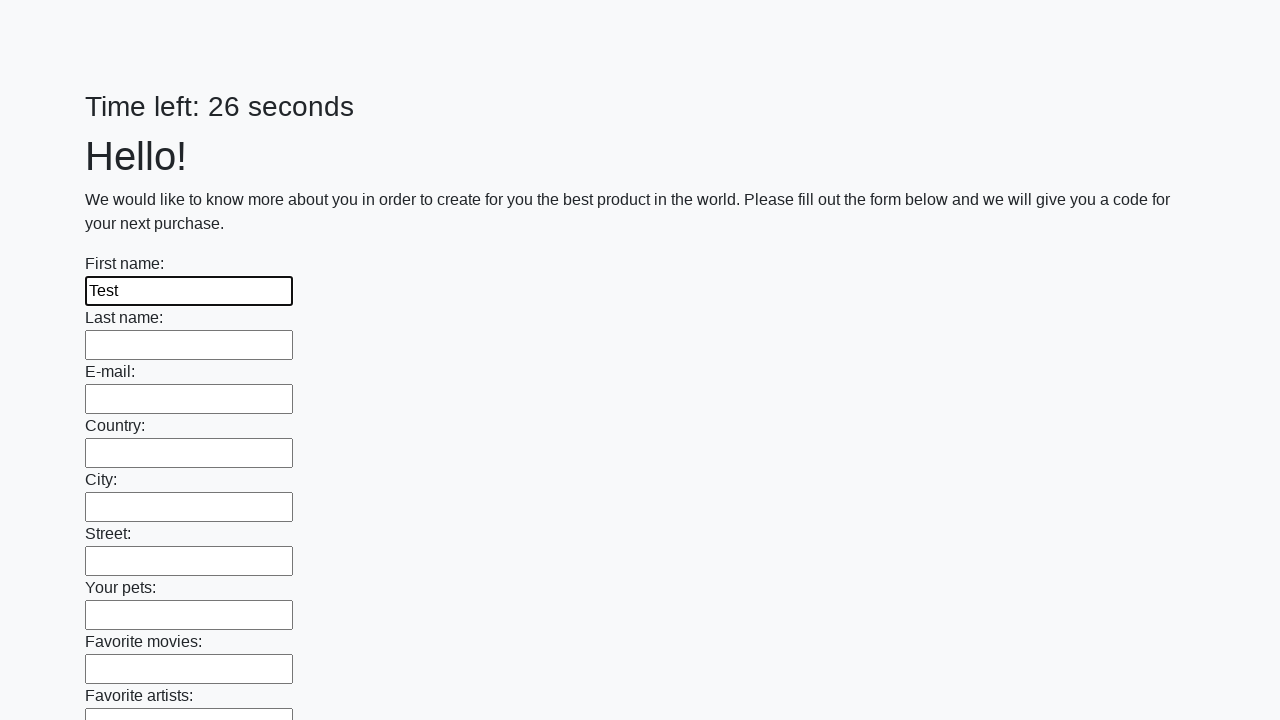

Filled input field with 'Test' on input >> nth=1
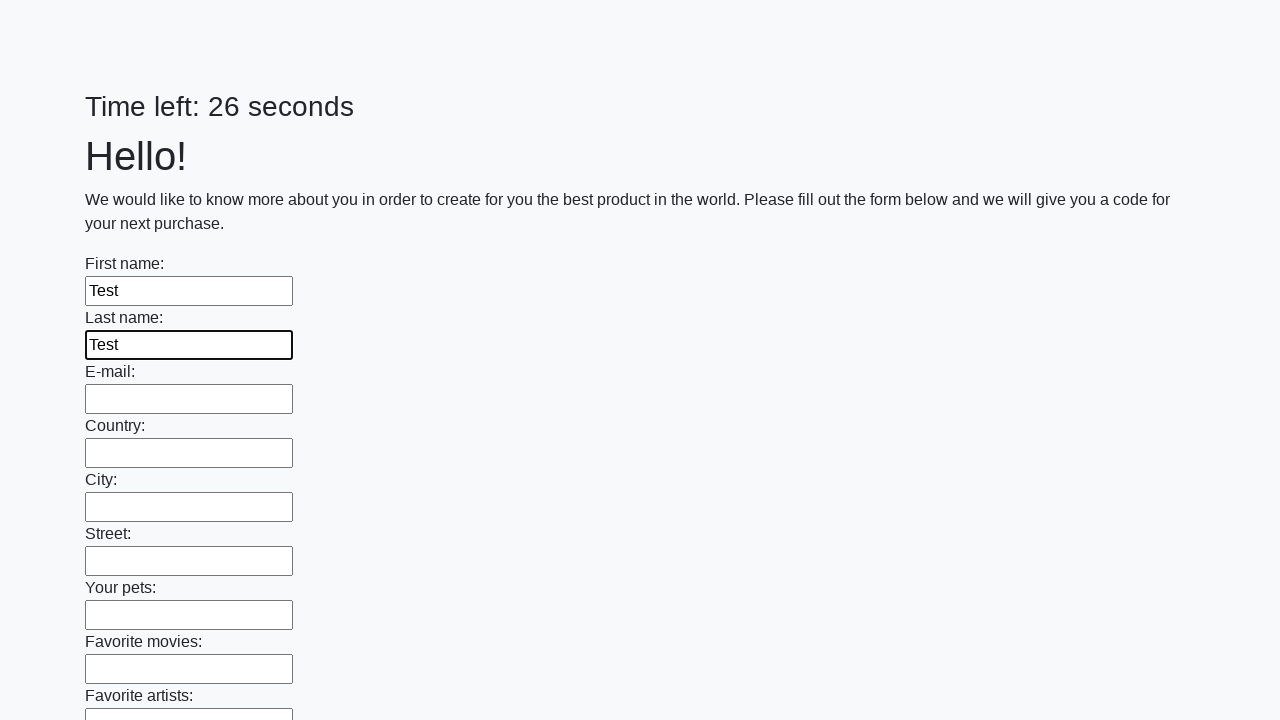

Filled input field with 'Test' on input >> nth=2
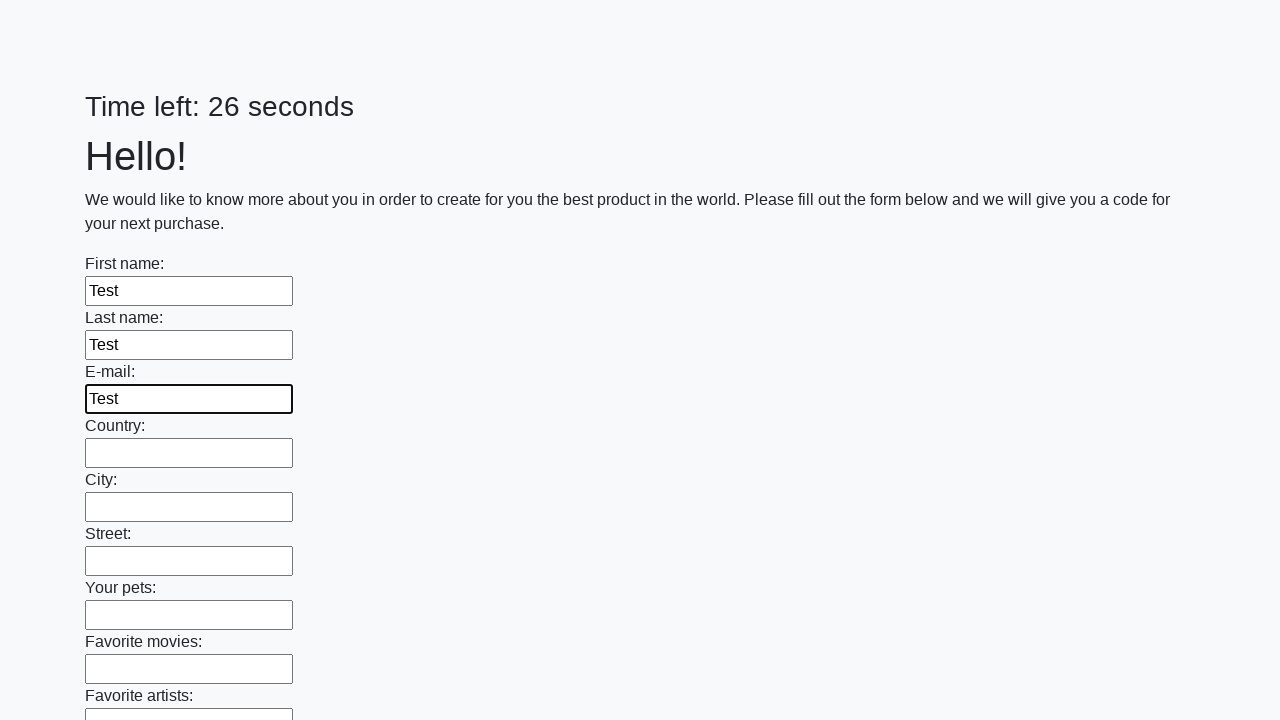

Filled input field with 'Test' on input >> nth=3
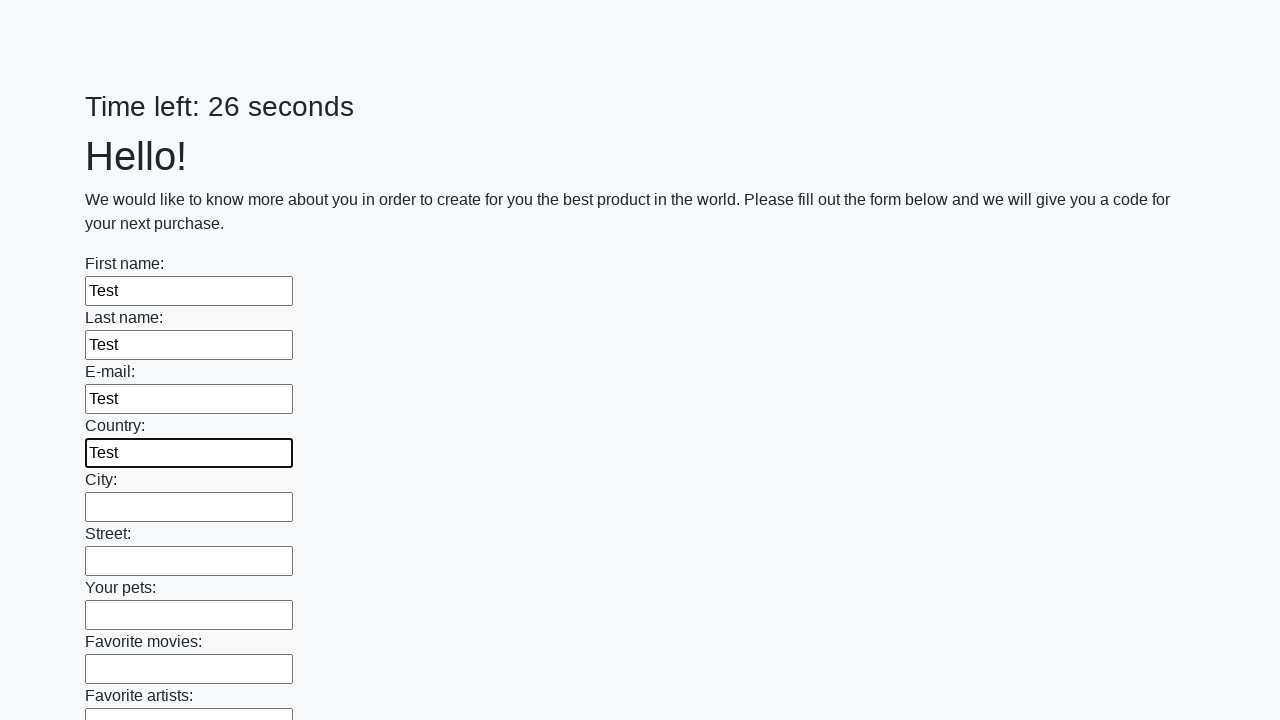

Filled input field with 'Test' on input >> nth=4
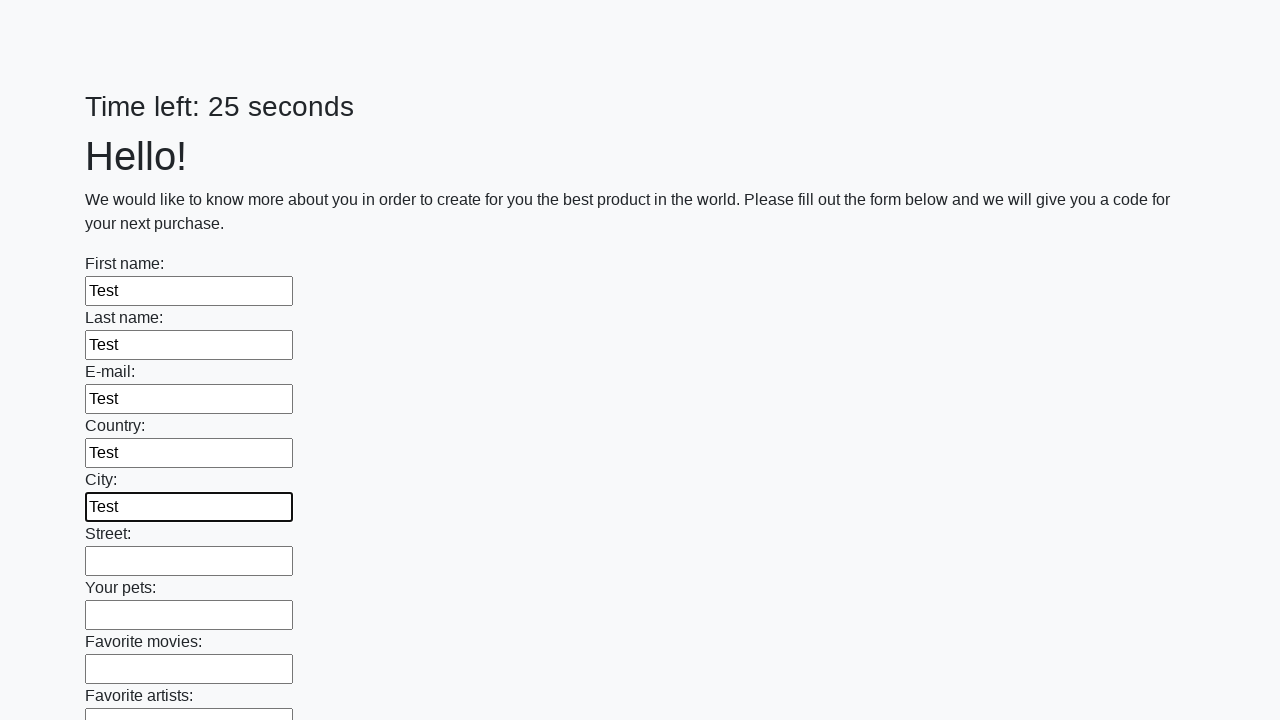

Filled input field with 'Test' on input >> nth=5
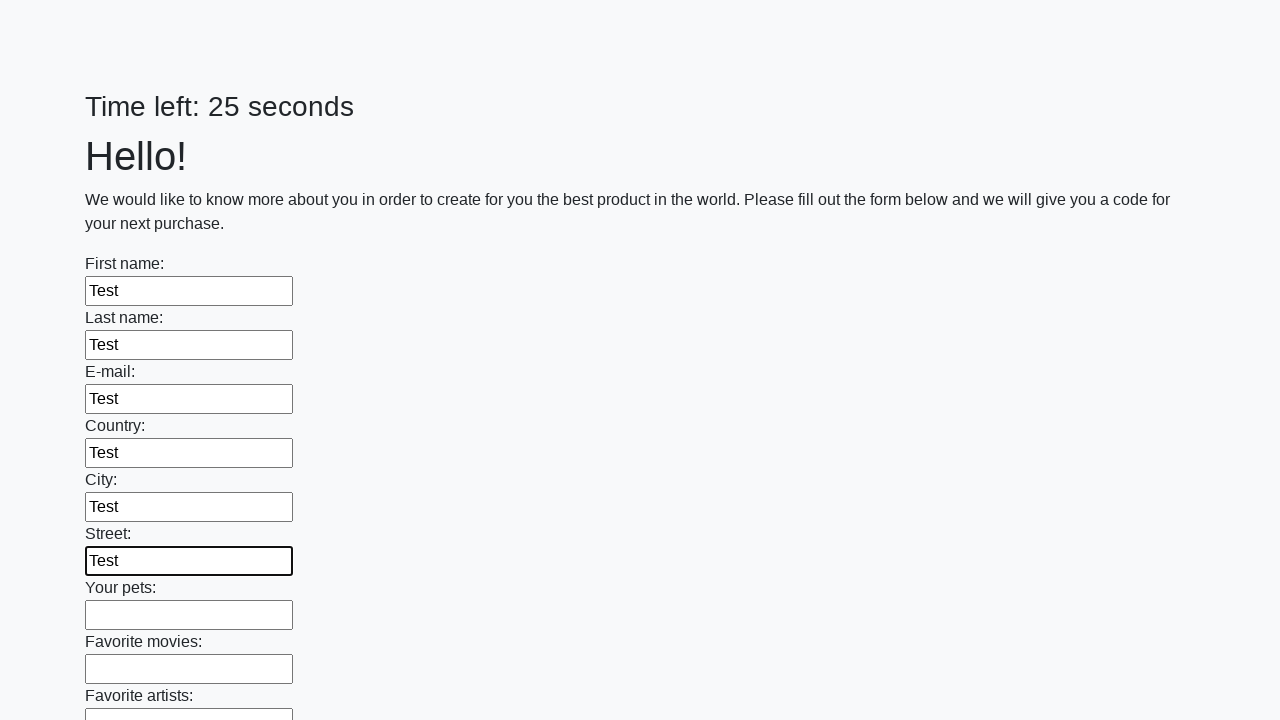

Filled input field with 'Test' on input >> nth=6
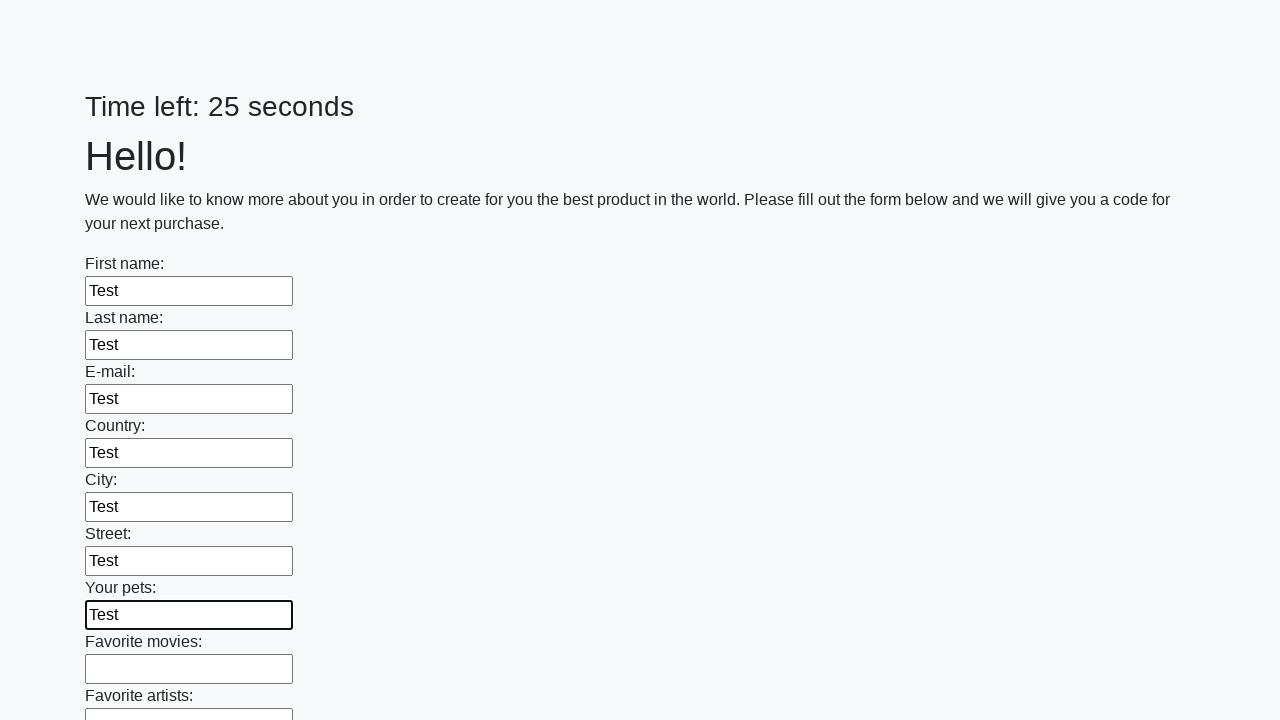

Filled input field with 'Test' on input >> nth=7
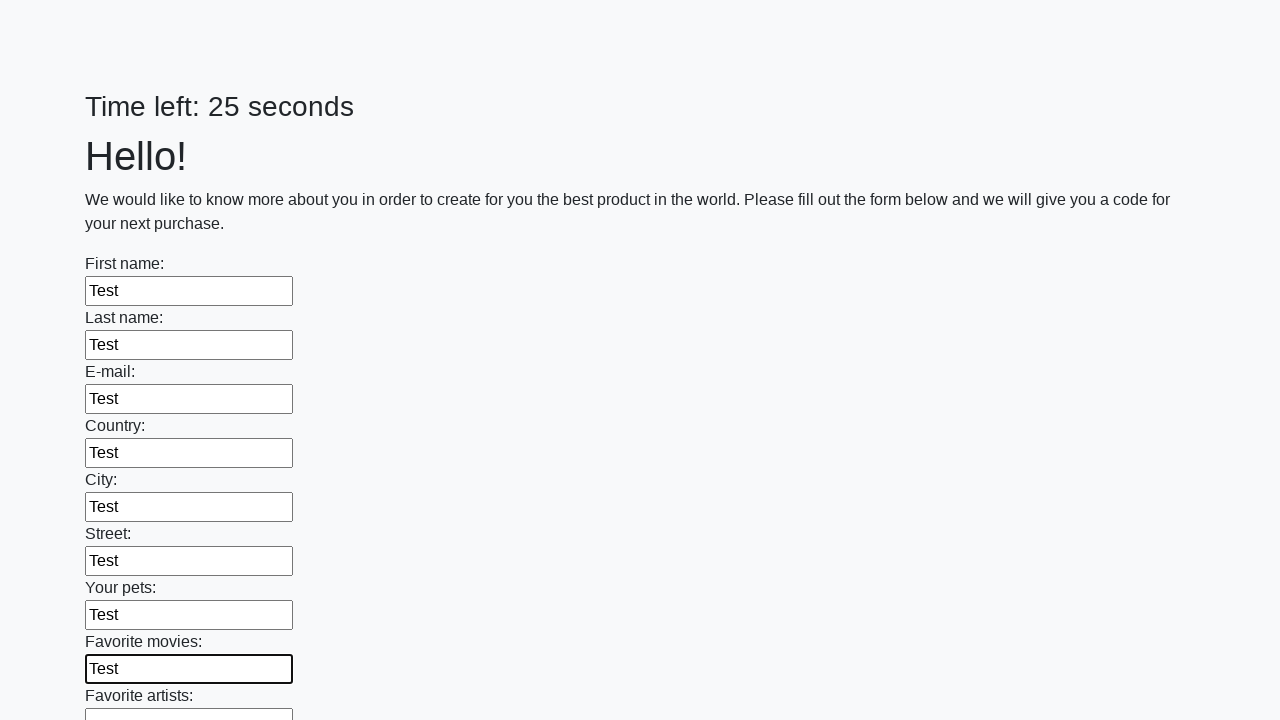

Filled input field with 'Test' on input >> nth=8
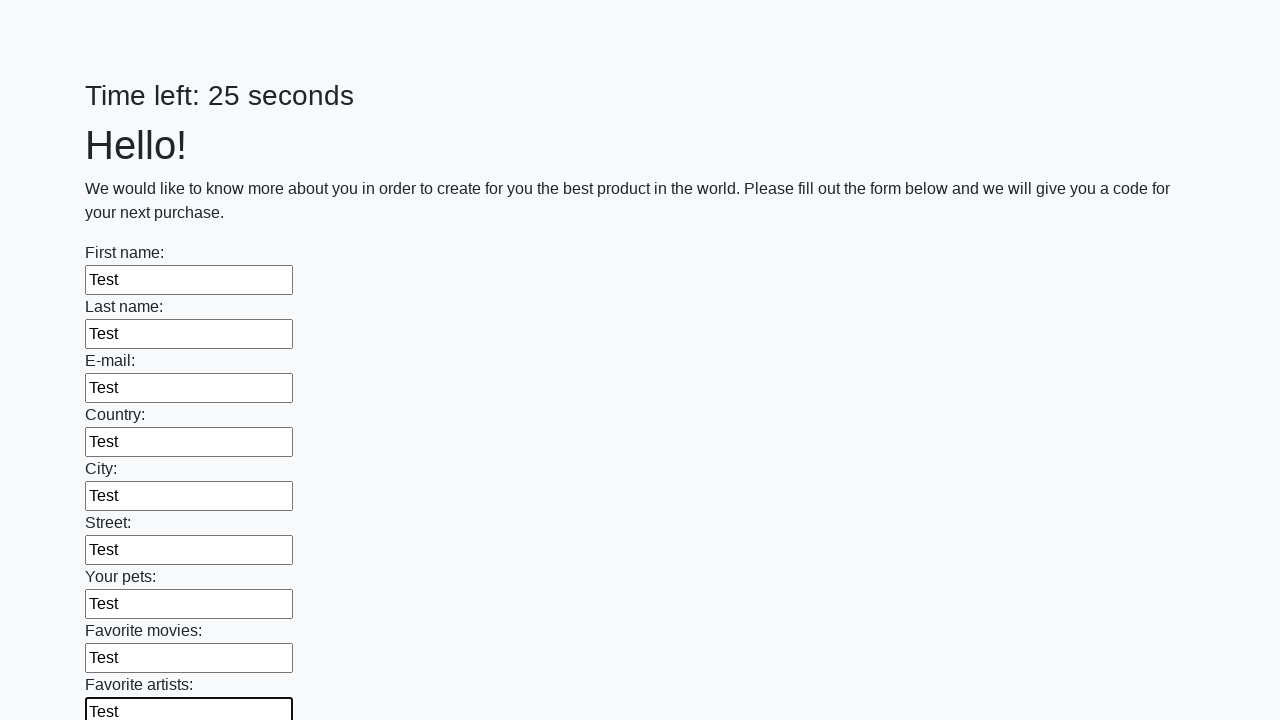

Filled input field with 'Test' on input >> nth=9
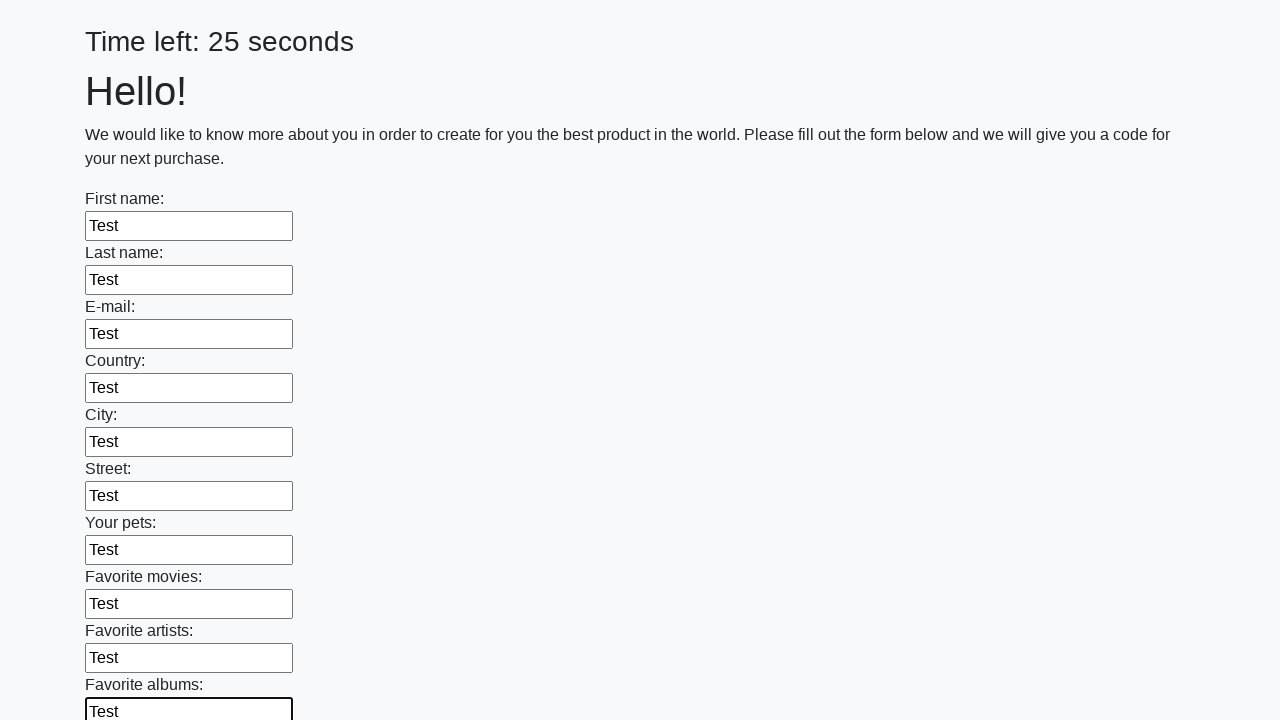

Filled input field with 'Test' on input >> nth=10
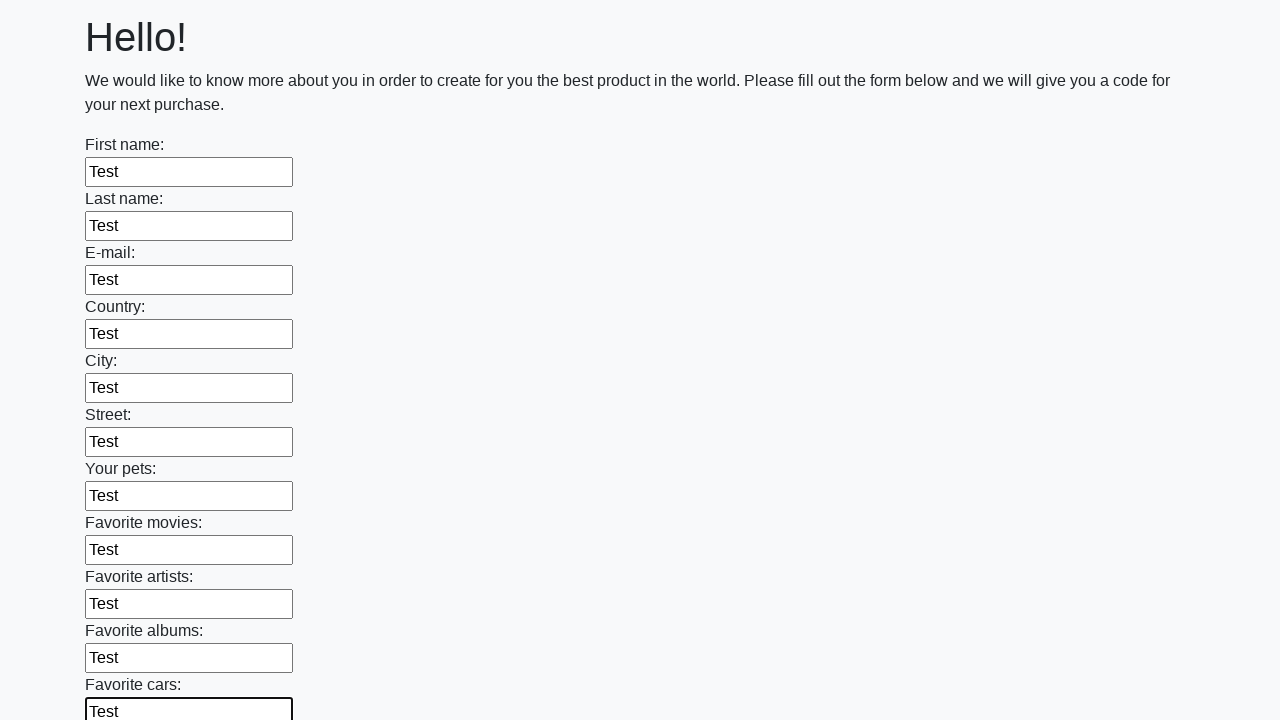

Filled input field with 'Test' on input >> nth=11
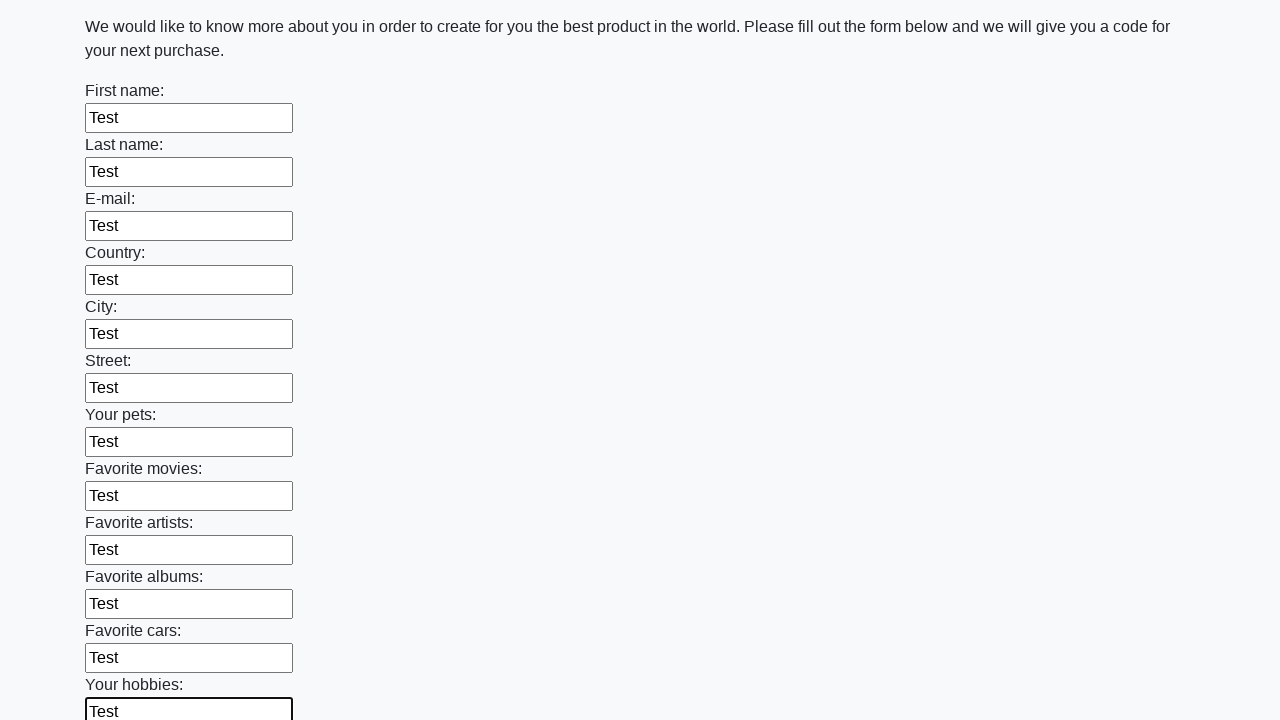

Filled input field with 'Test' on input >> nth=12
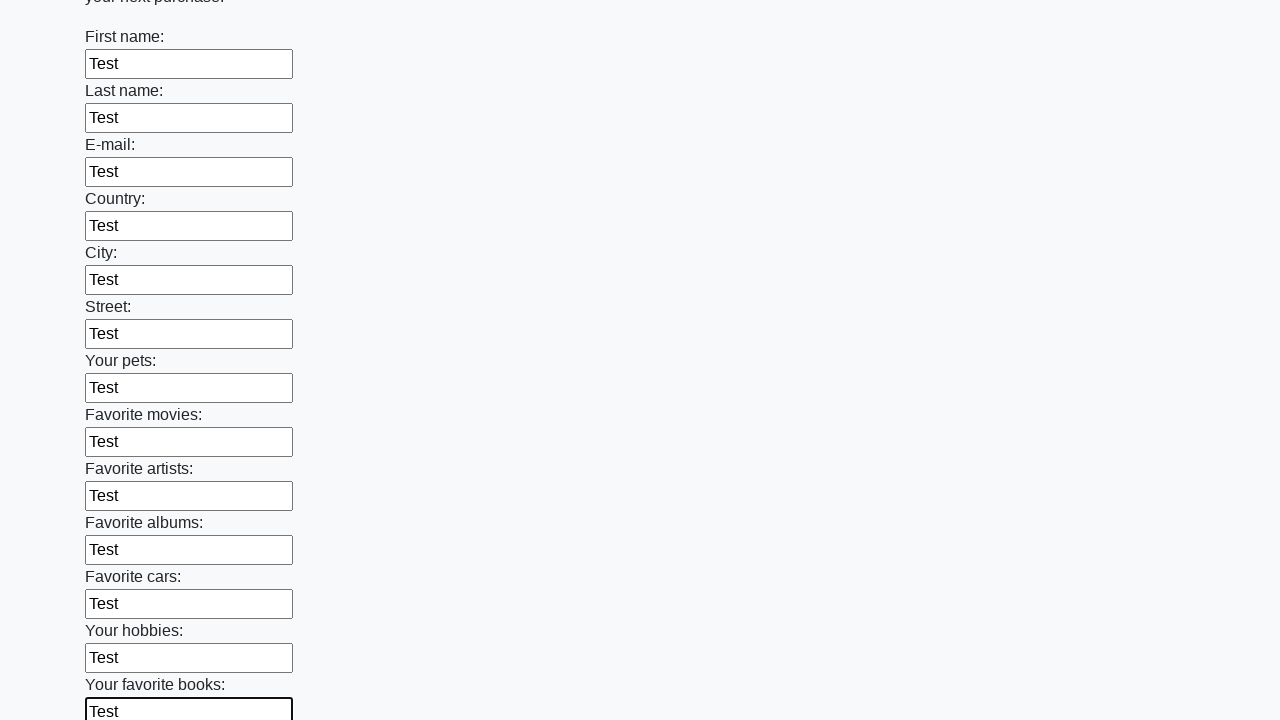

Filled input field with 'Test' on input >> nth=13
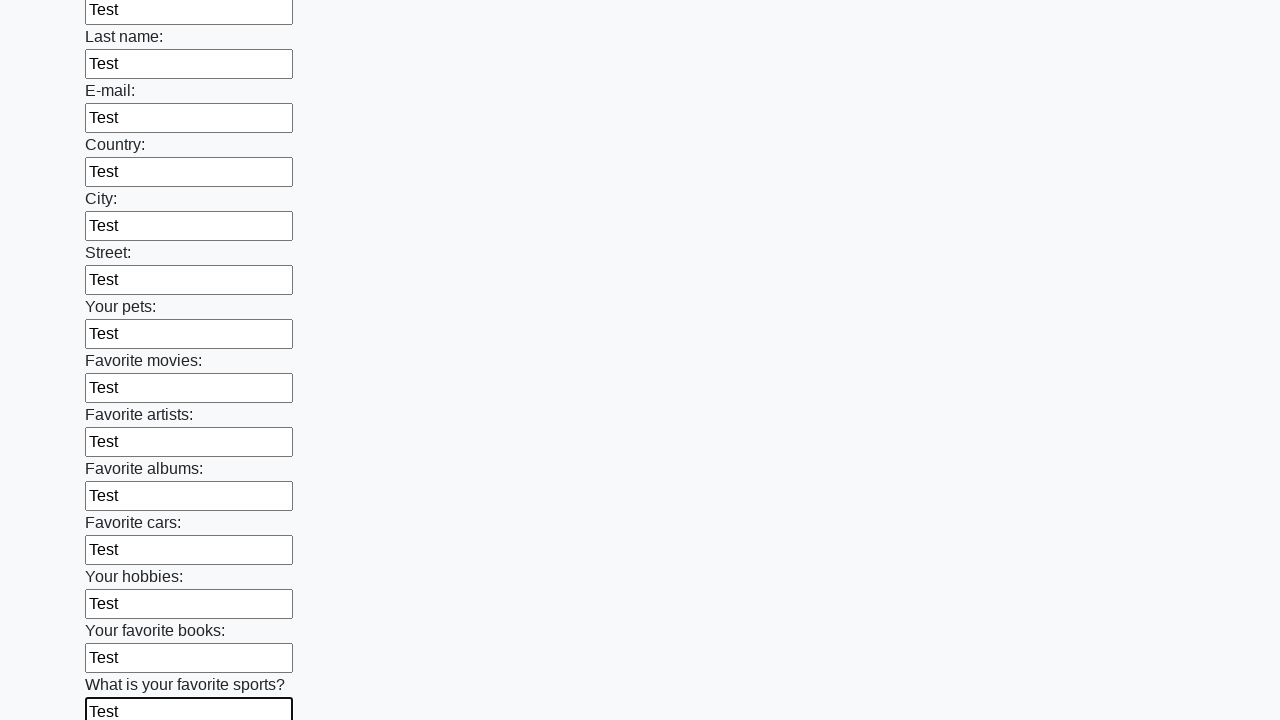

Filled input field with 'Test' on input >> nth=14
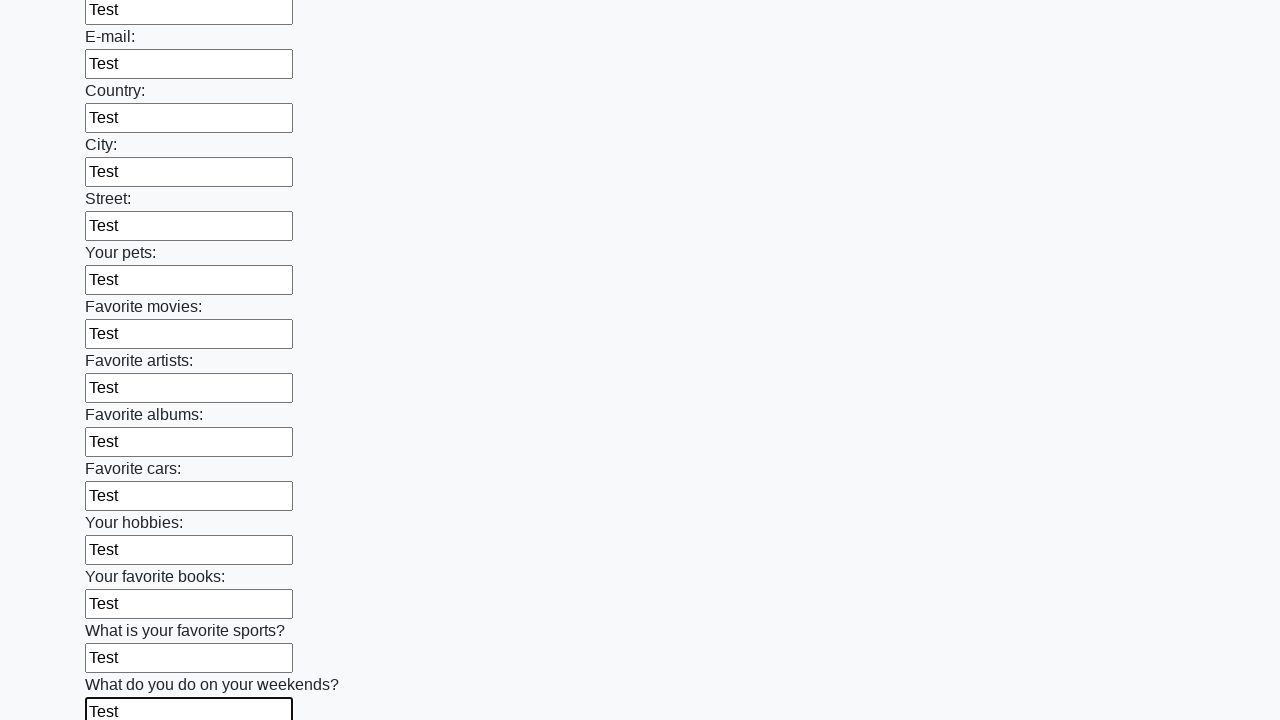

Filled input field with 'Test' on input >> nth=15
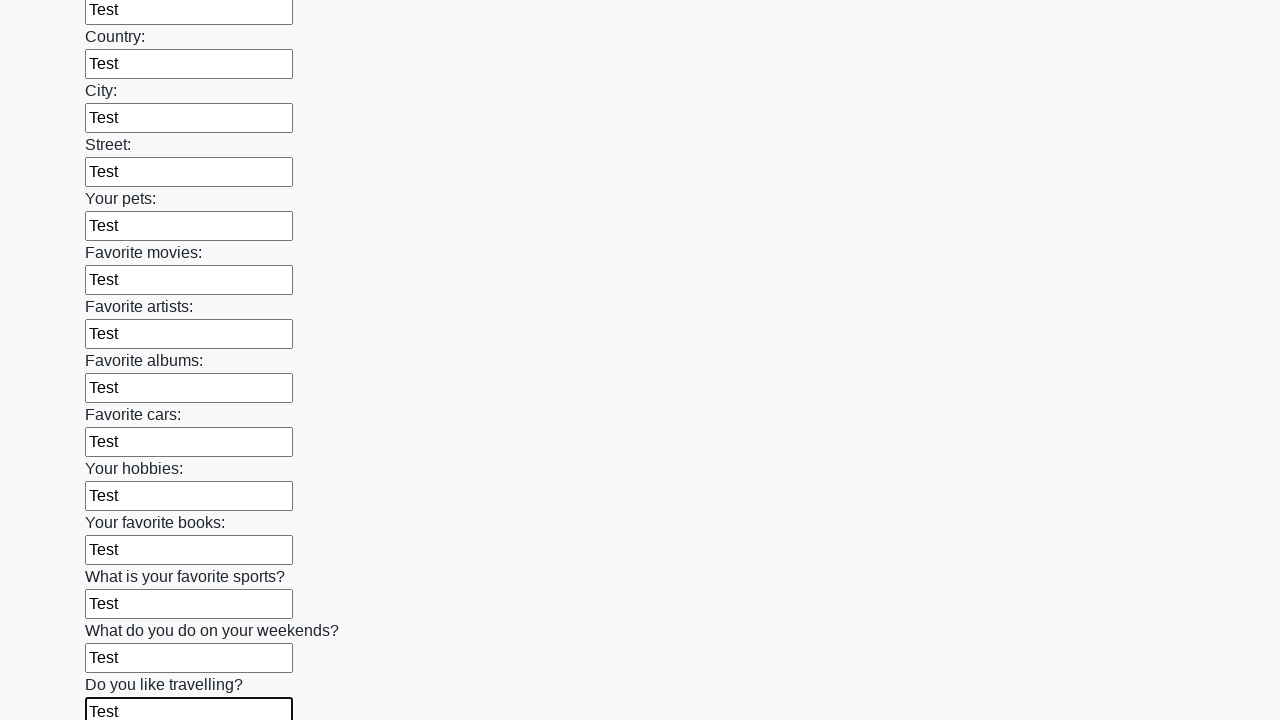

Filled input field with 'Test' on input >> nth=16
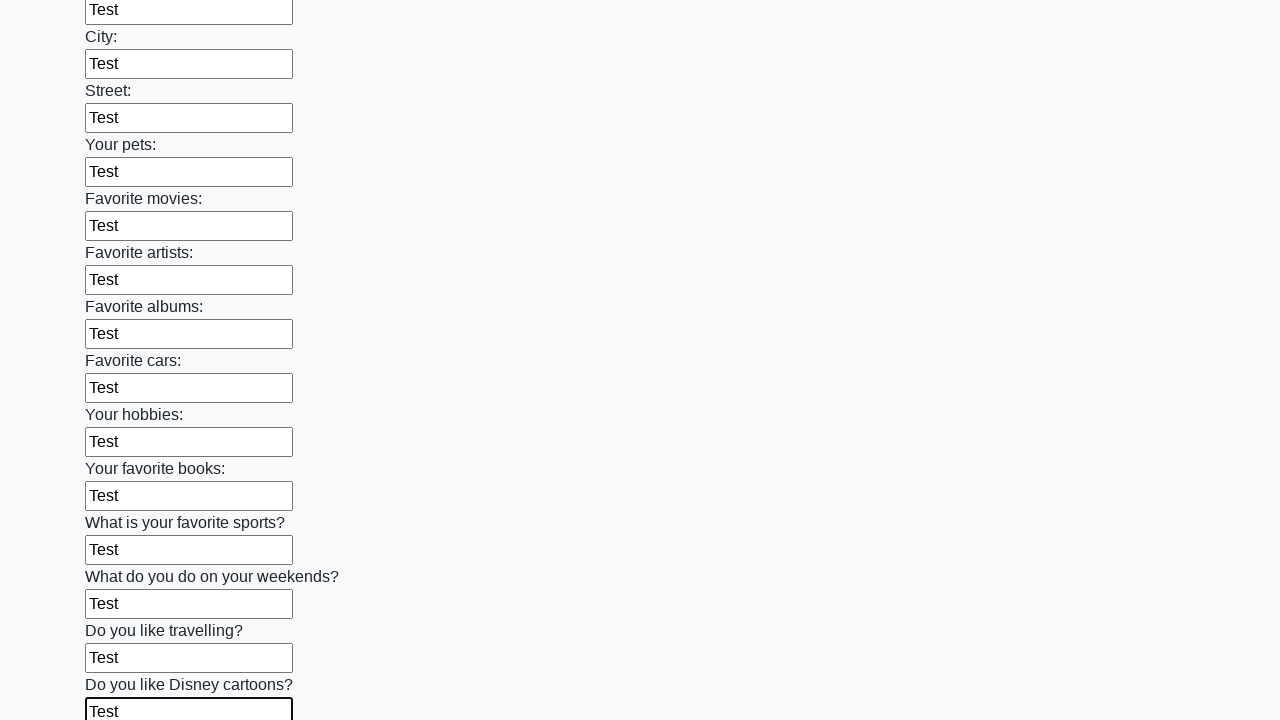

Filled input field with 'Test' on input >> nth=17
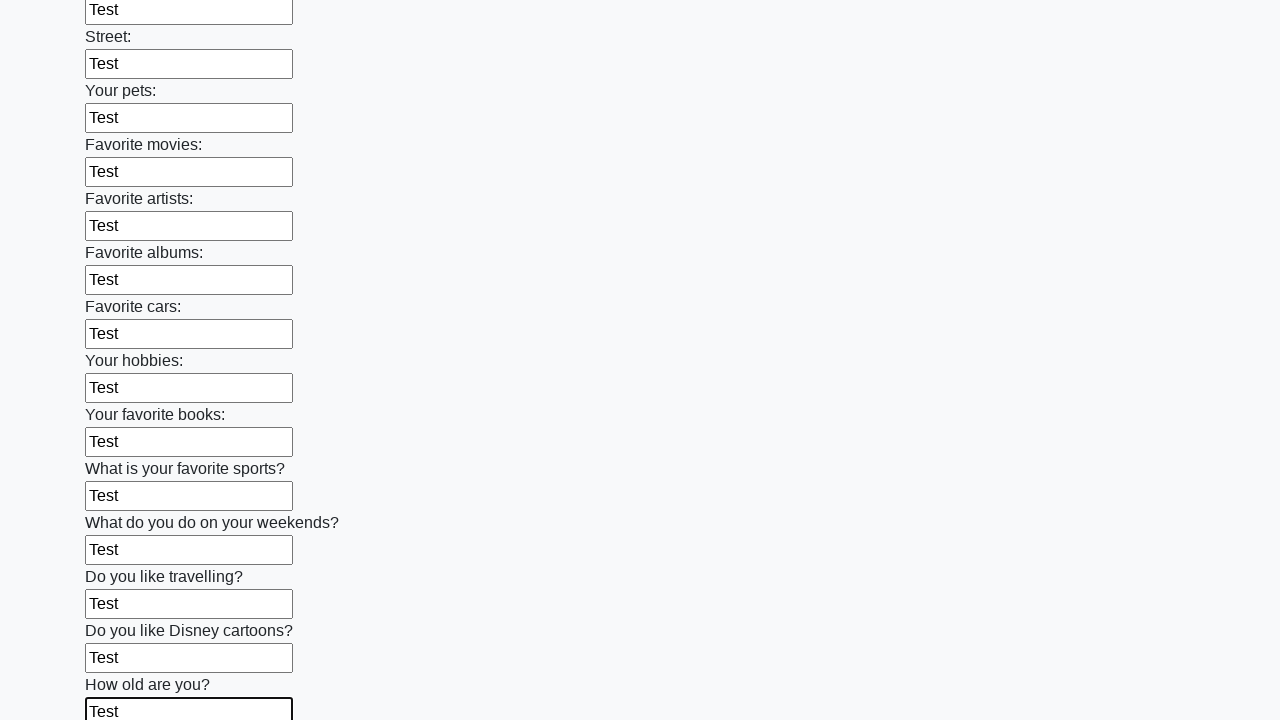

Filled input field with 'Test' on input >> nth=18
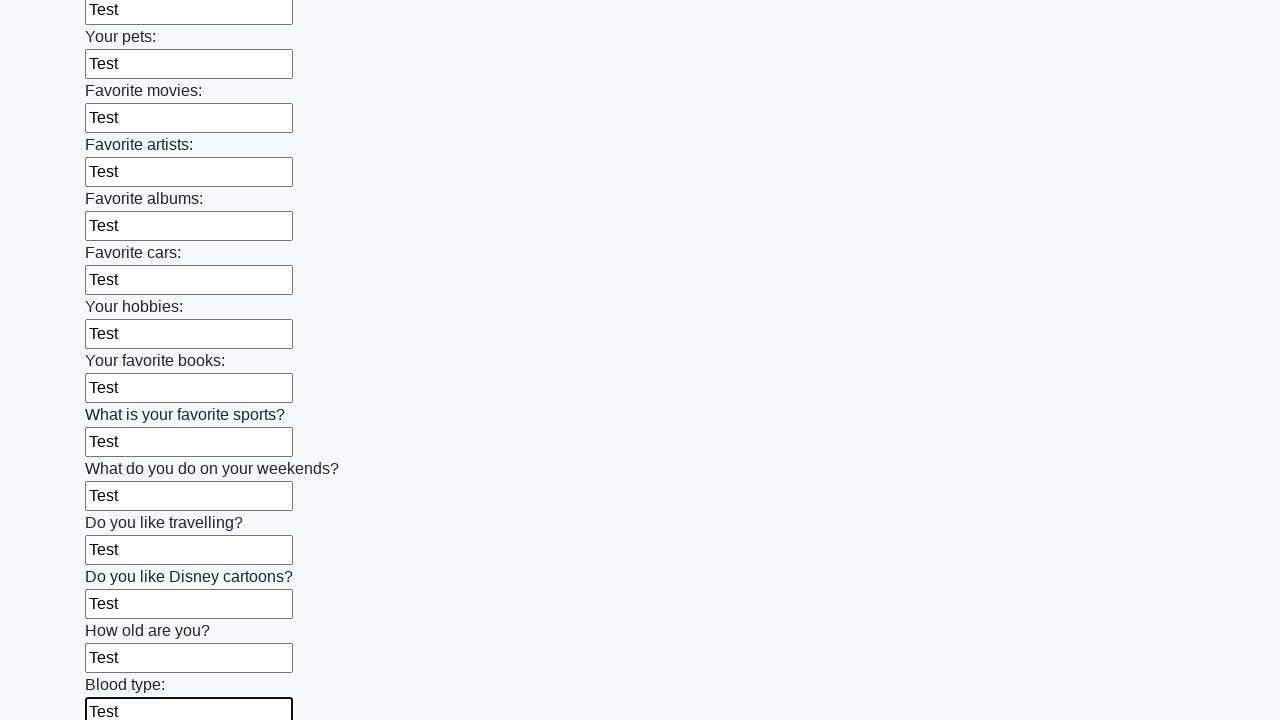

Filled input field with 'Test' on input >> nth=19
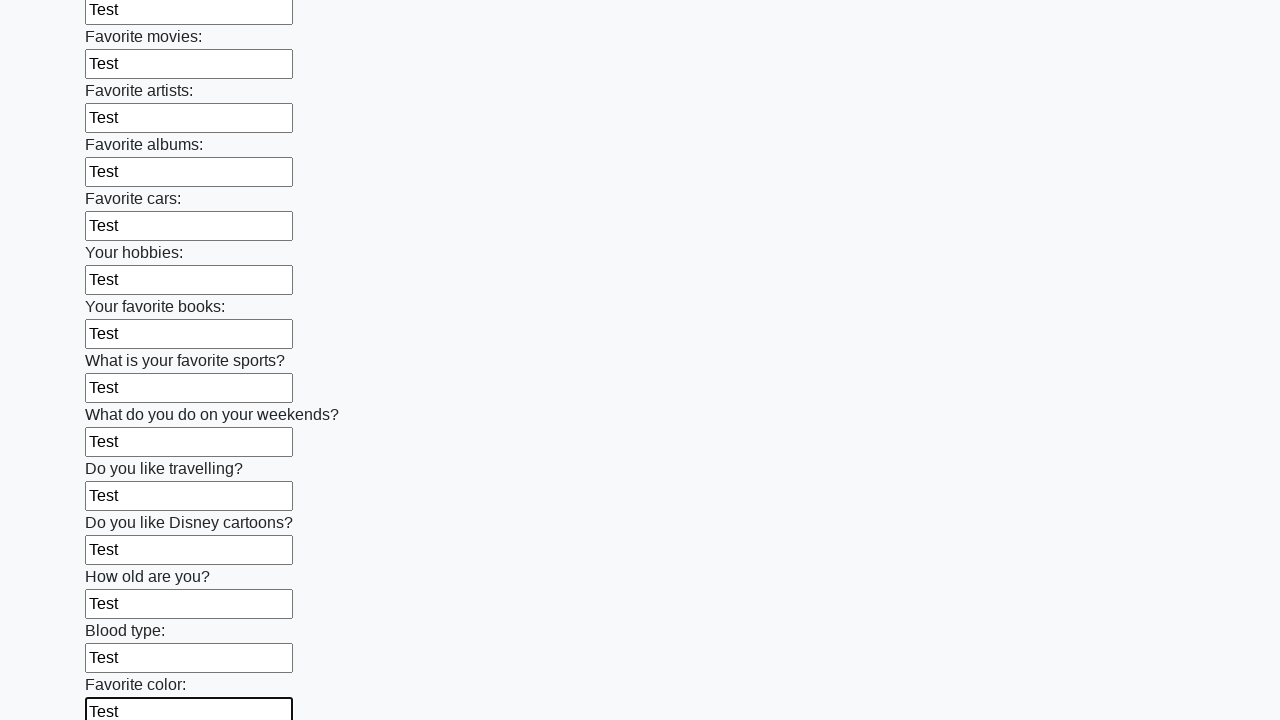

Filled input field with 'Test' on input >> nth=20
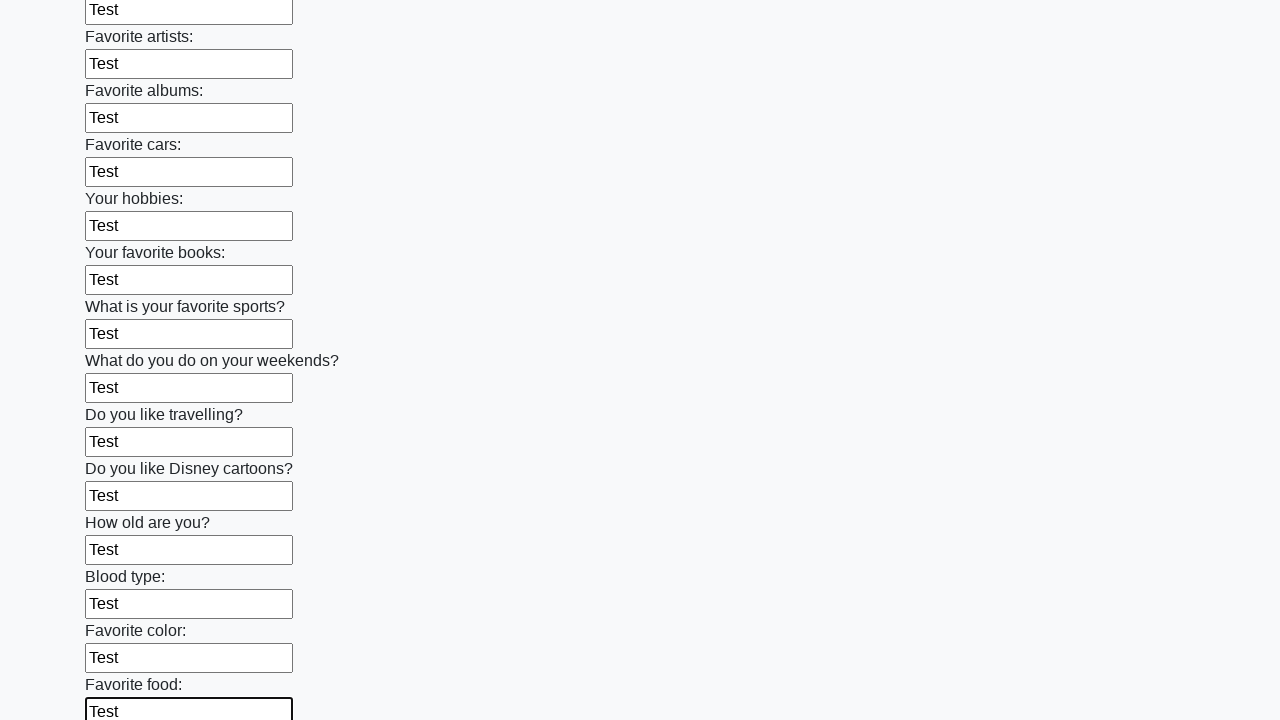

Filled input field with 'Test' on input >> nth=21
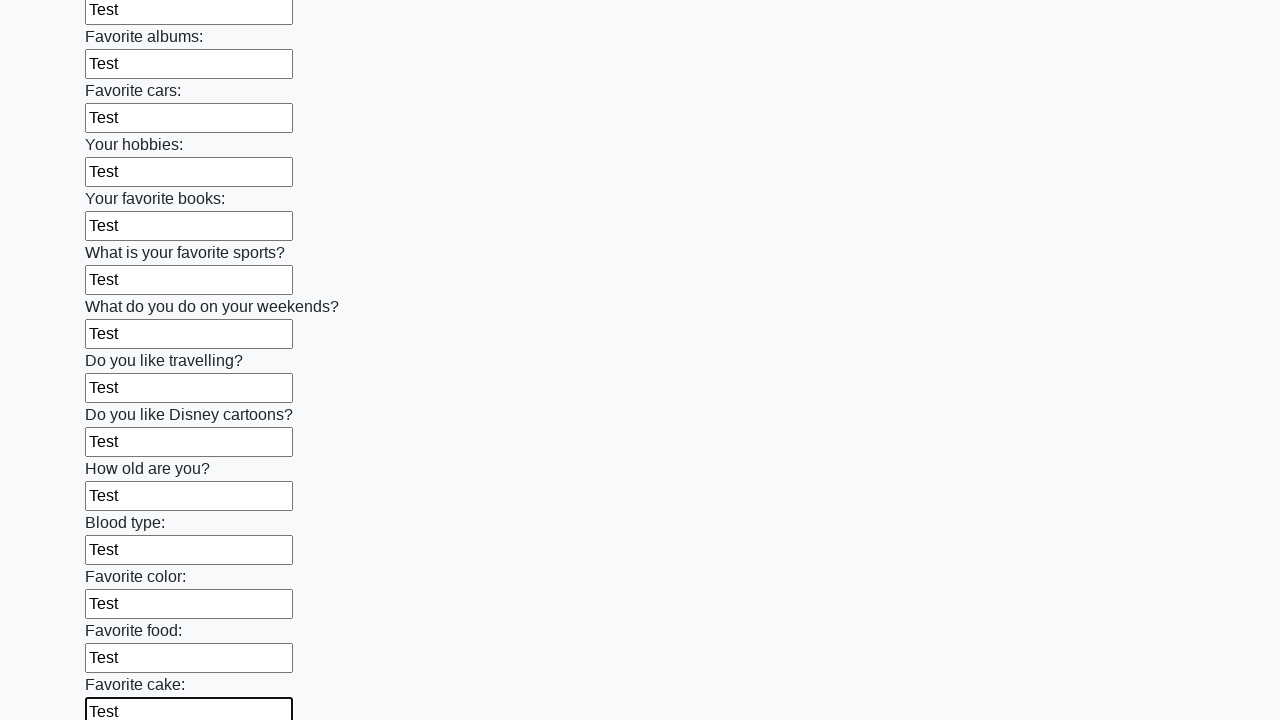

Filled input field with 'Test' on input >> nth=22
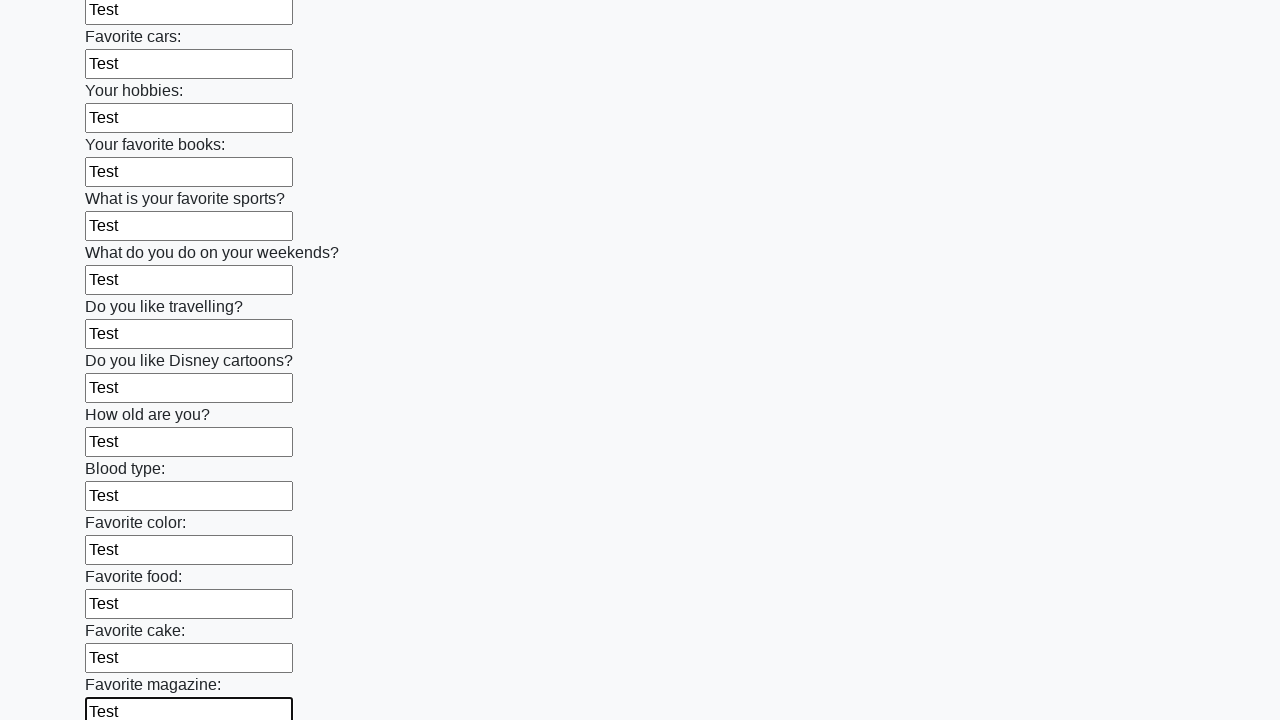

Filled input field with 'Test' on input >> nth=23
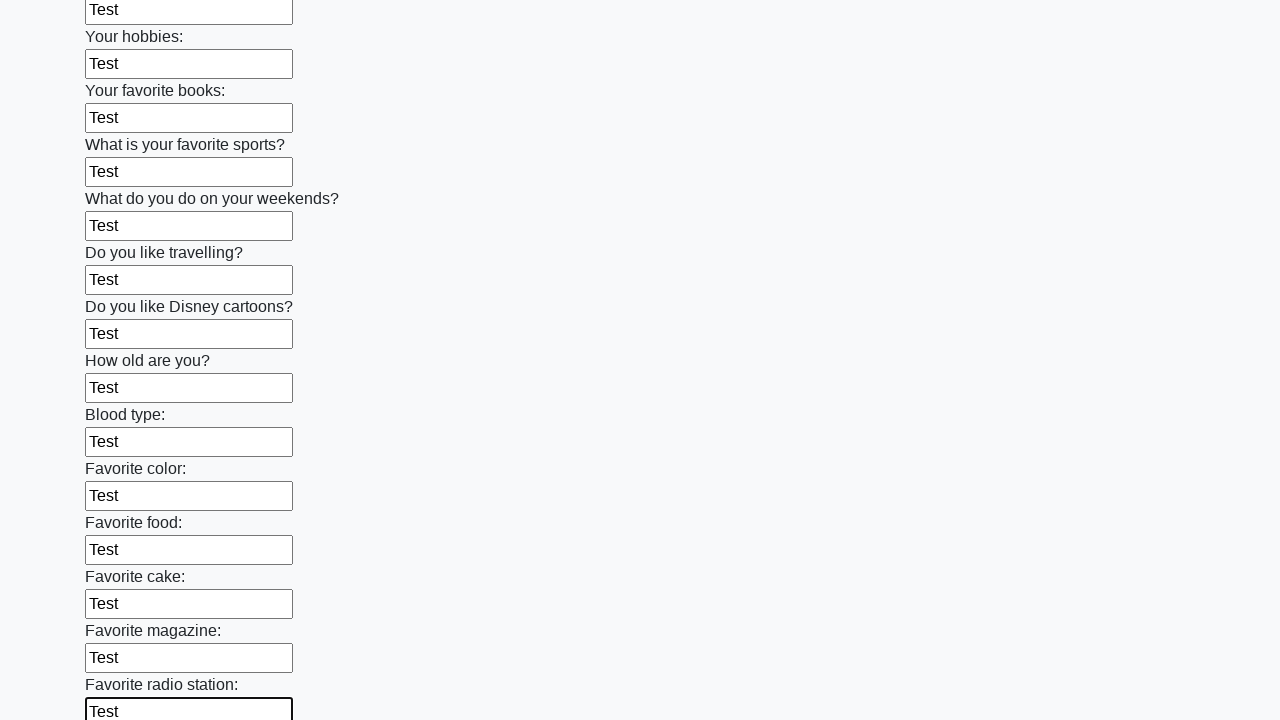

Filled input field with 'Test' on input >> nth=24
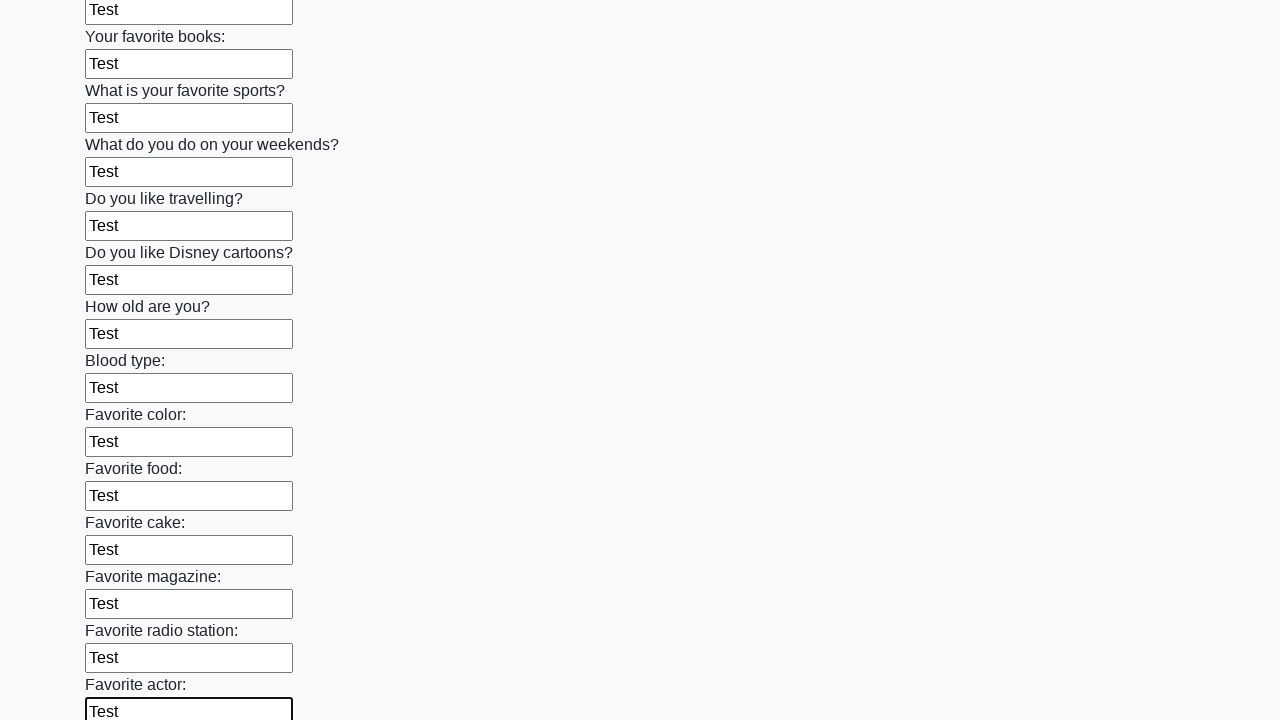

Filled input field with 'Test' on input >> nth=25
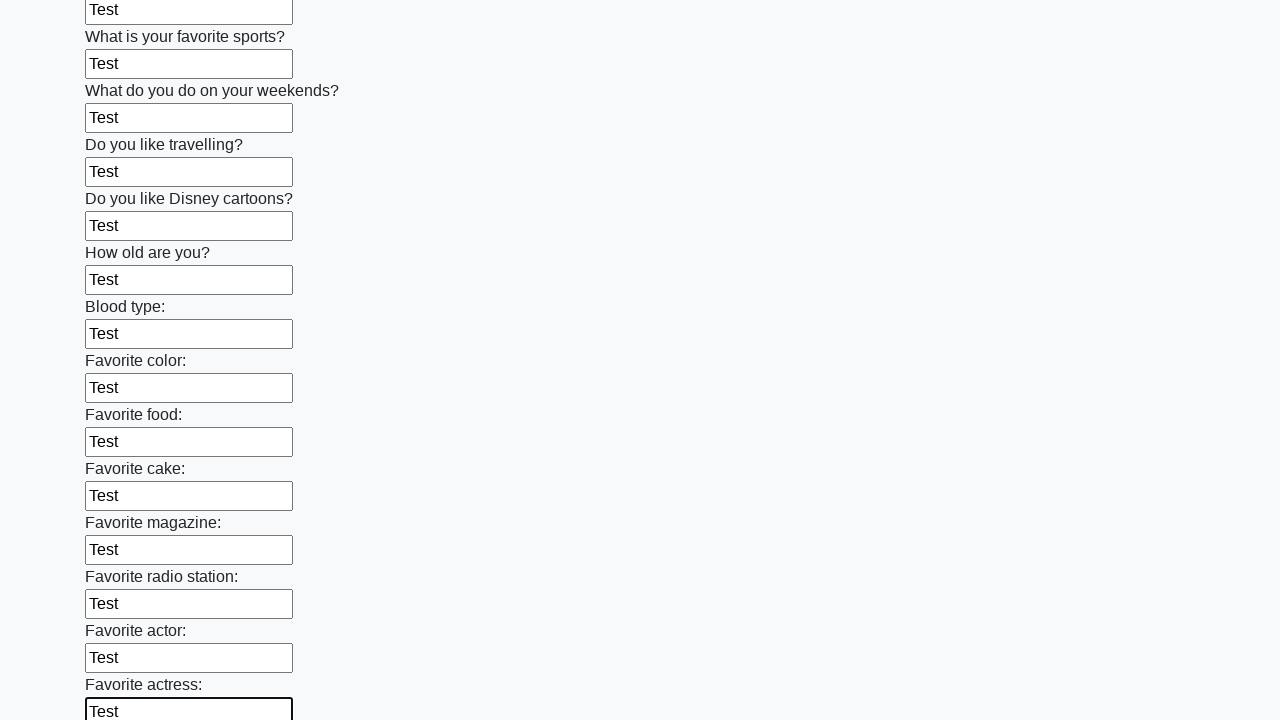

Filled input field with 'Test' on input >> nth=26
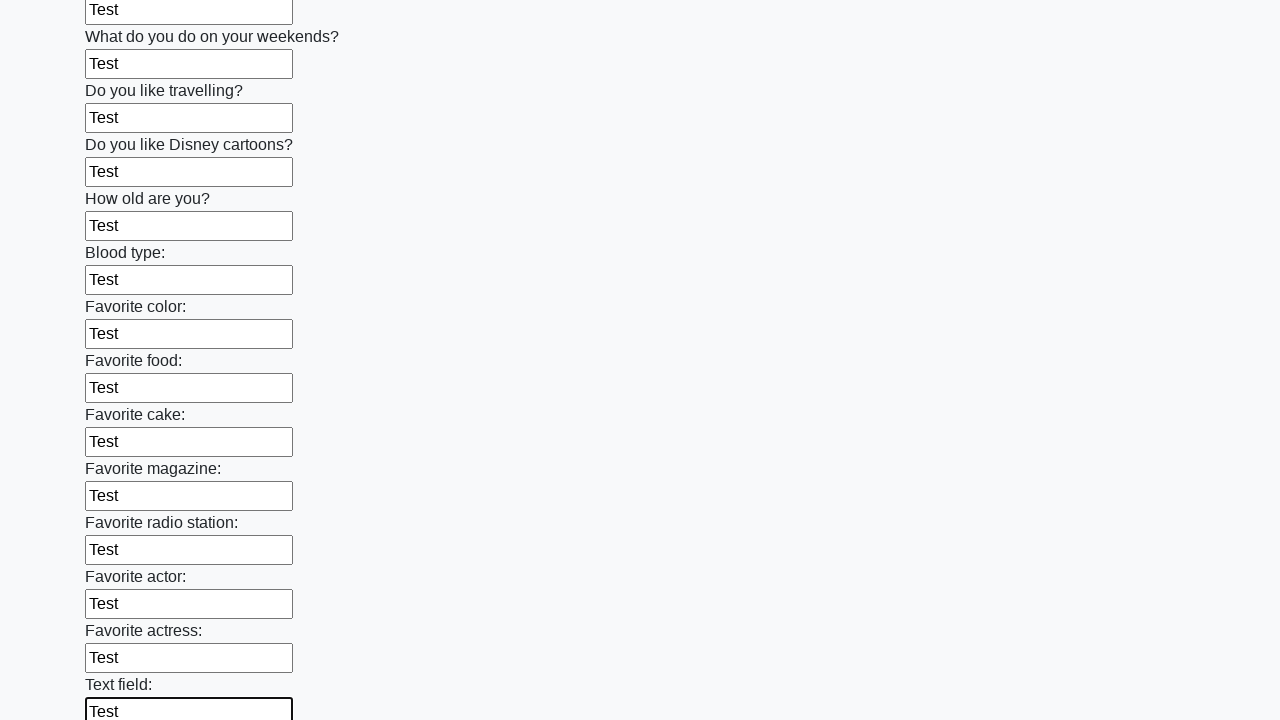

Filled input field with 'Test' on input >> nth=27
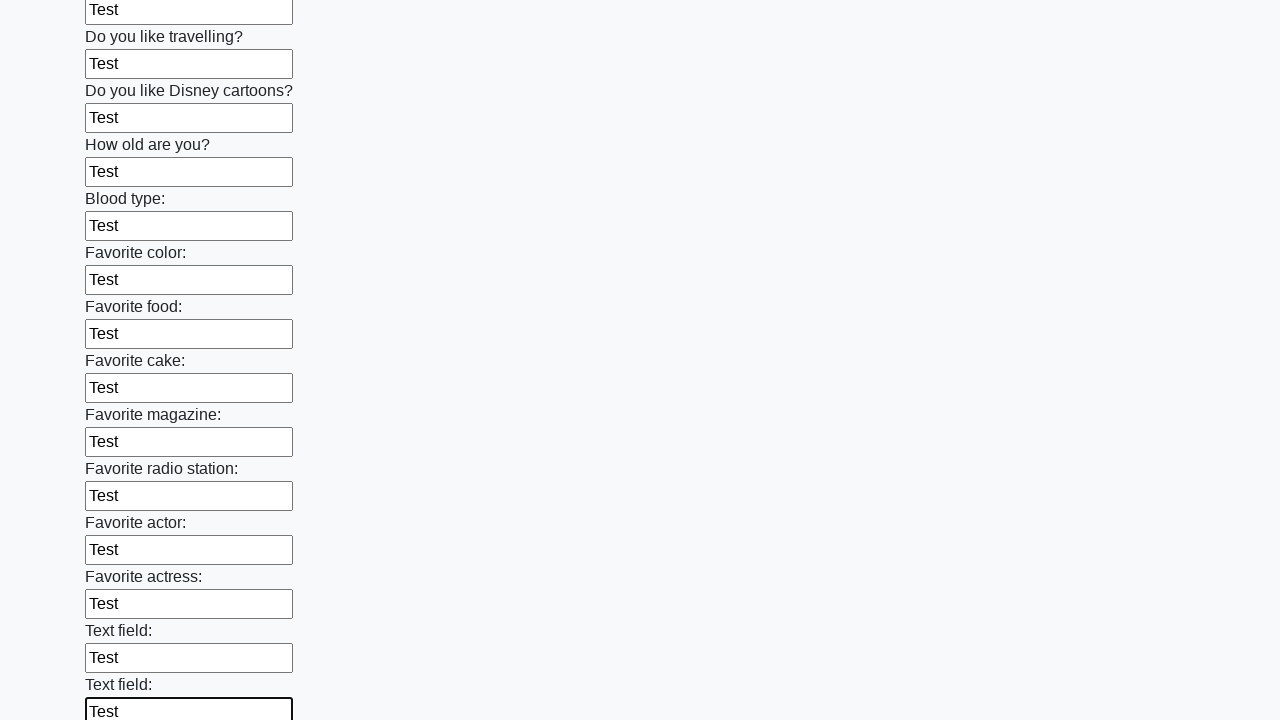

Filled input field with 'Test' on input >> nth=28
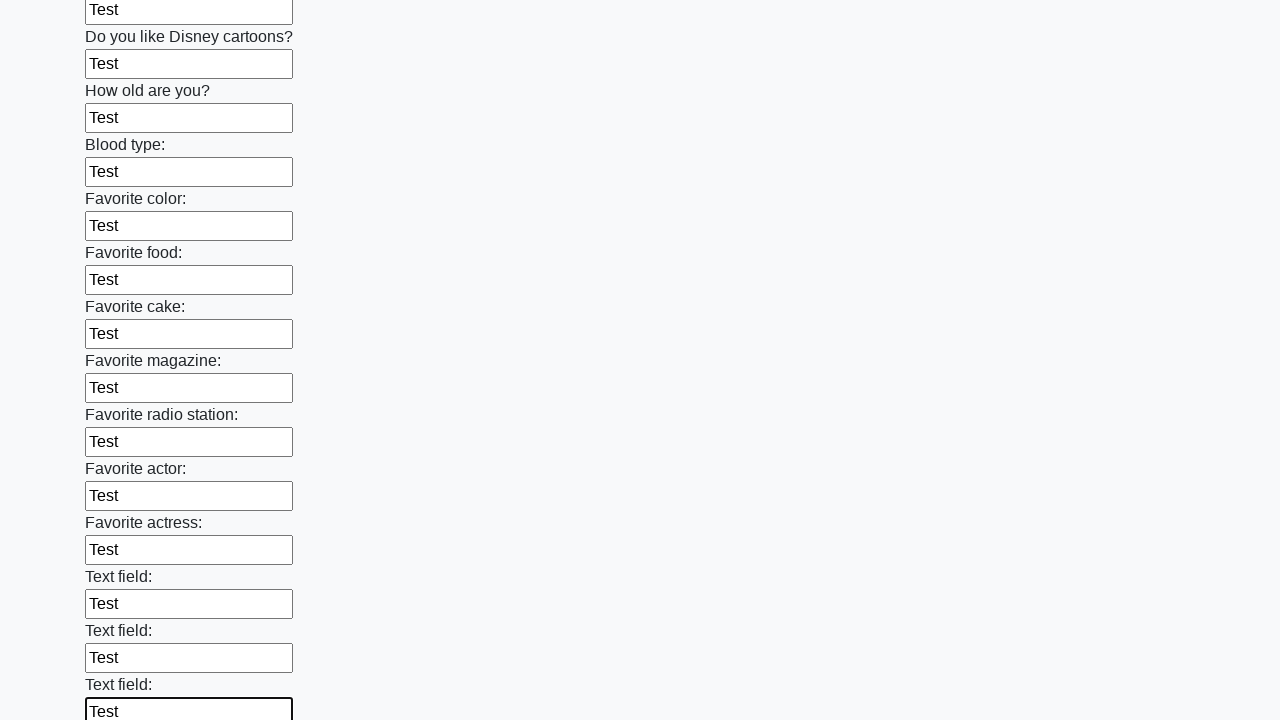

Filled input field with 'Test' on input >> nth=29
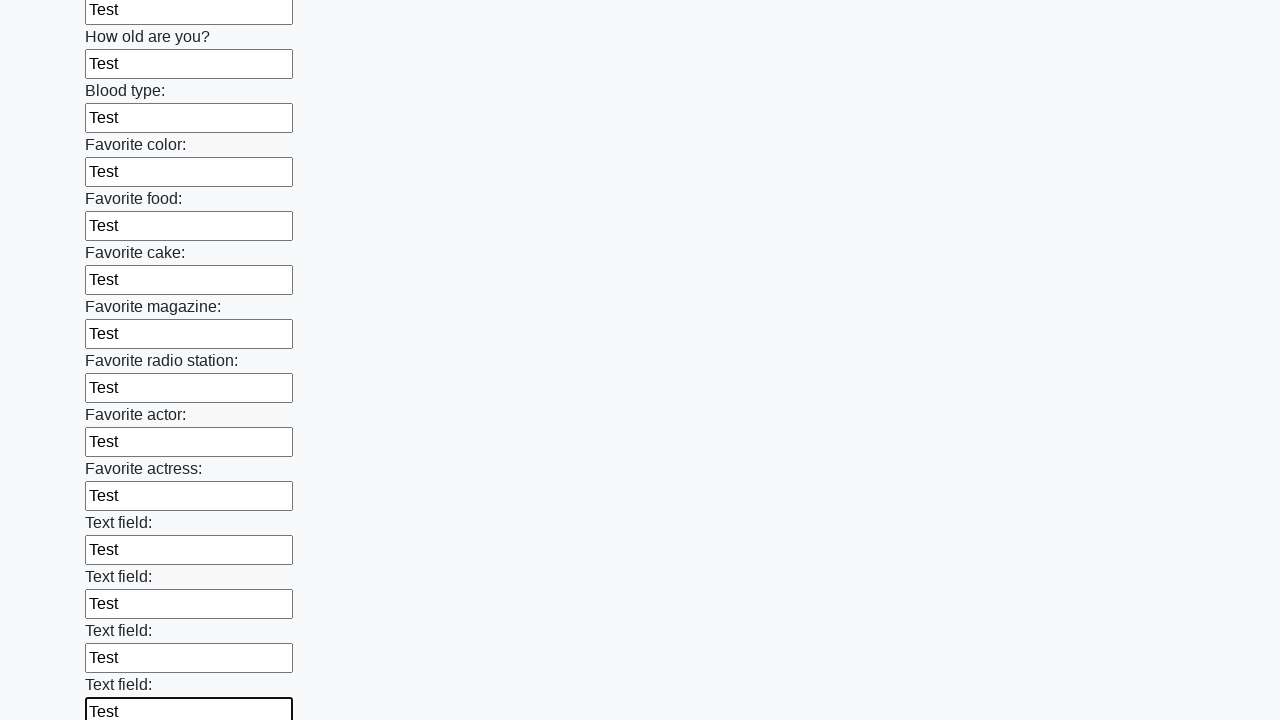

Filled input field with 'Test' on input >> nth=30
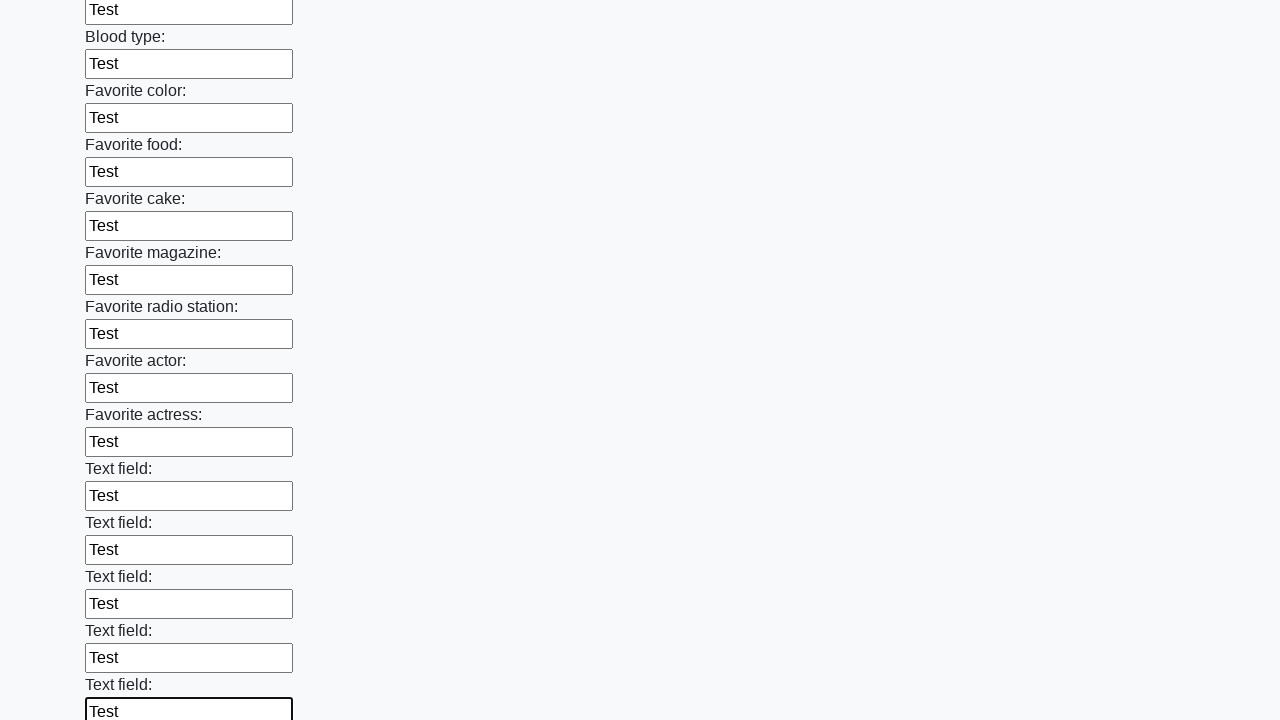

Filled input field with 'Test' on input >> nth=31
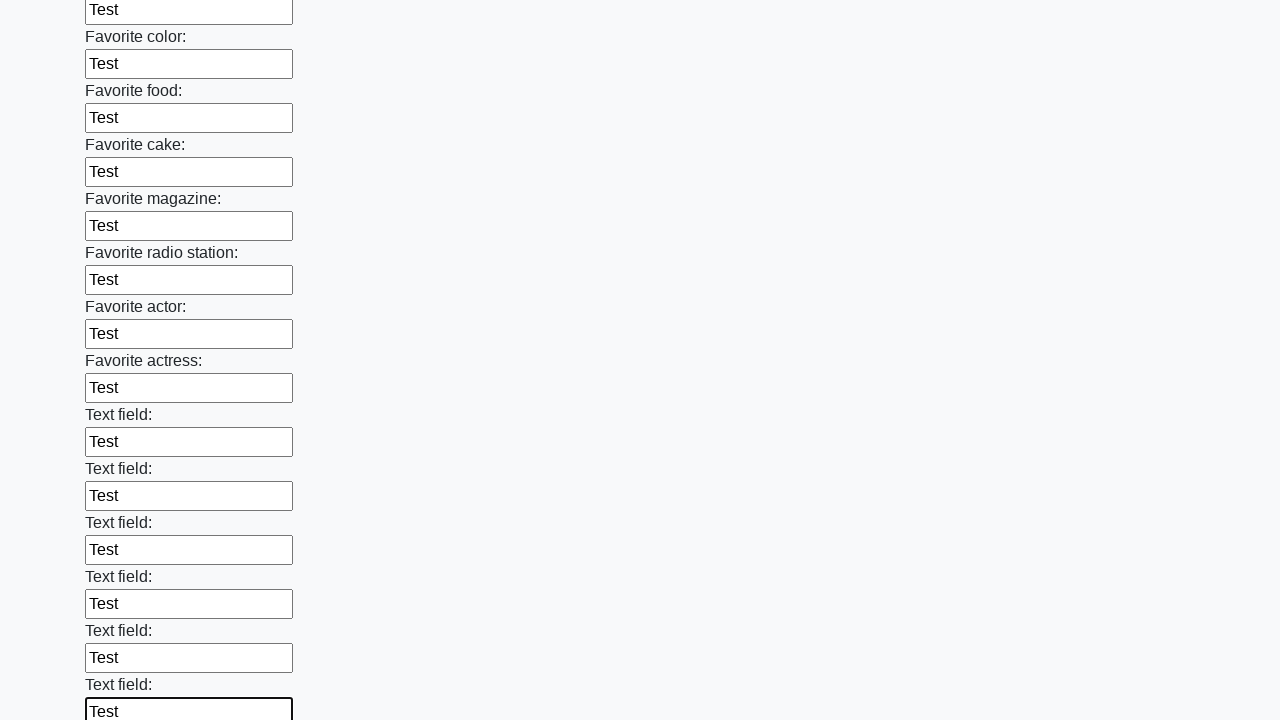

Filled input field with 'Test' on input >> nth=32
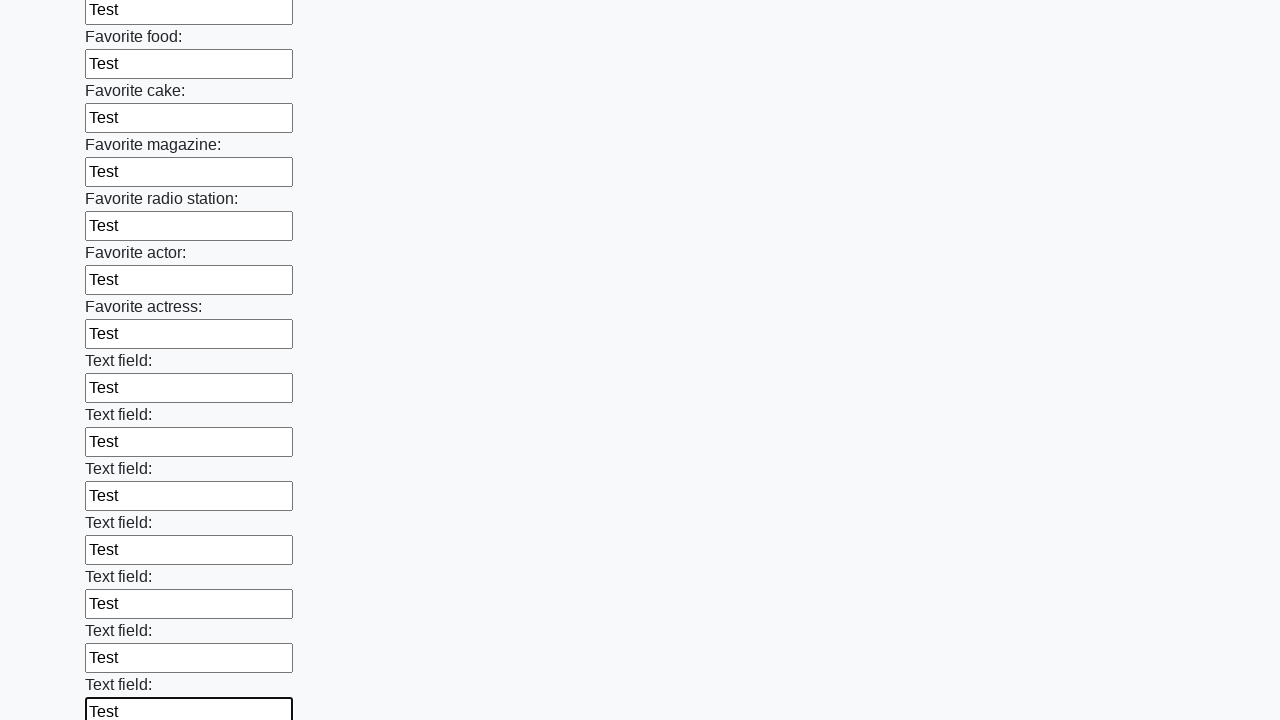

Filled input field with 'Test' on input >> nth=33
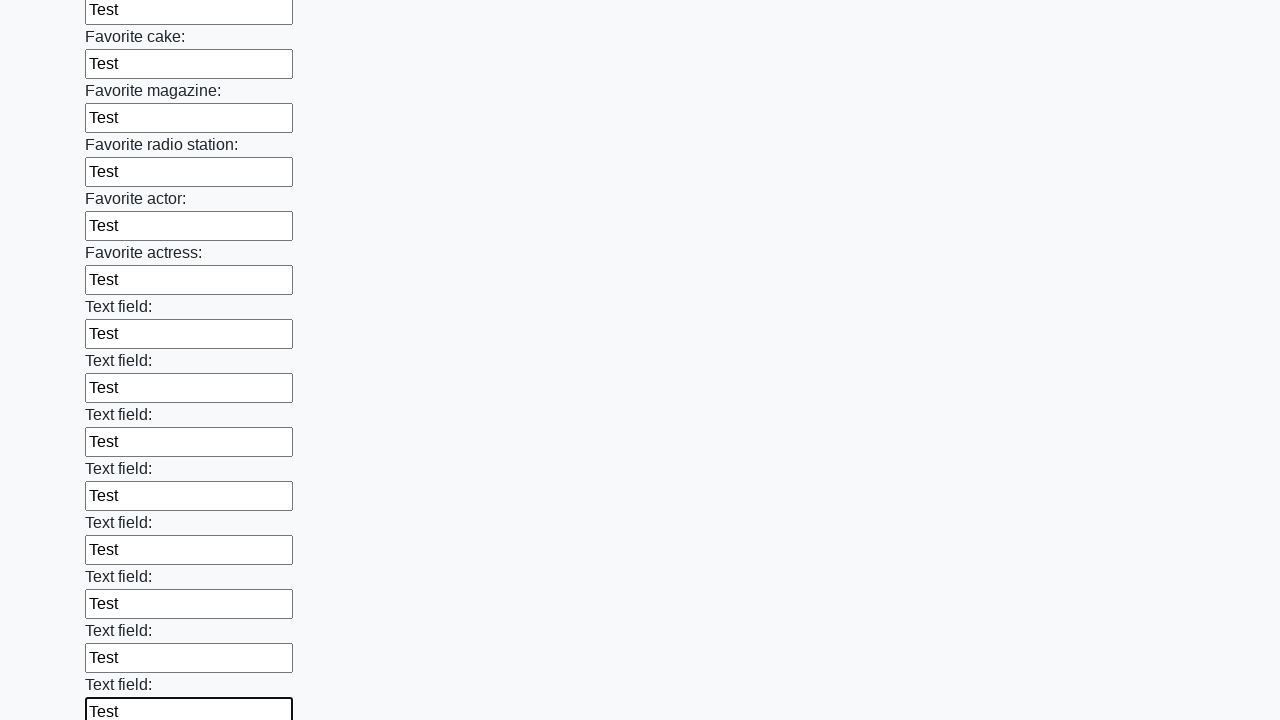

Filled input field with 'Test' on input >> nth=34
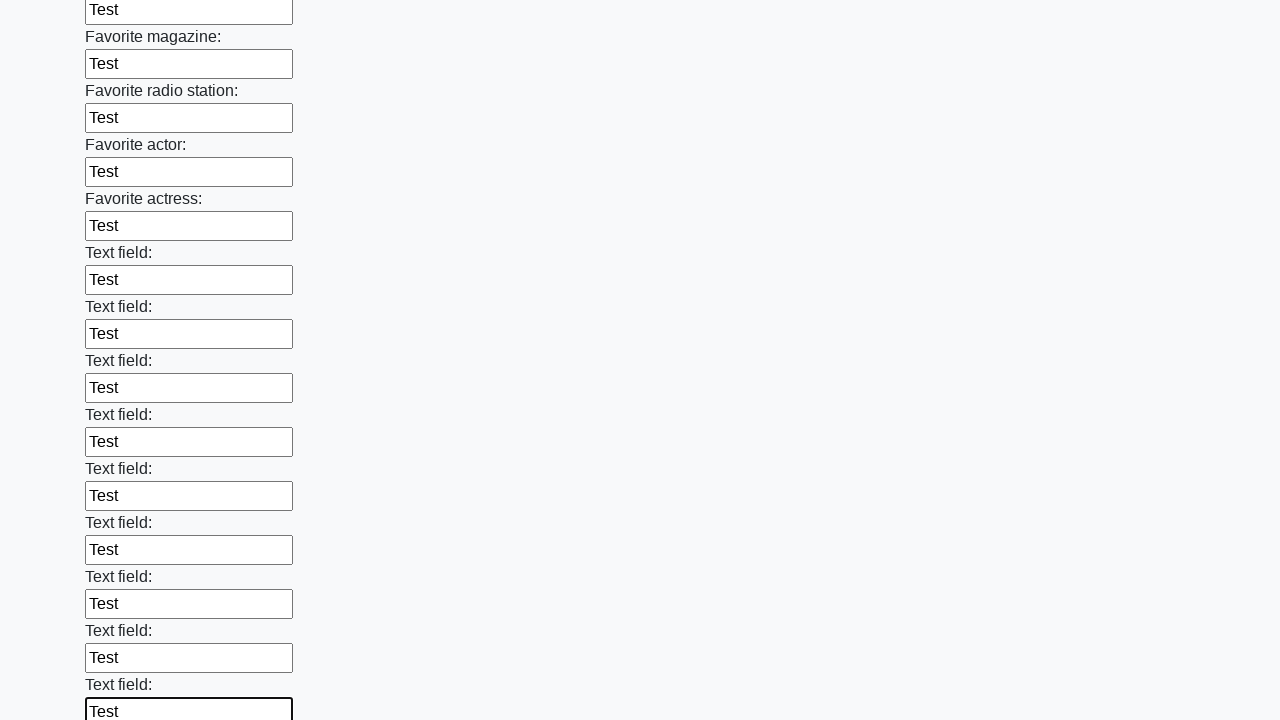

Filled input field with 'Test' on input >> nth=35
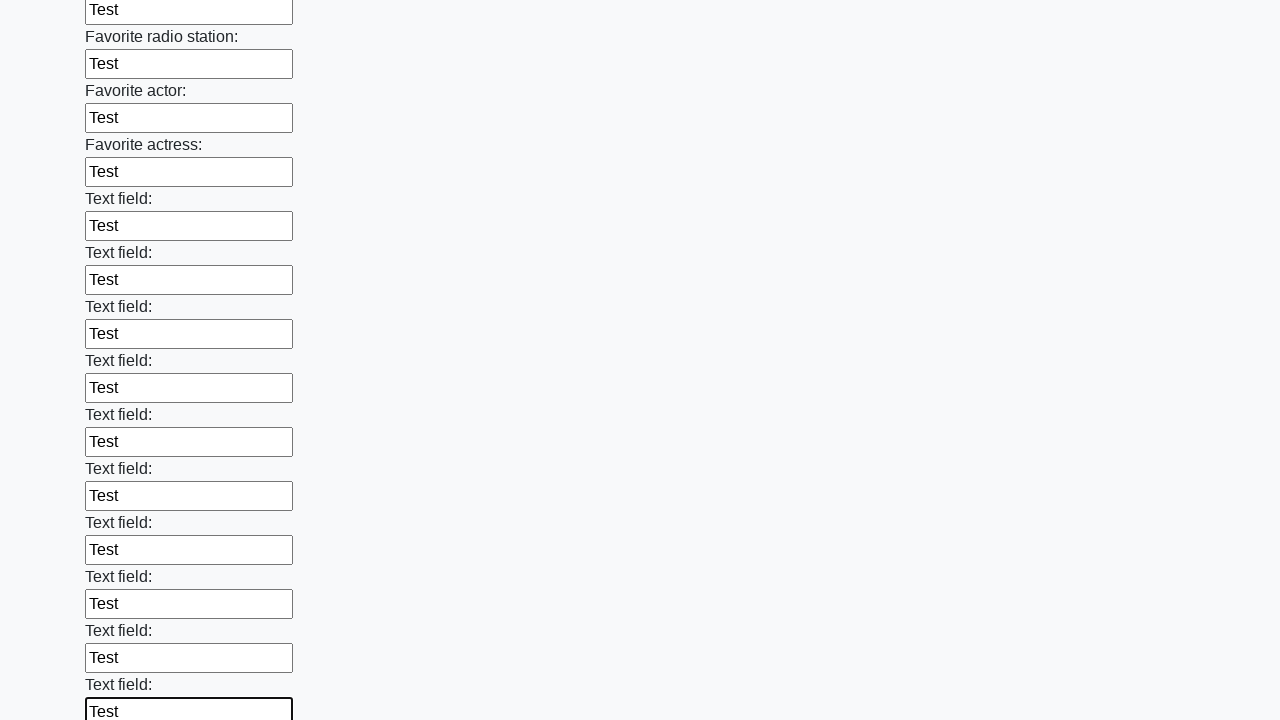

Filled input field with 'Test' on input >> nth=36
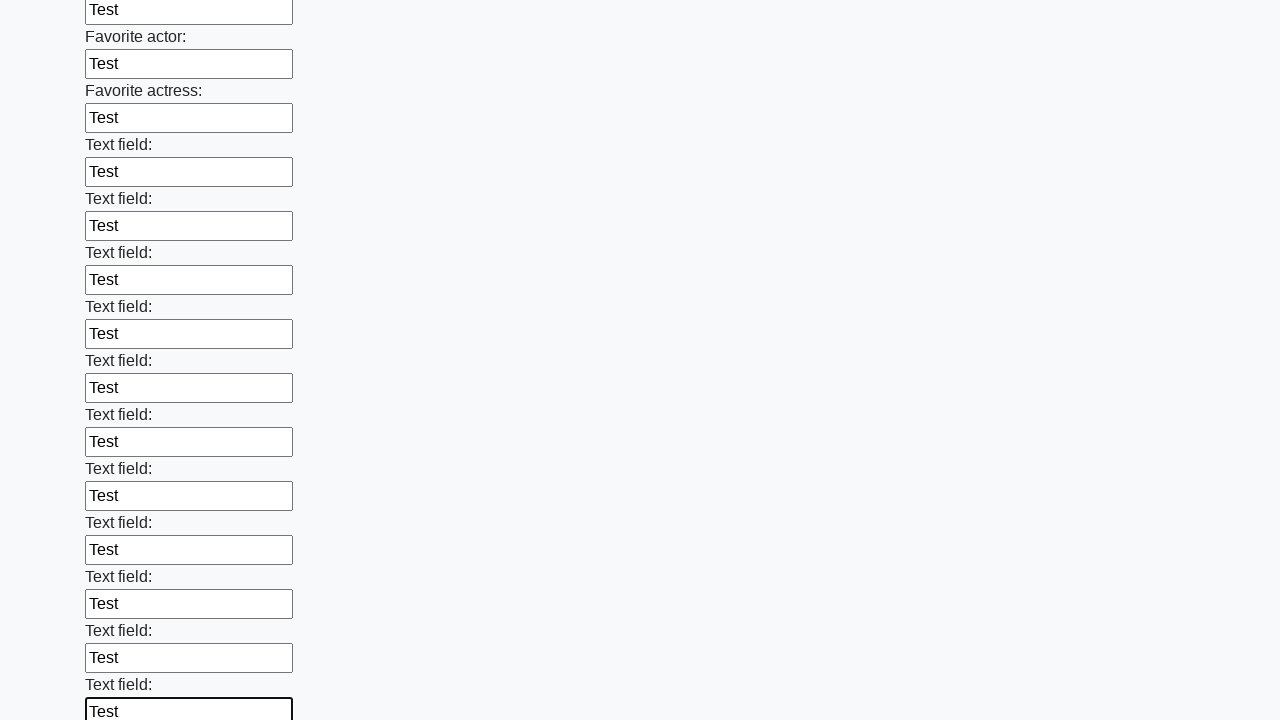

Filled input field with 'Test' on input >> nth=37
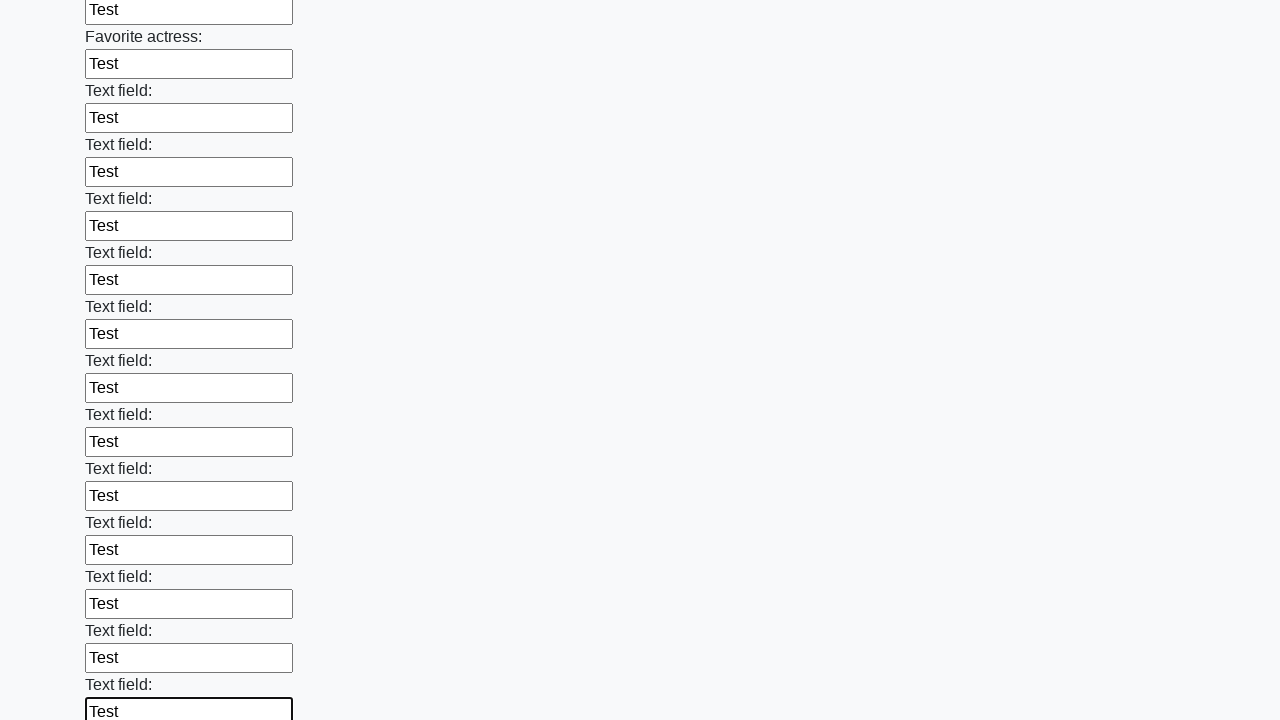

Filled input field with 'Test' on input >> nth=38
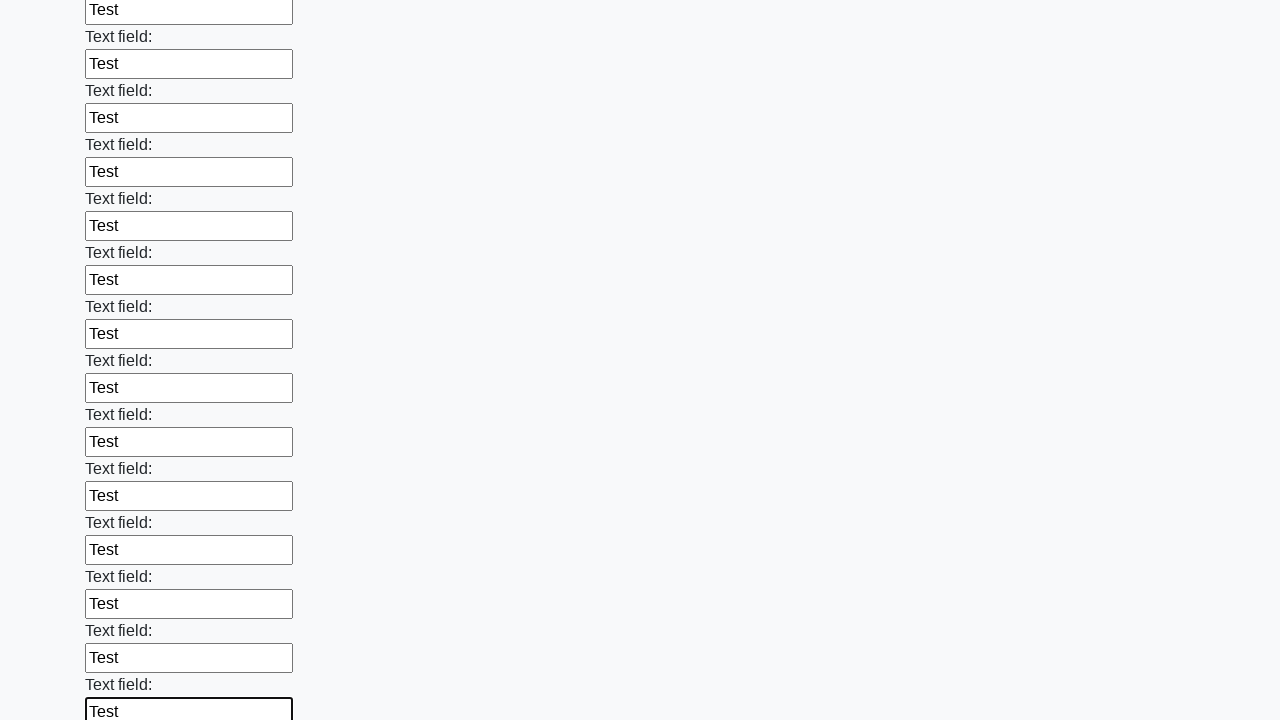

Filled input field with 'Test' on input >> nth=39
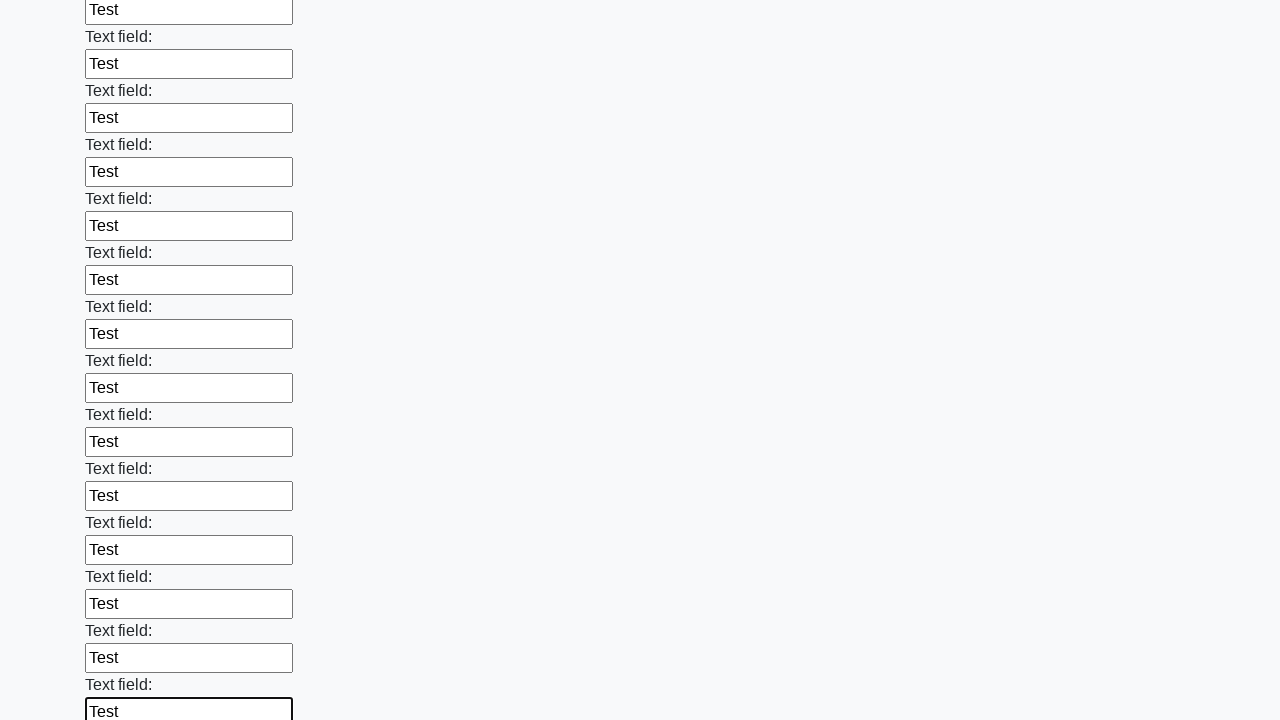

Filled input field with 'Test' on input >> nth=40
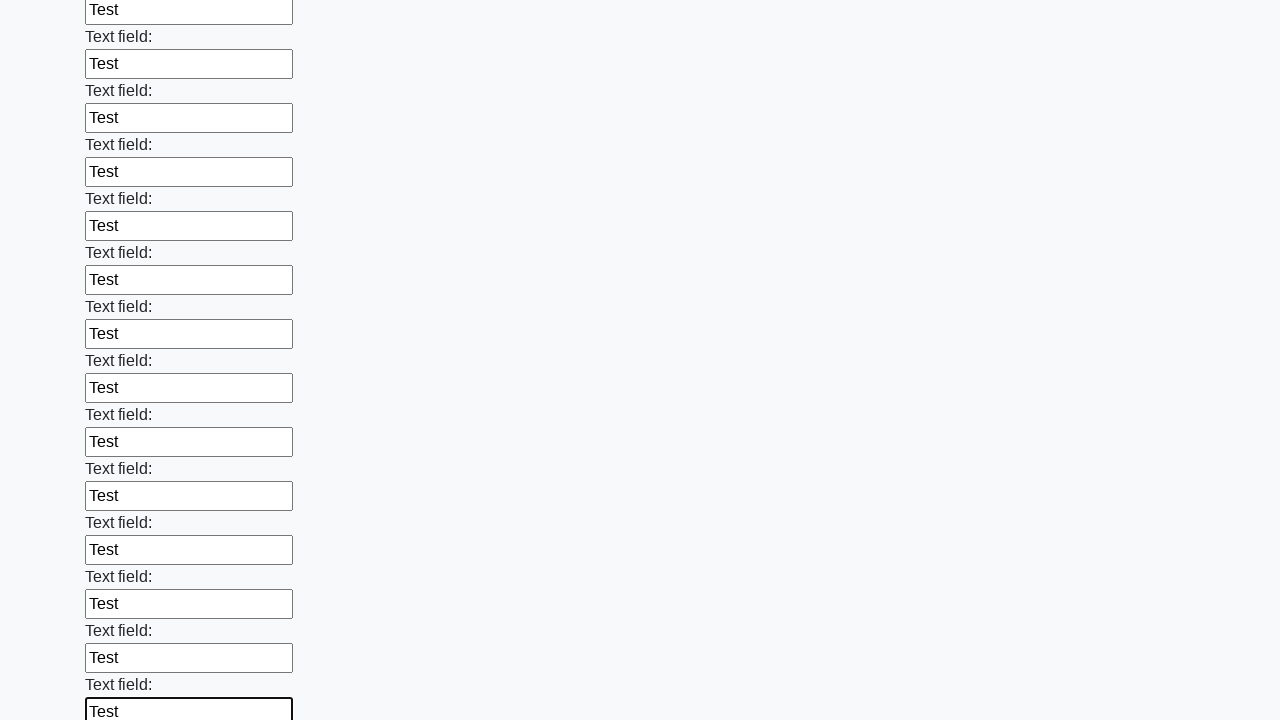

Filled input field with 'Test' on input >> nth=41
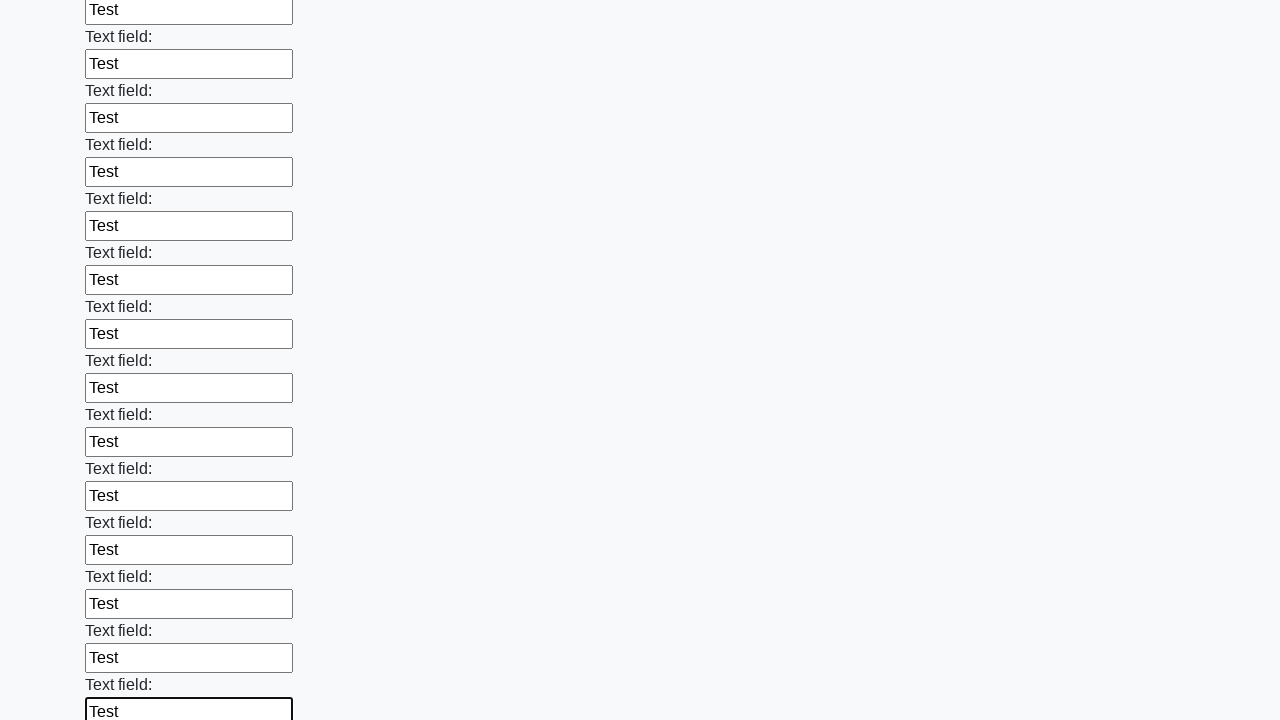

Filled input field with 'Test' on input >> nth=42
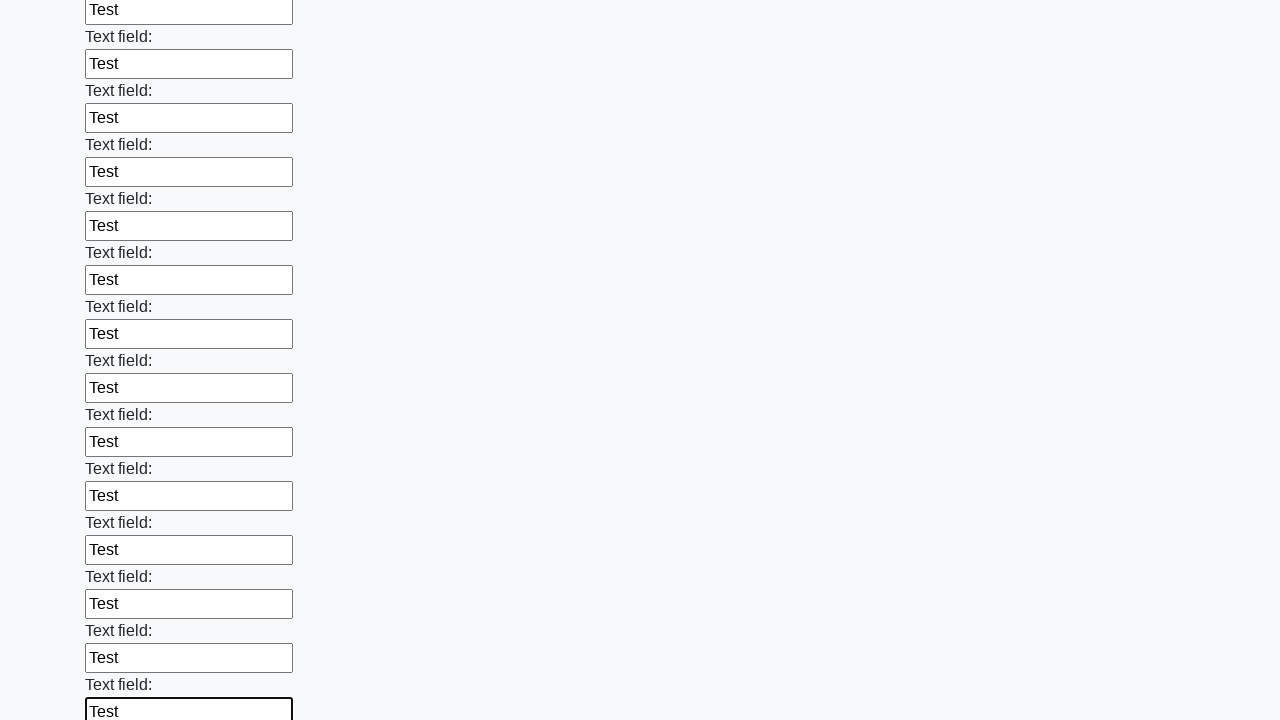

Filled input field with 'Test' on input >> nth=43
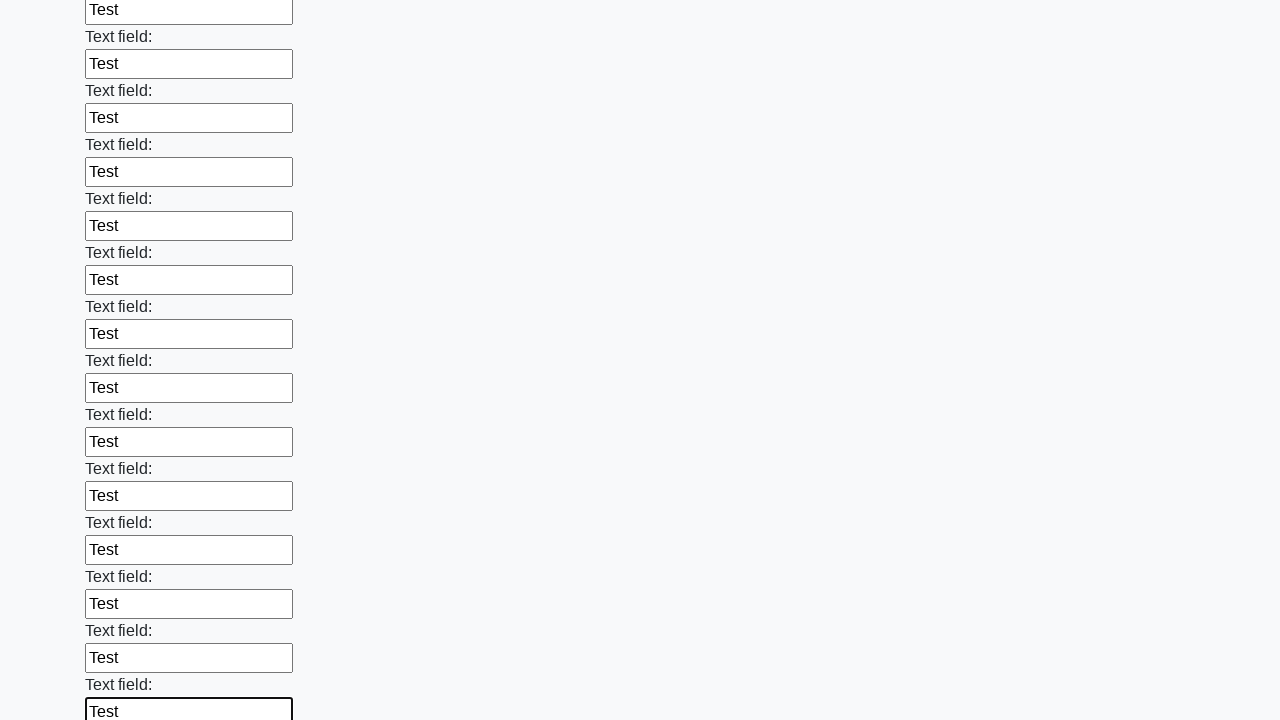

Filled input field with 'Test' on input >> nth=44
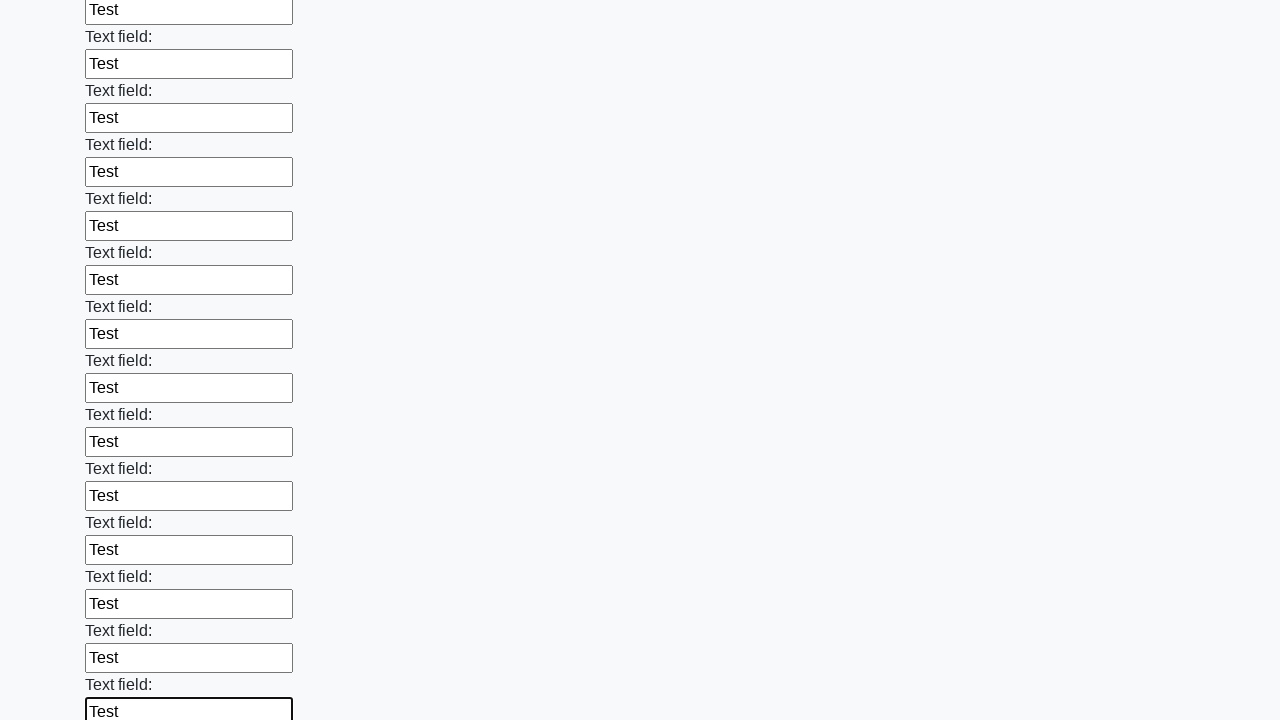

Filled input field with 'Test' on input >> nth=45
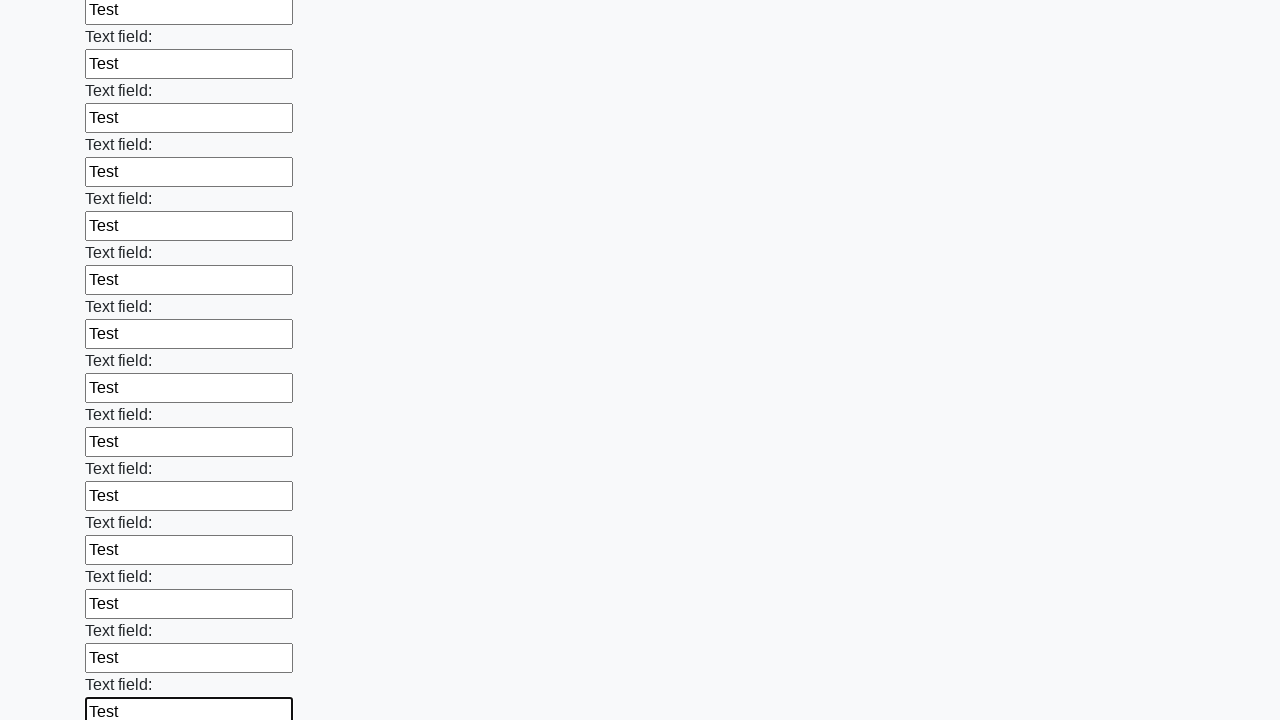

Filled input field with 'Test' on input >> nth=46
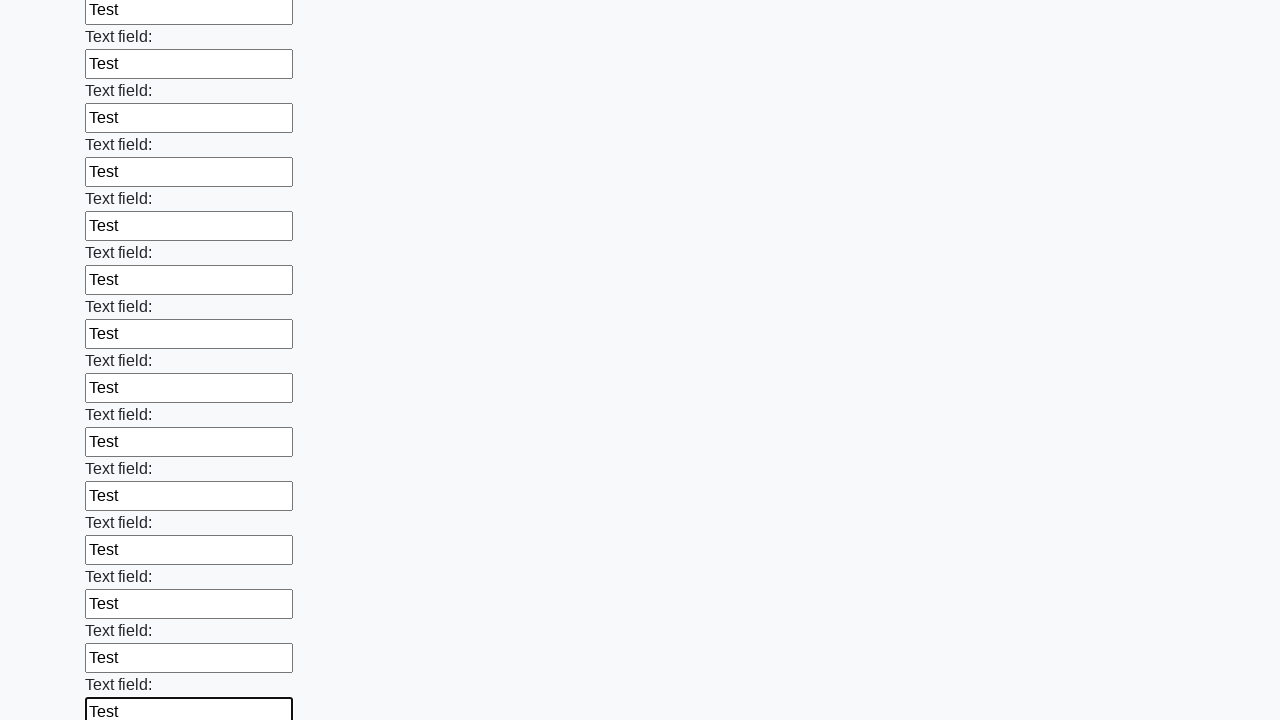

Filled input field with 'Test' on input >> nth=47
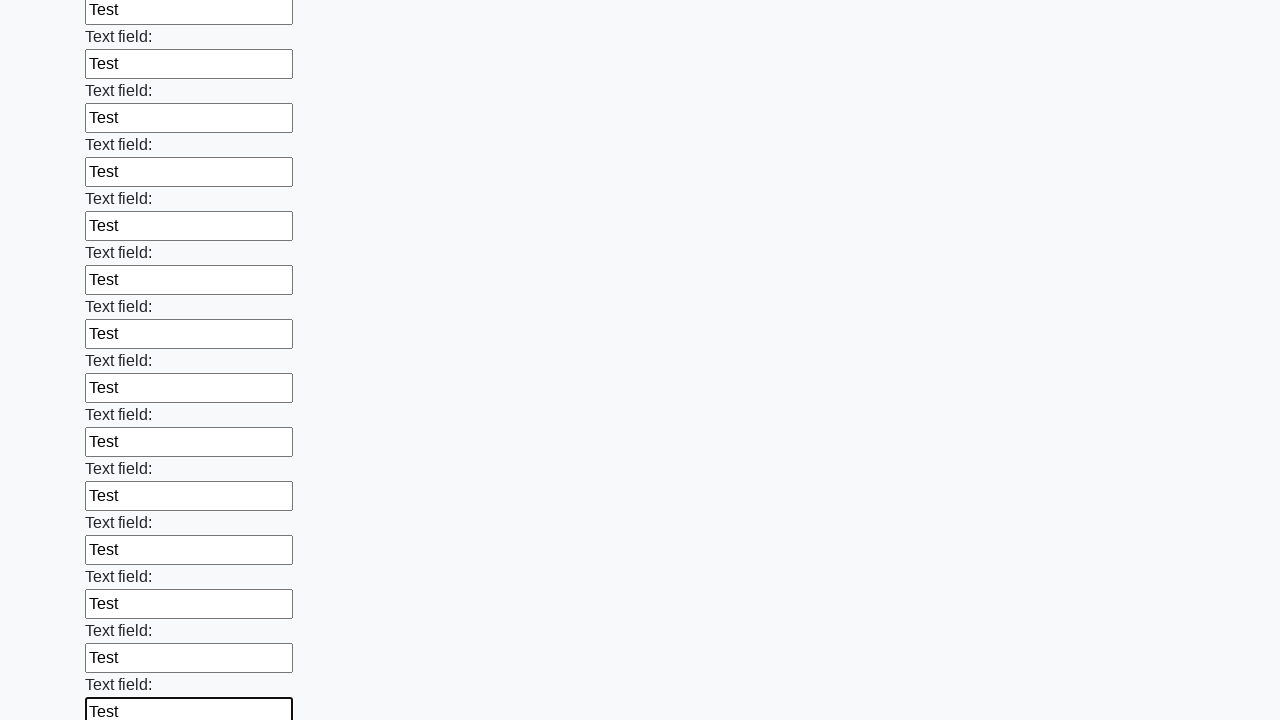

Filled input field with 'Test' on input >> nth=48
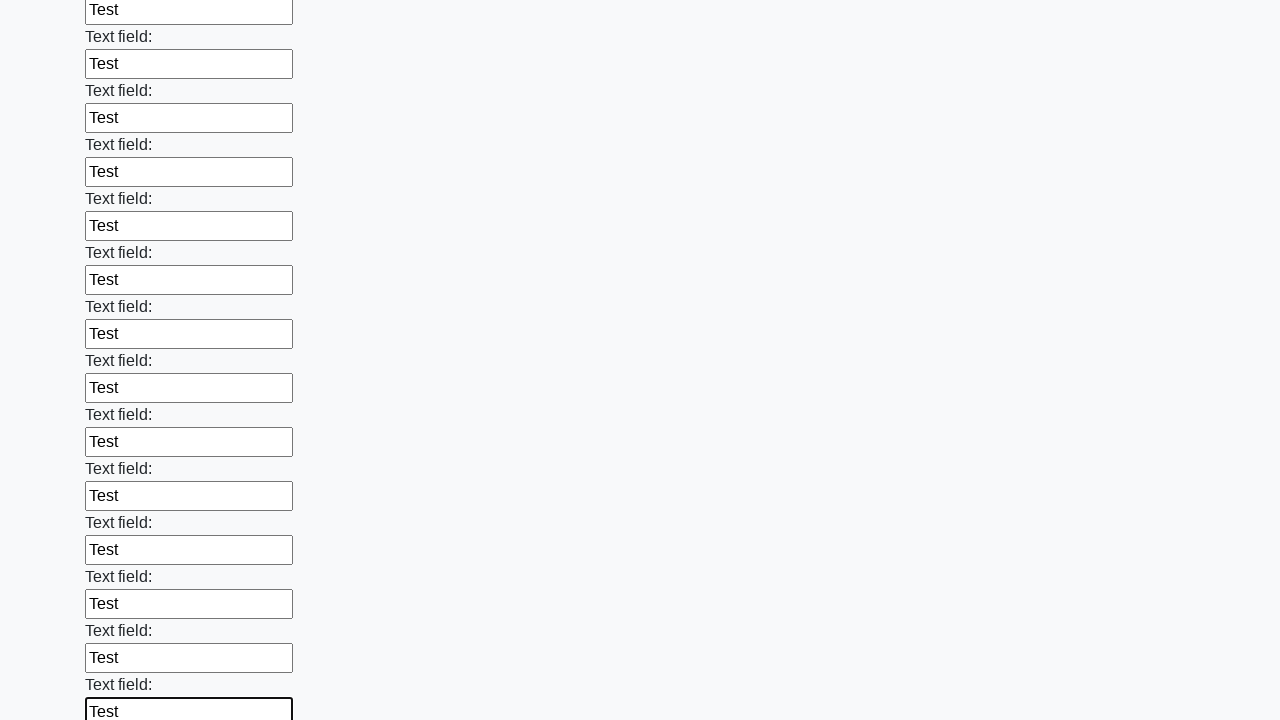

Filled input field with 'Test' on input >> nth=49
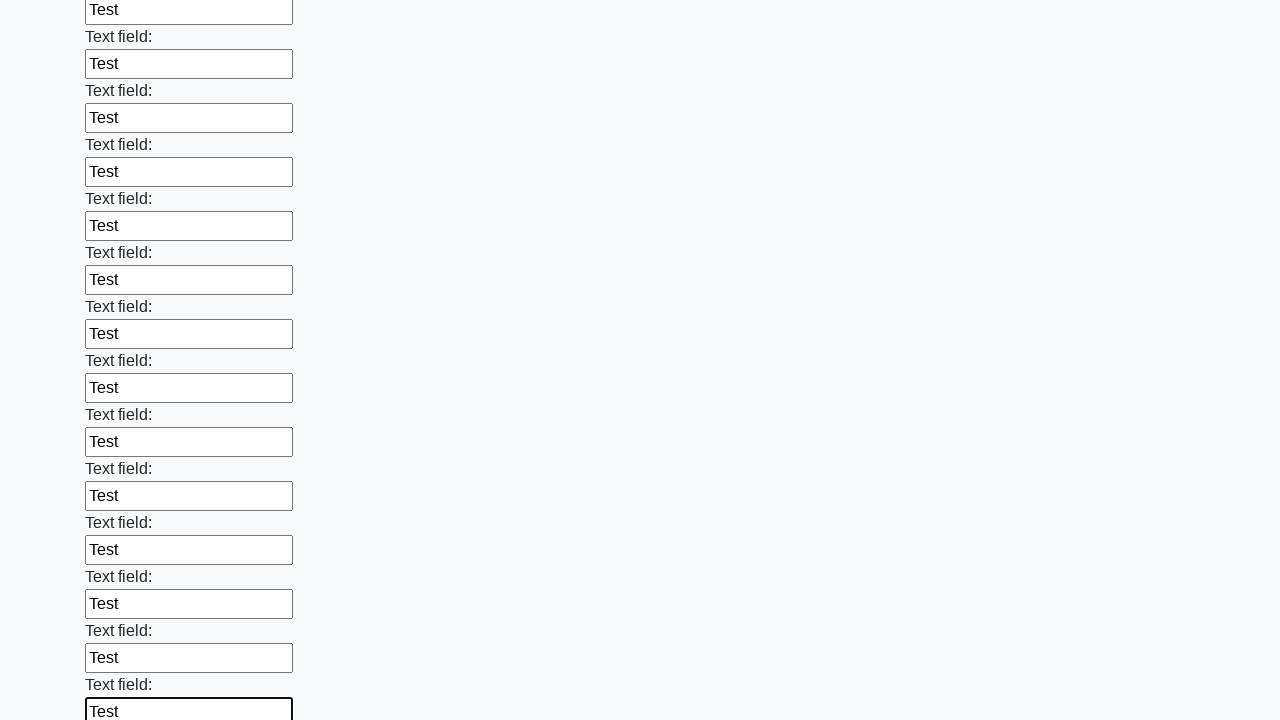

Filled input field with 'Test' on input >> nth=50
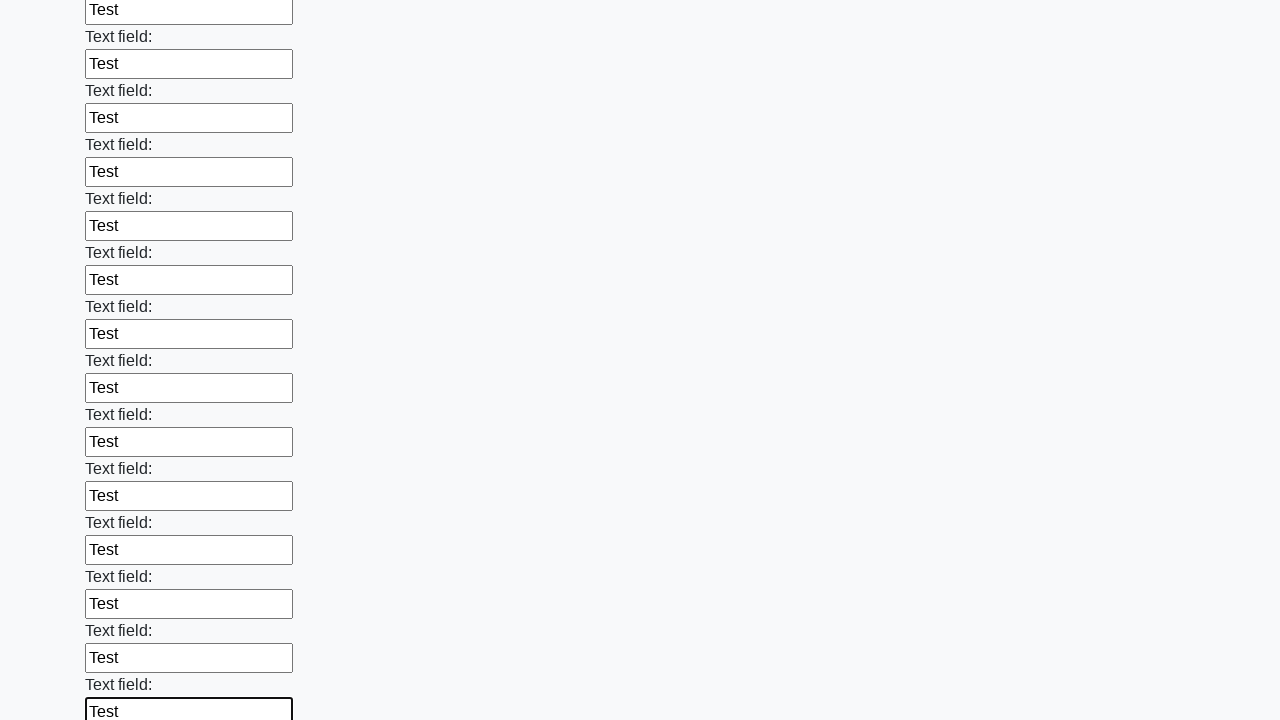

Filled input field with 'Test' on input >> nth=51
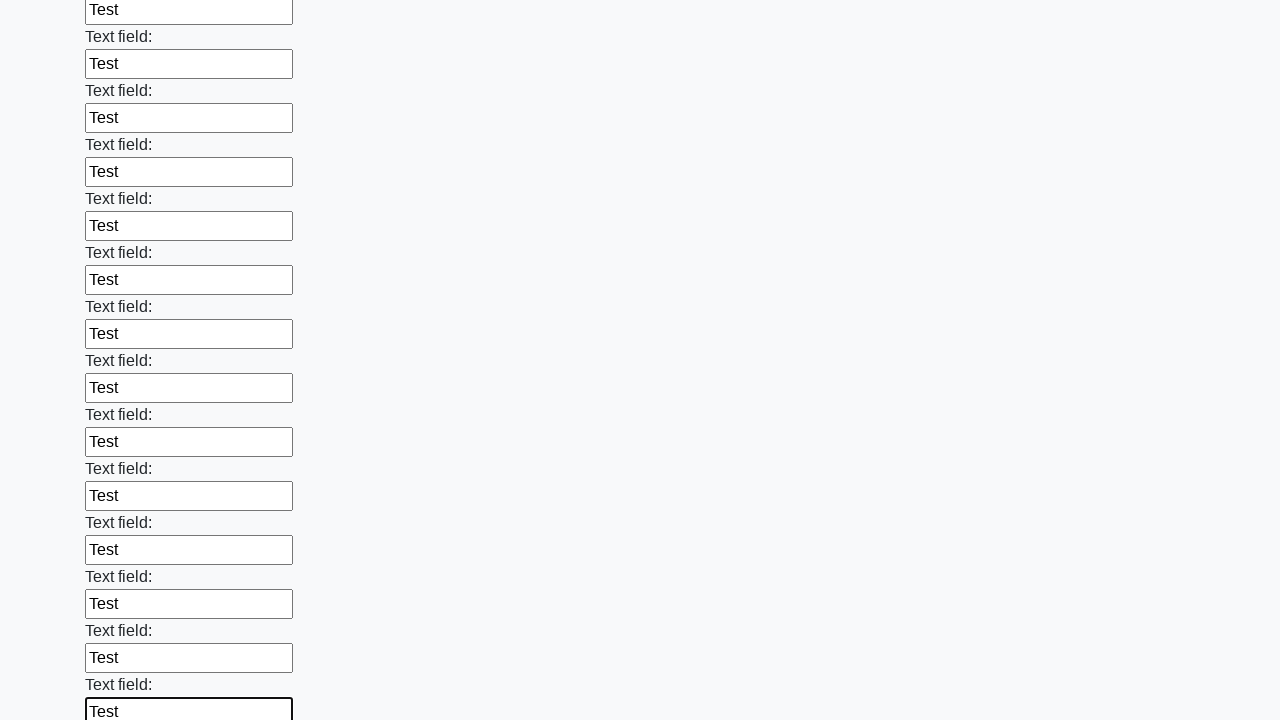

Filled input field with 'Test' on input >> nth=52
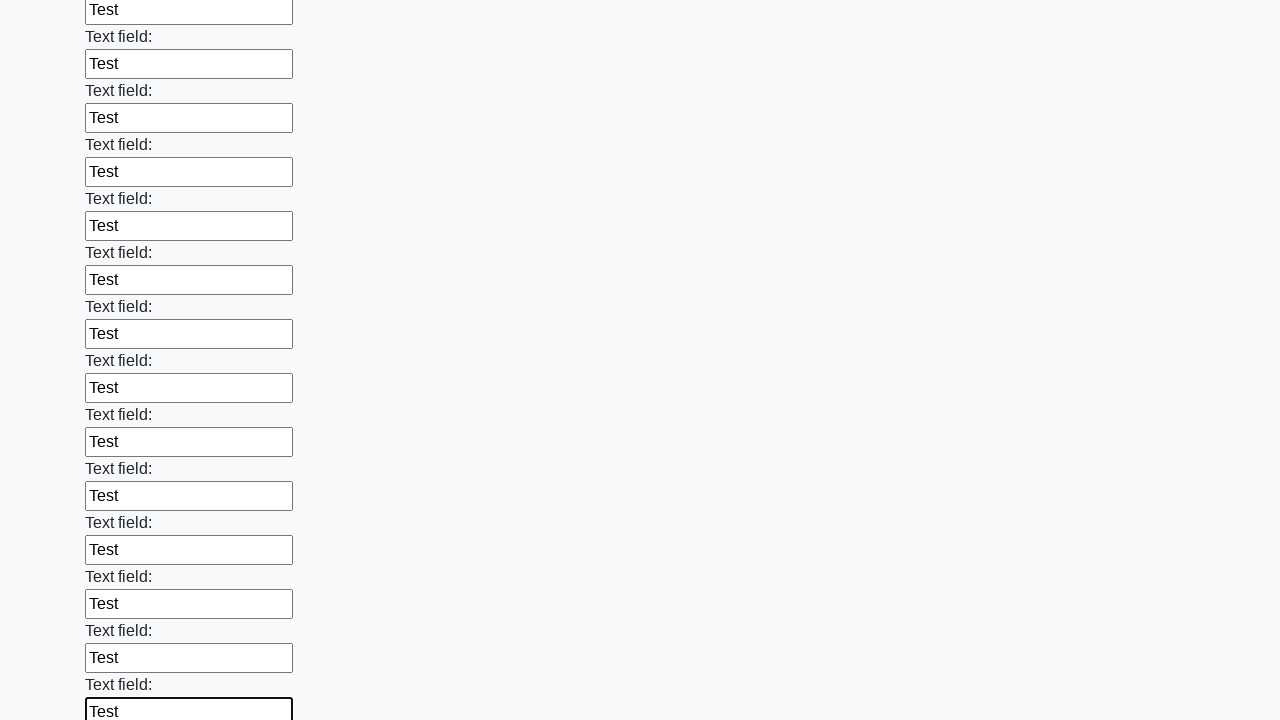

Filled input field with 'Test' on input >> nth=53
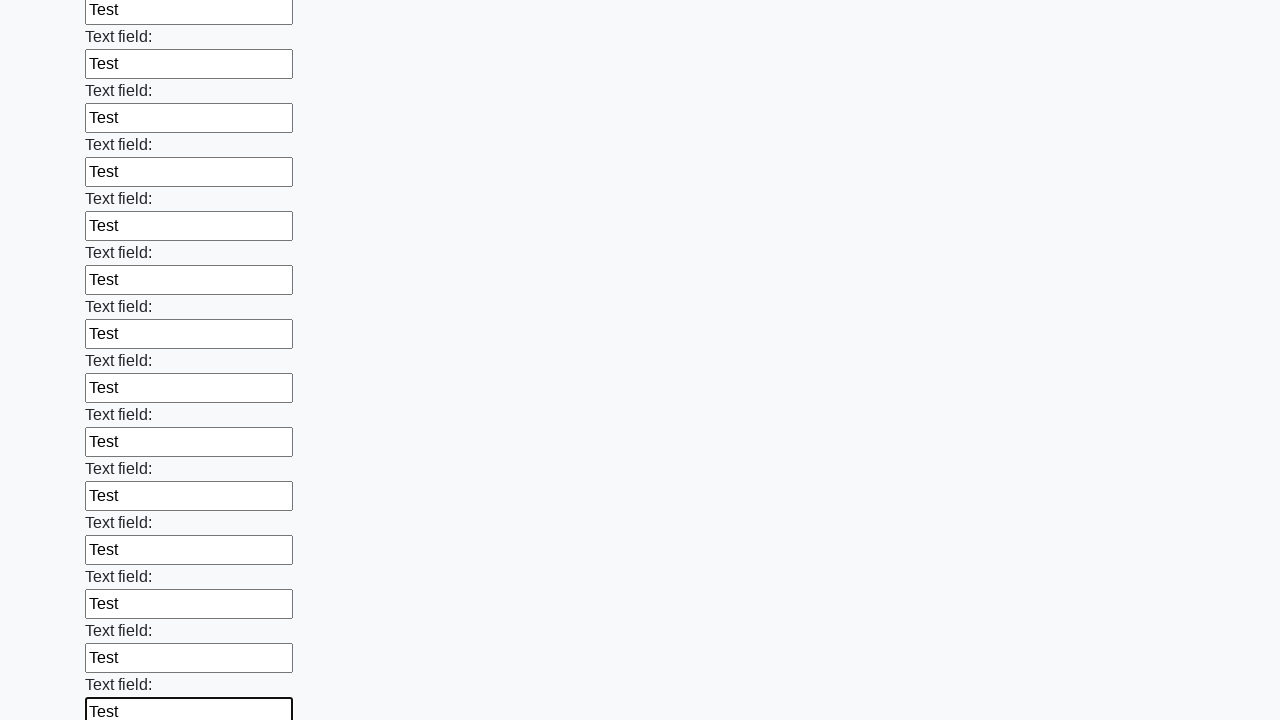

Filled input field with 'Test' on input >> nth=54
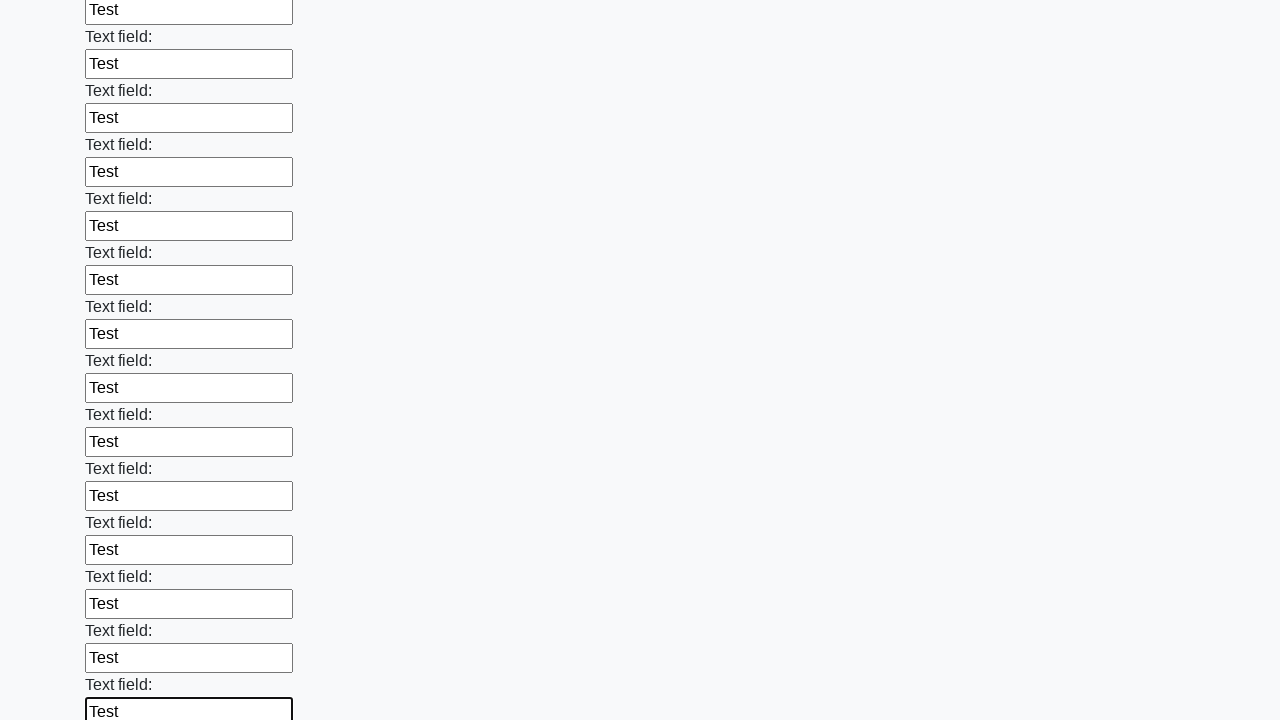

Filled input field with 'Test' on input >> nth=55
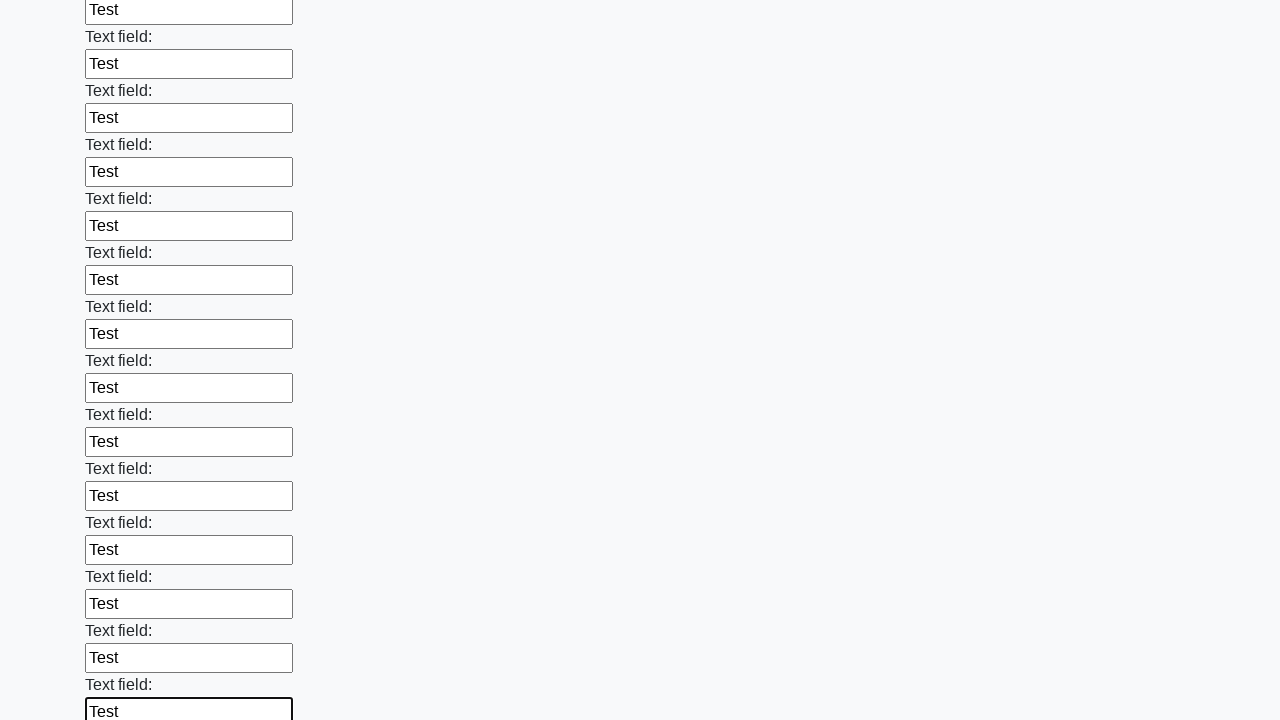

Filled input field with 'Test' on input >> nth=56
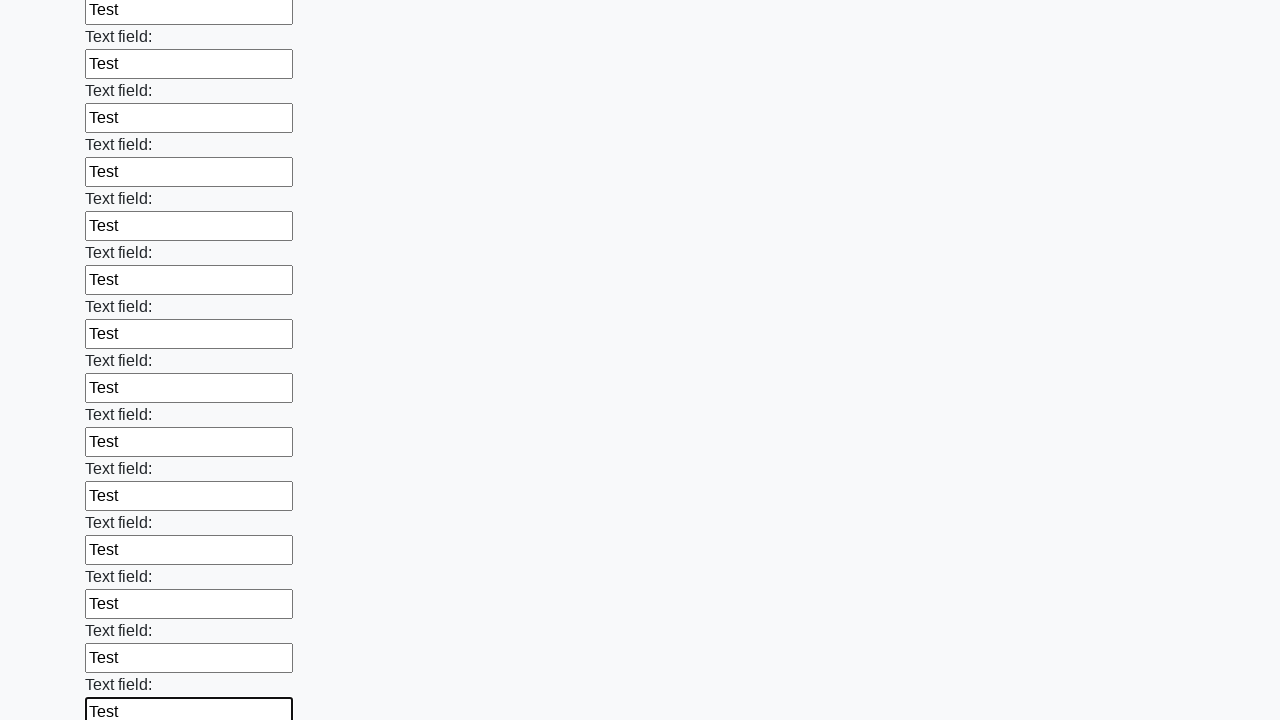

Filled input field with 'Test' on input >> nth=57
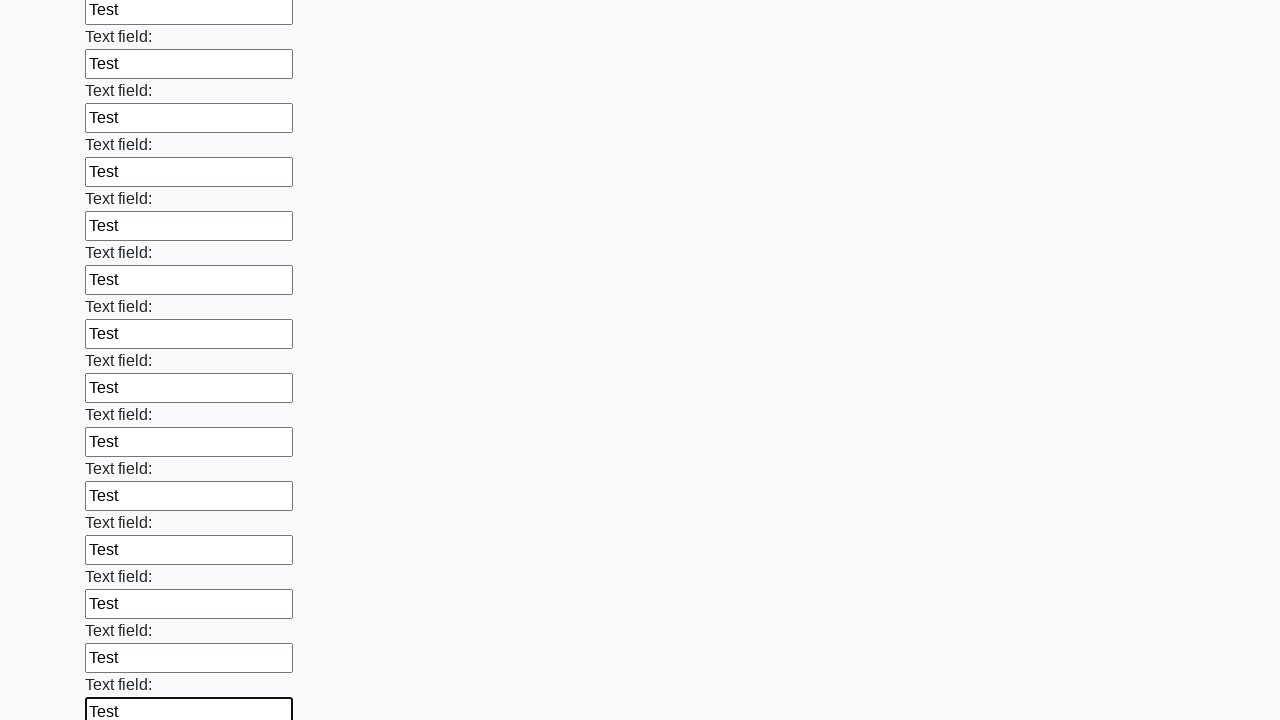

Filled input field with 'Test' on input >> nth=58
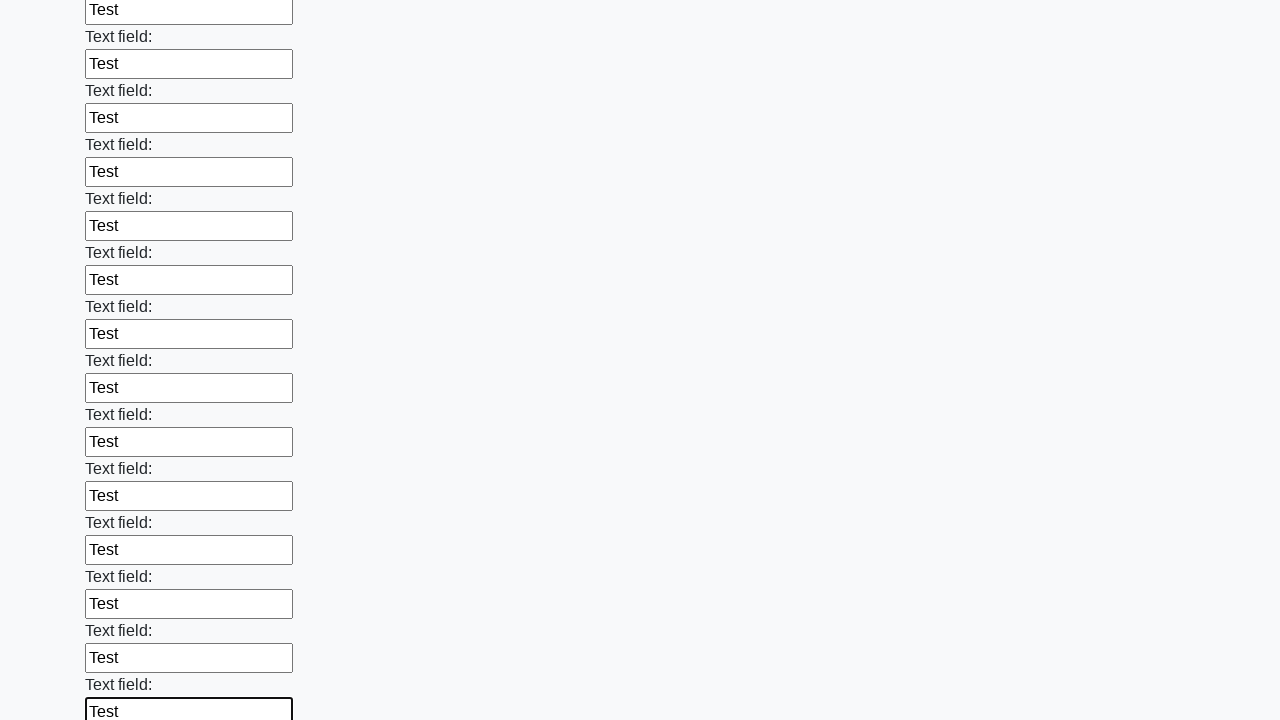

Filled input field with 'Test' on input >> nth=59
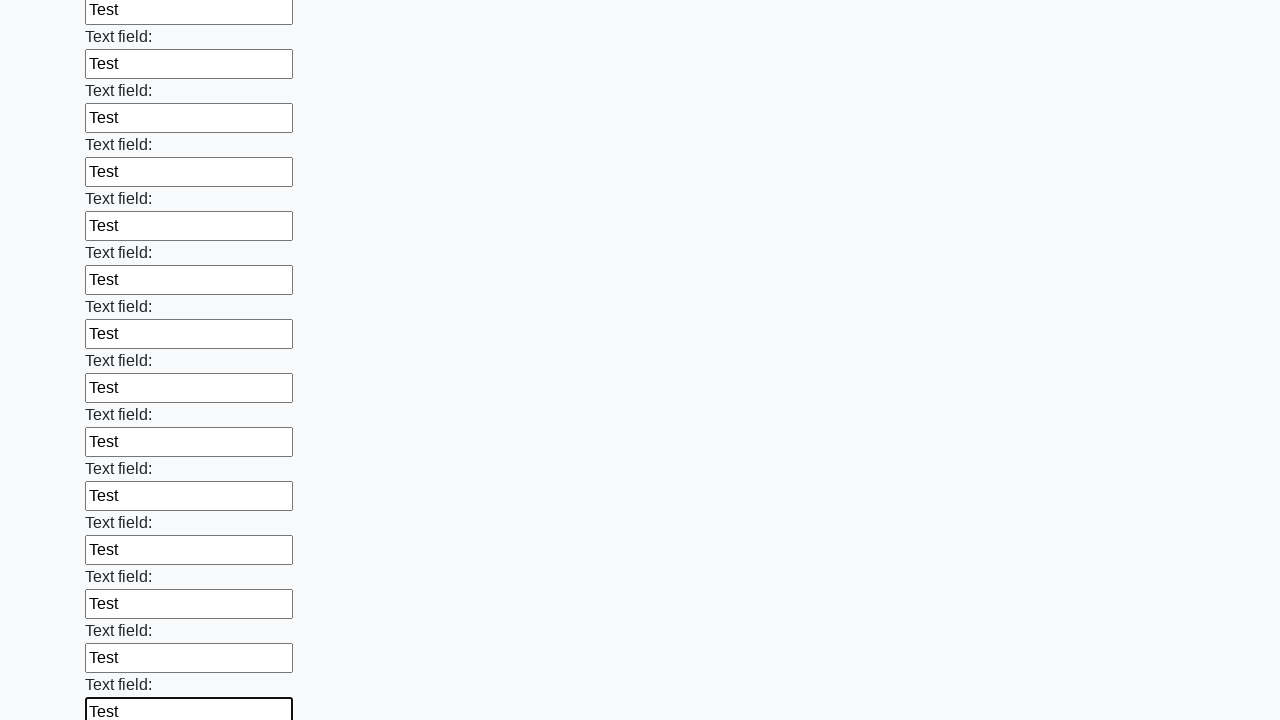

Filled input field with 'Test' on input >> nth=60
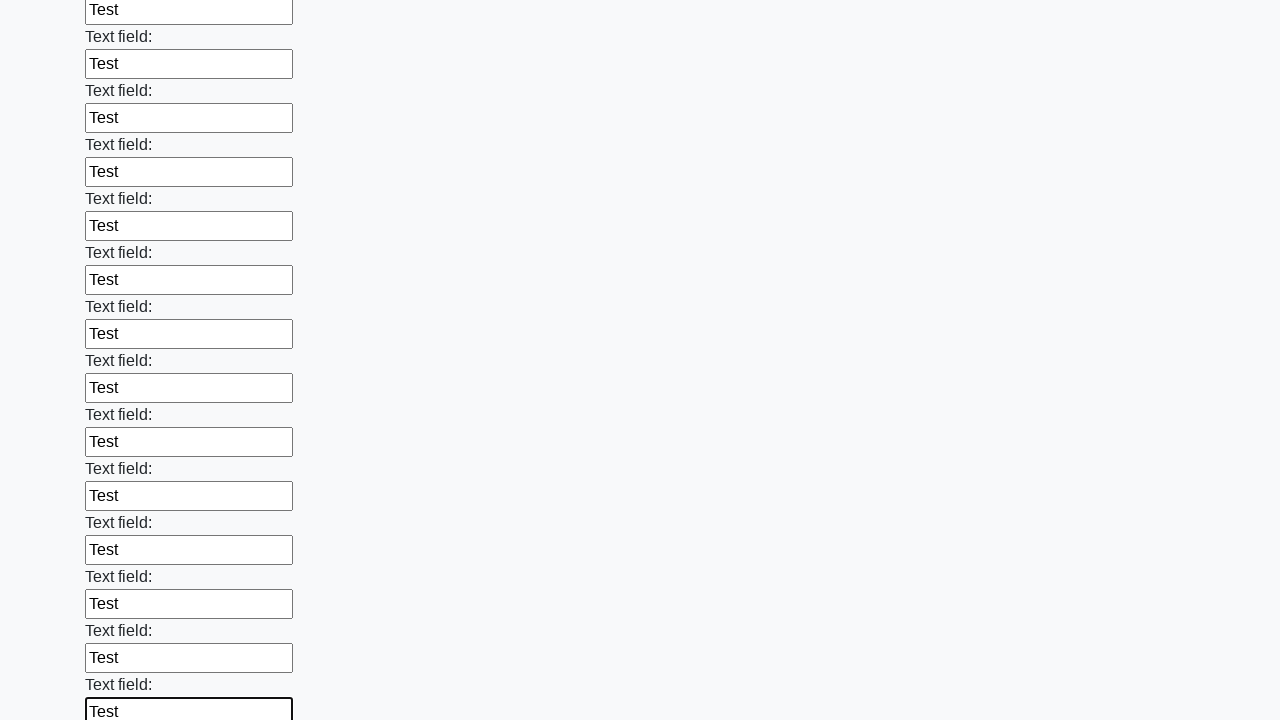

Filled input field with 'Test' on input >> nth=61
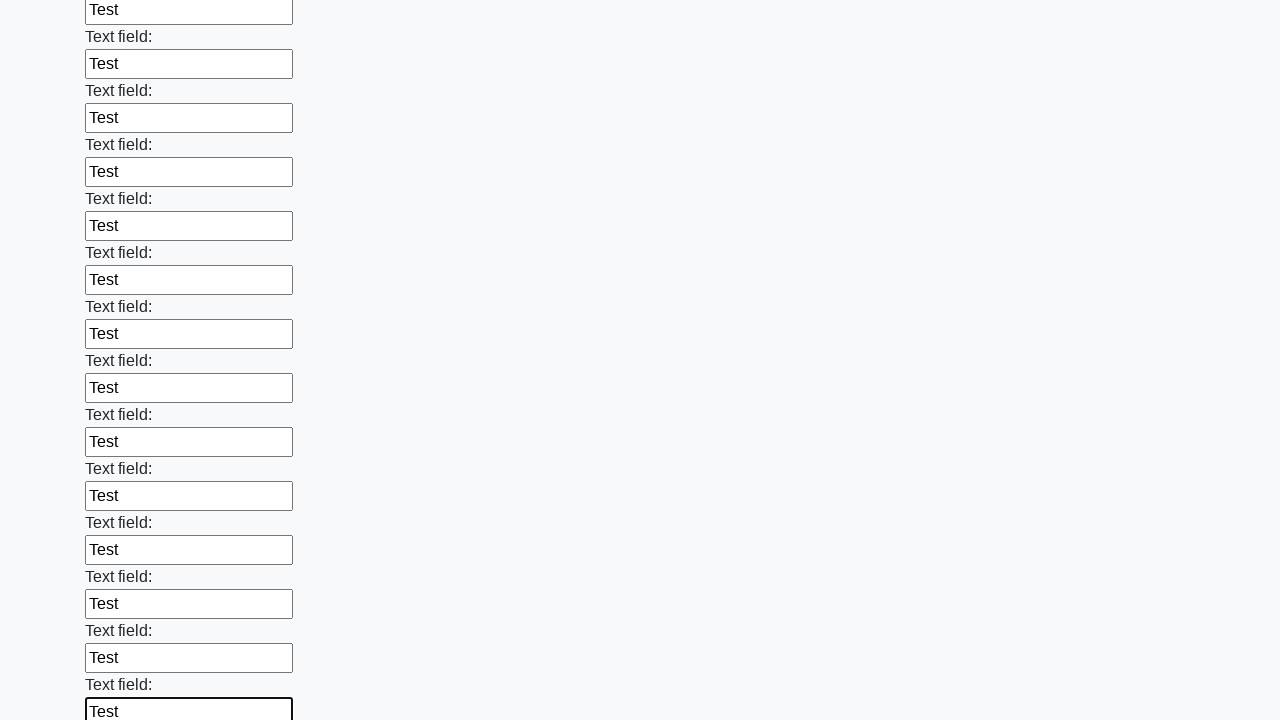

Filled input field with 'Test' on input >> nth=62
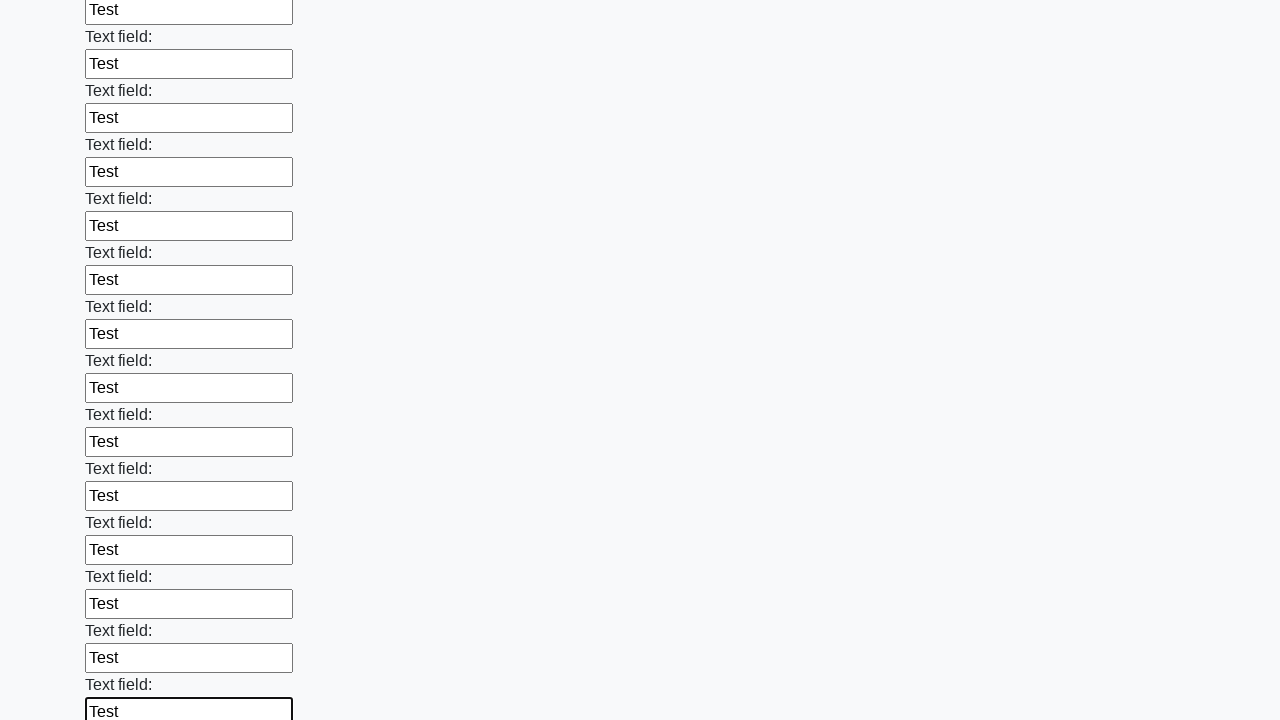

Filled input field with 'Test' on input >> nth=63
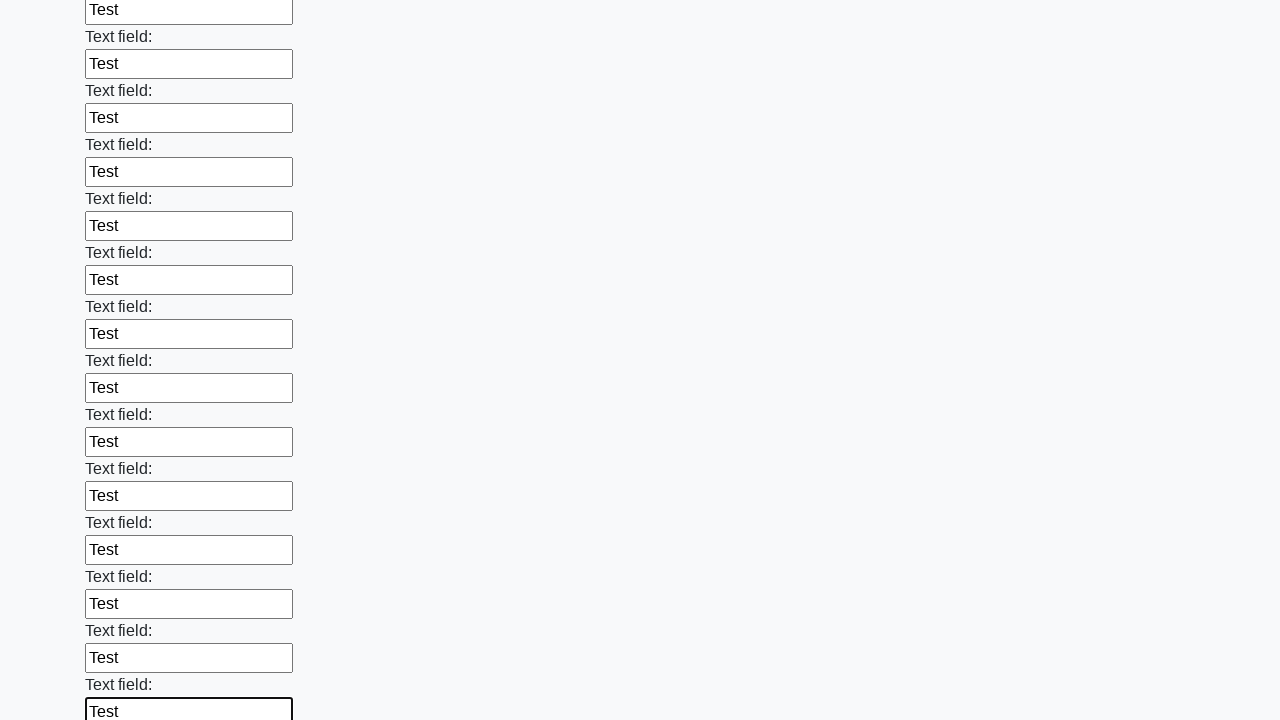

Filled input field with 'Test' on input >> nth=64
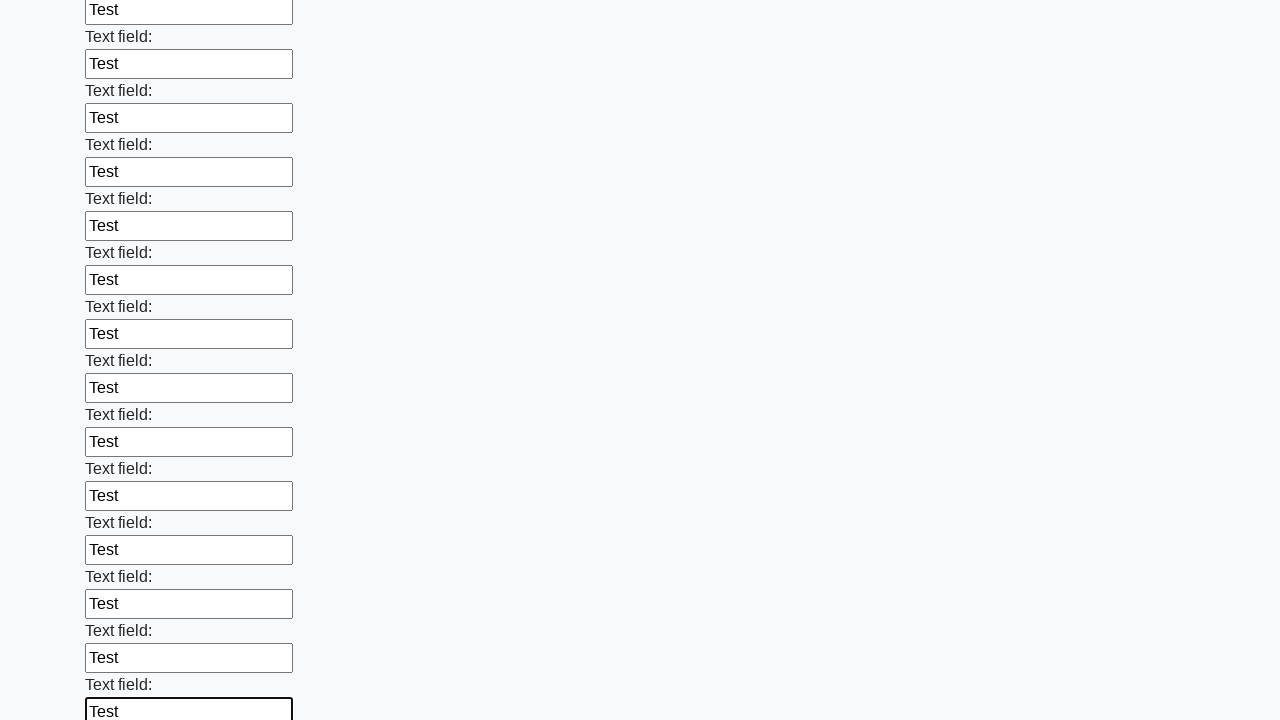

Filled input field with 'Test' on input >> nth=65
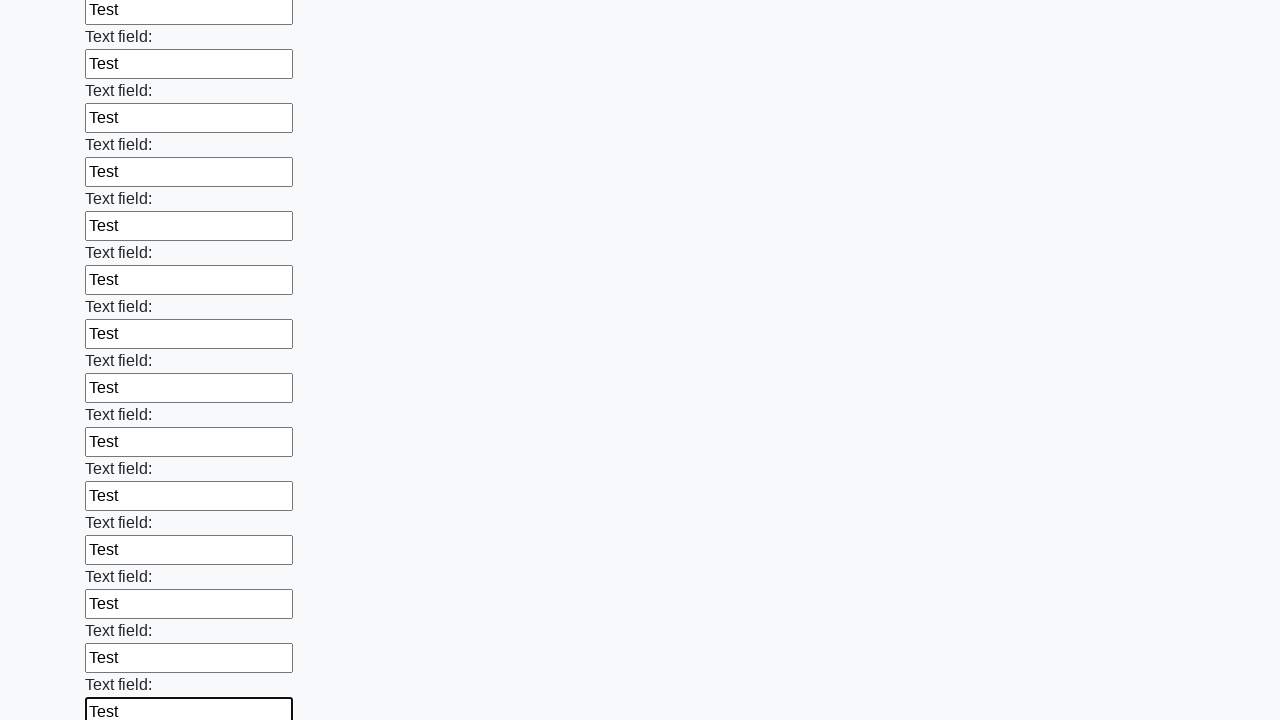

Filled input field with 'Test' on input >> nth=66
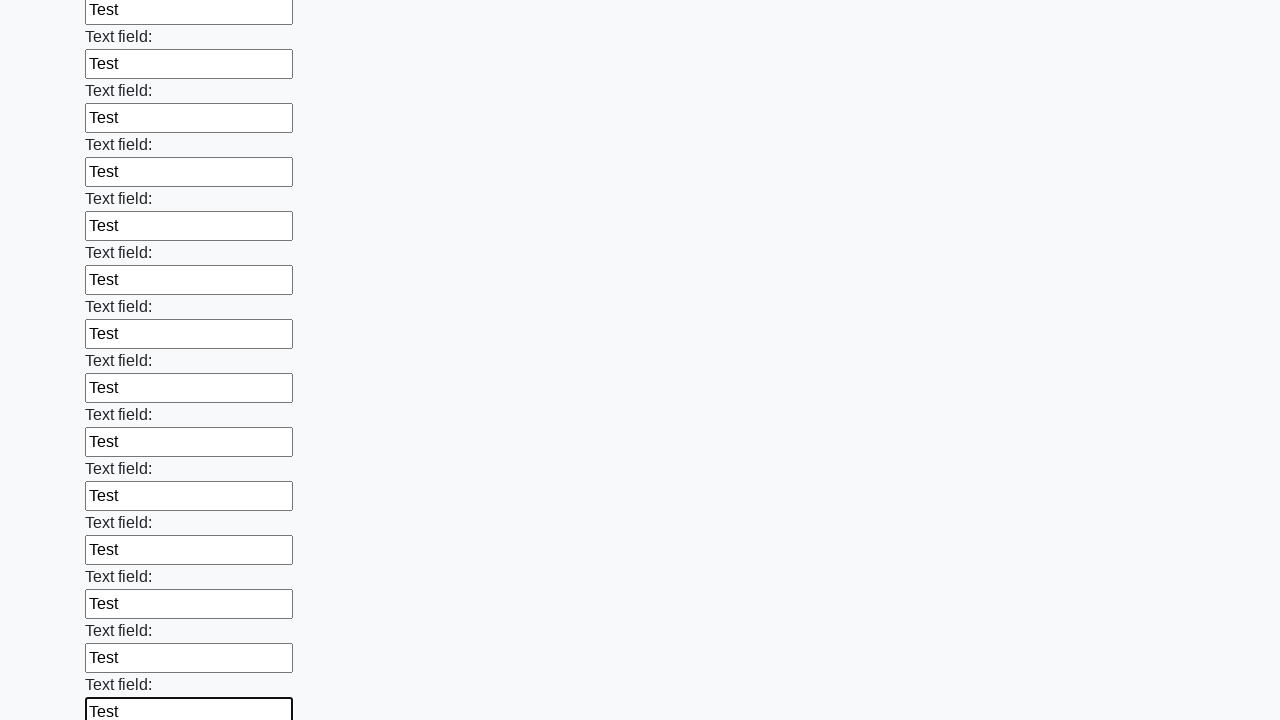

Filled input field with 'Test' on input >> nth=67
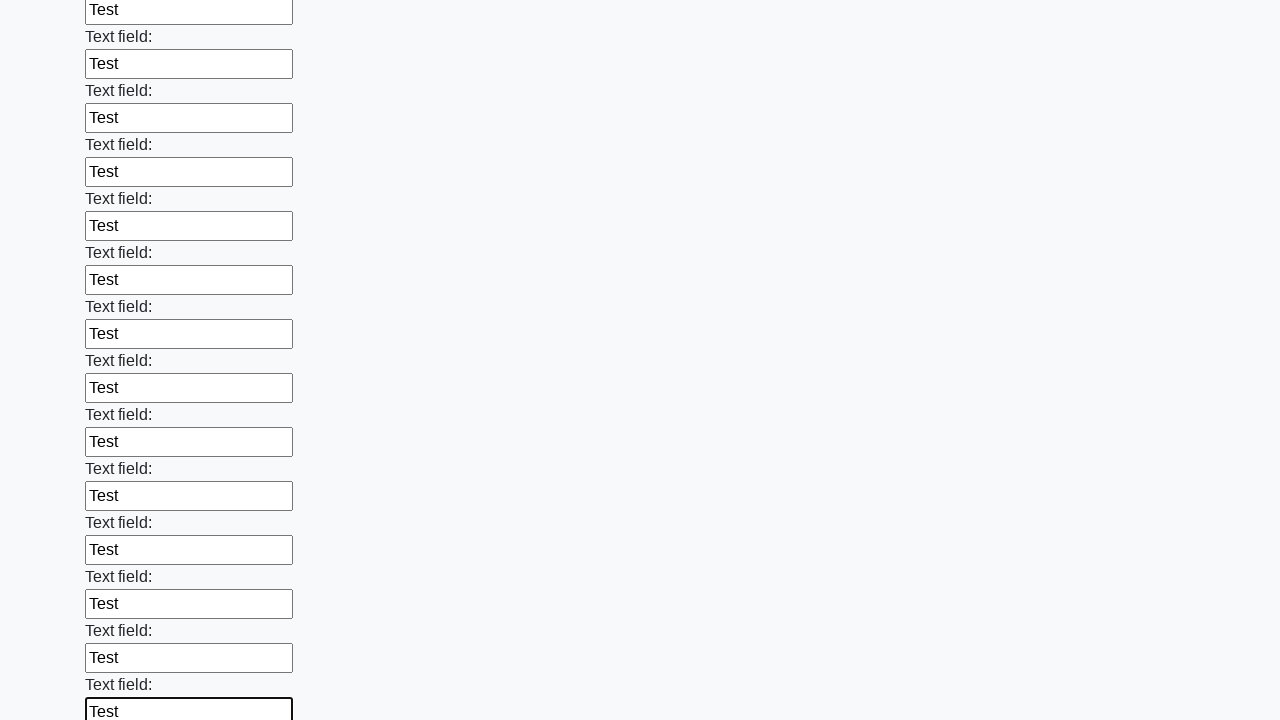

Filled input field with 'Test' on input >> nth=68
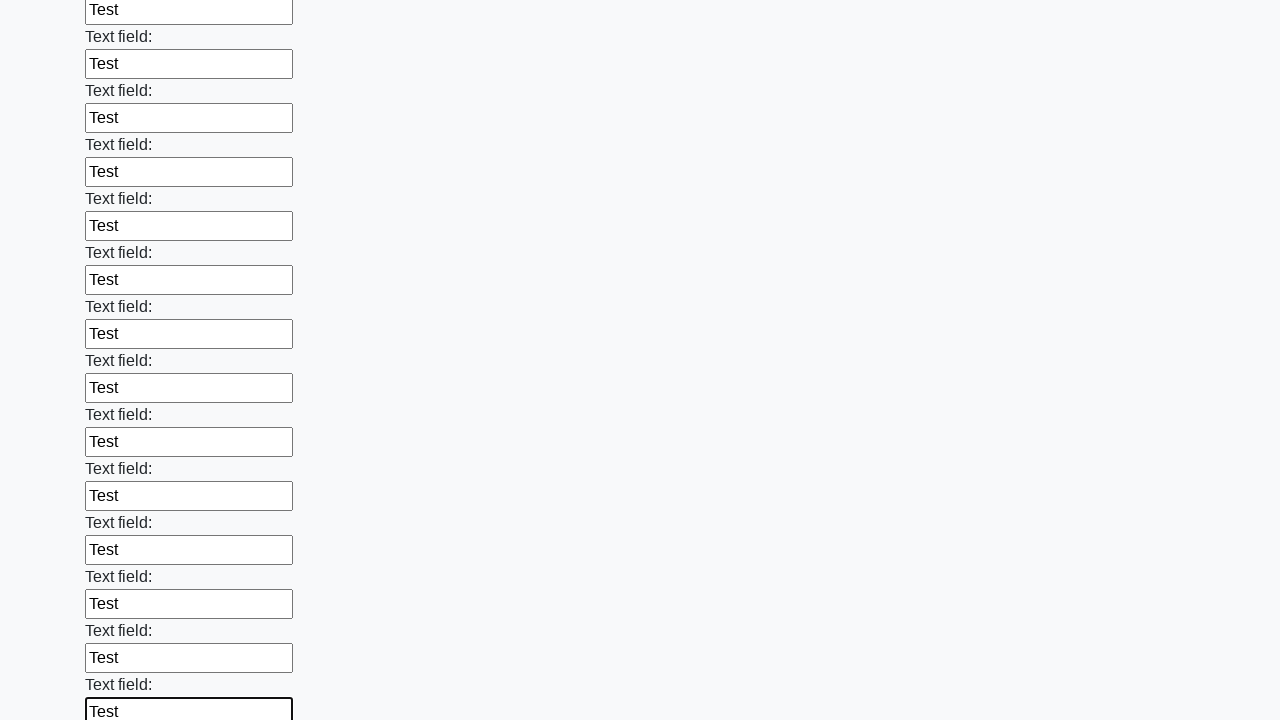

Filled input field with 'Test' on input >> nth=69
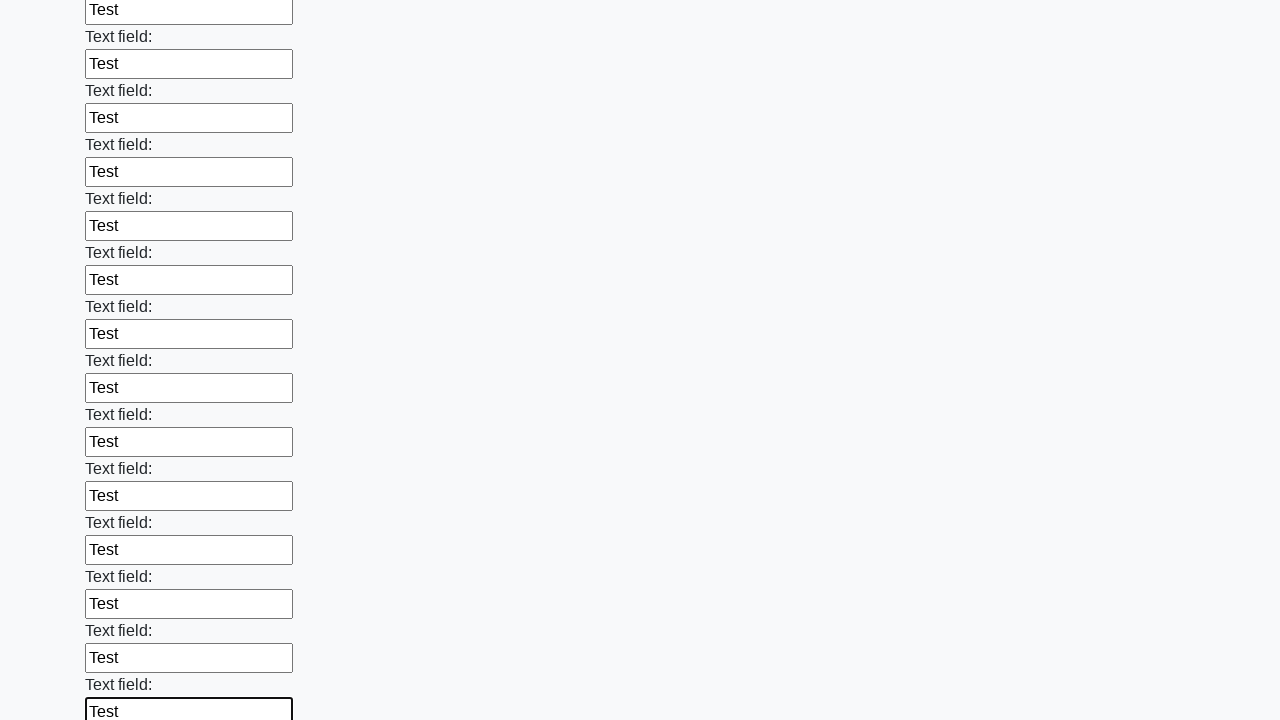

Filled input field with 'Test' on input >> nth=70
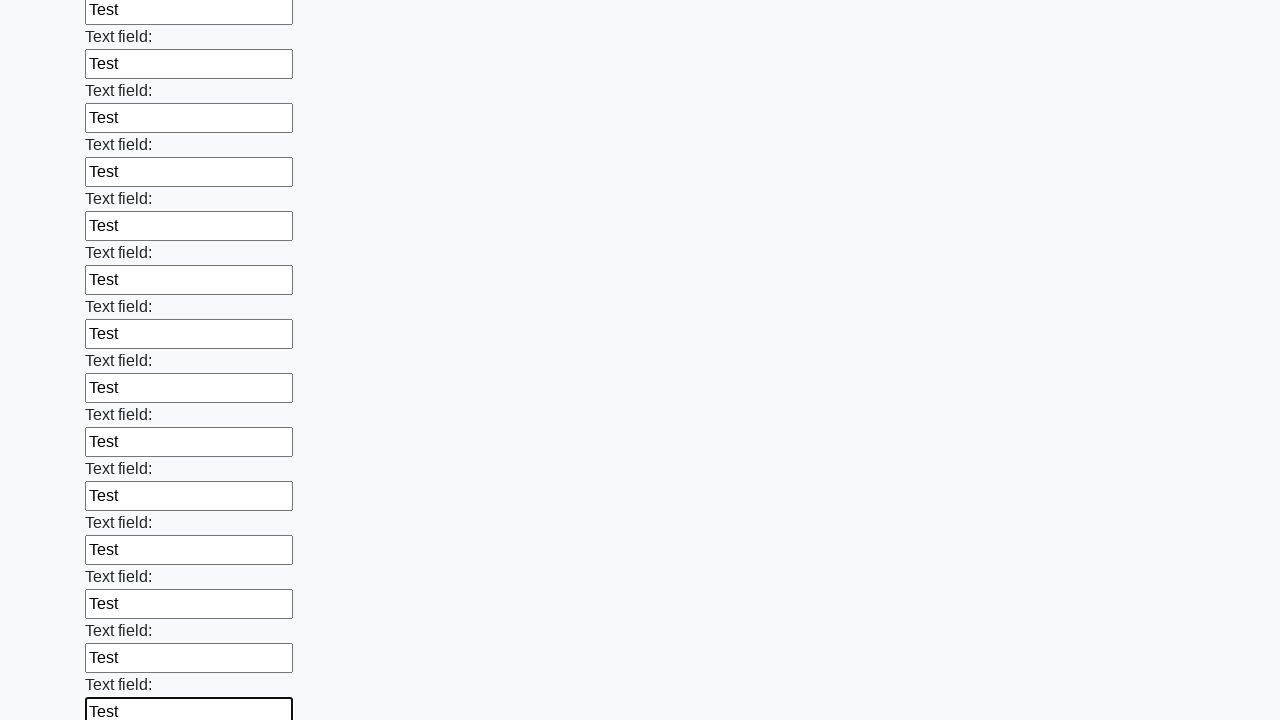

Filled input field with 'Test' on input >> nth=71
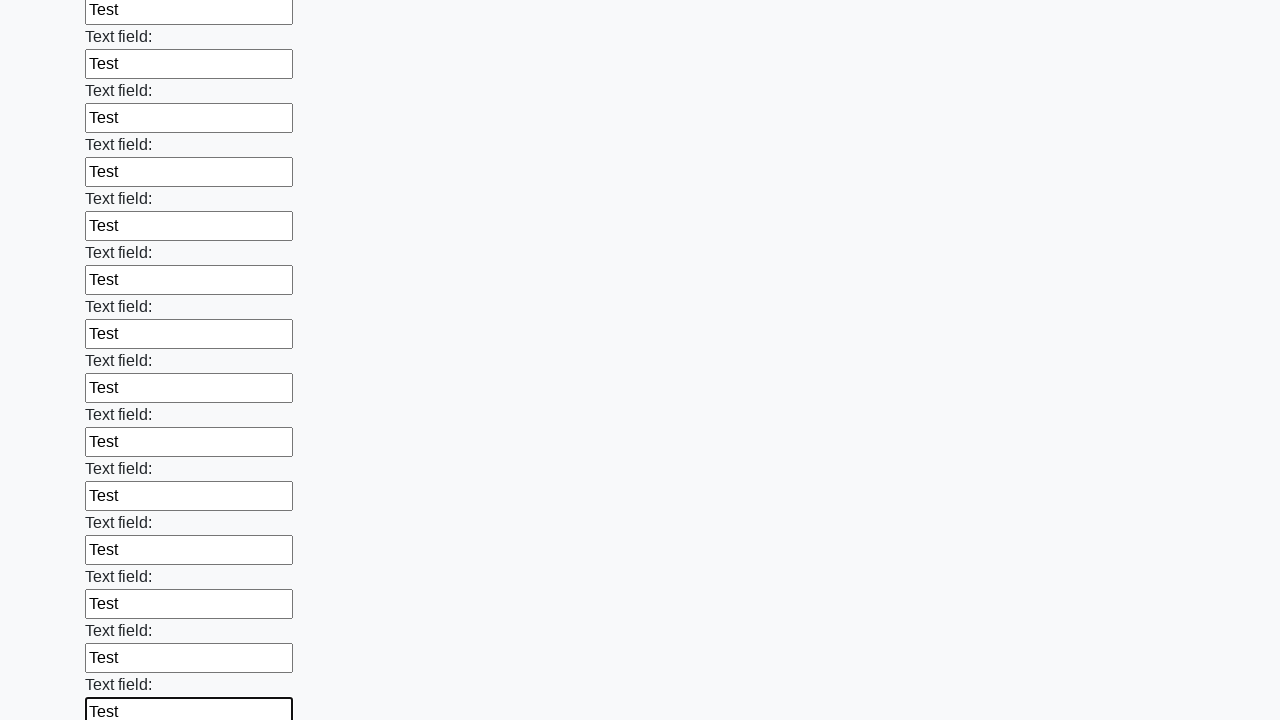

Filled input field with 'Test' on input >> nth=72
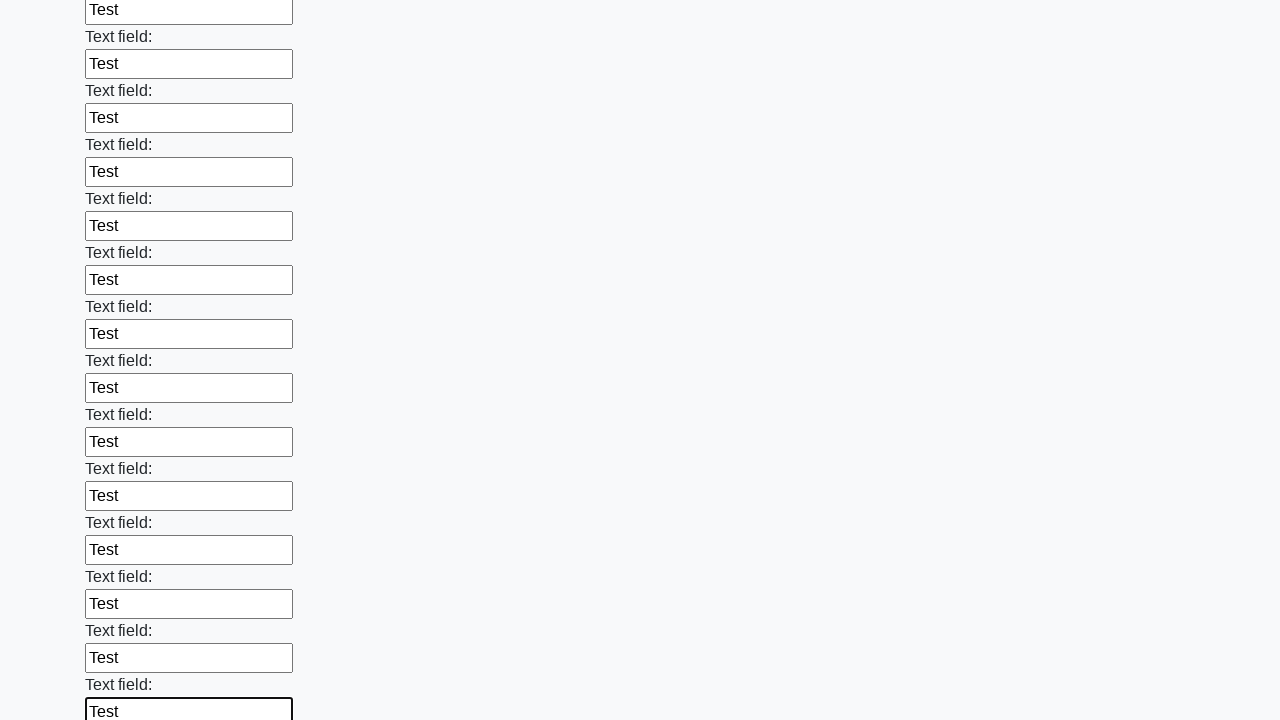

Filled input field with 'Test' on input >> nth=73
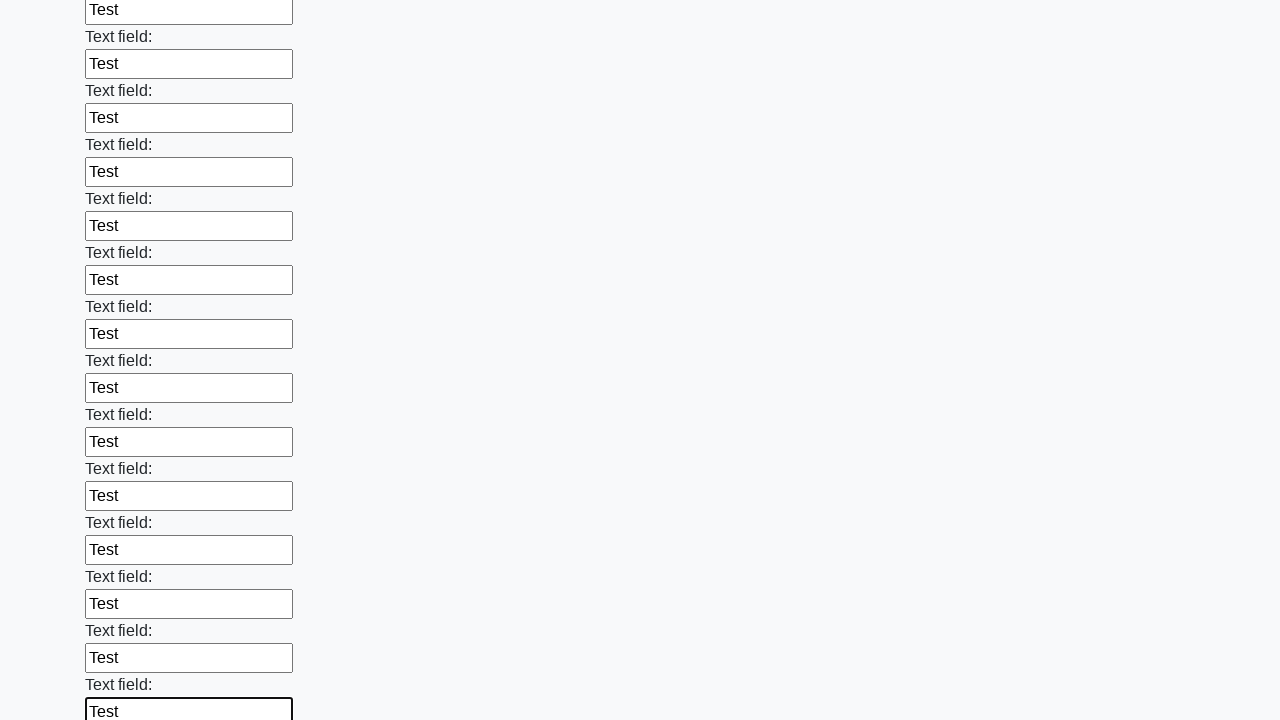

Filled input field with 'Test' on input >> nth=74
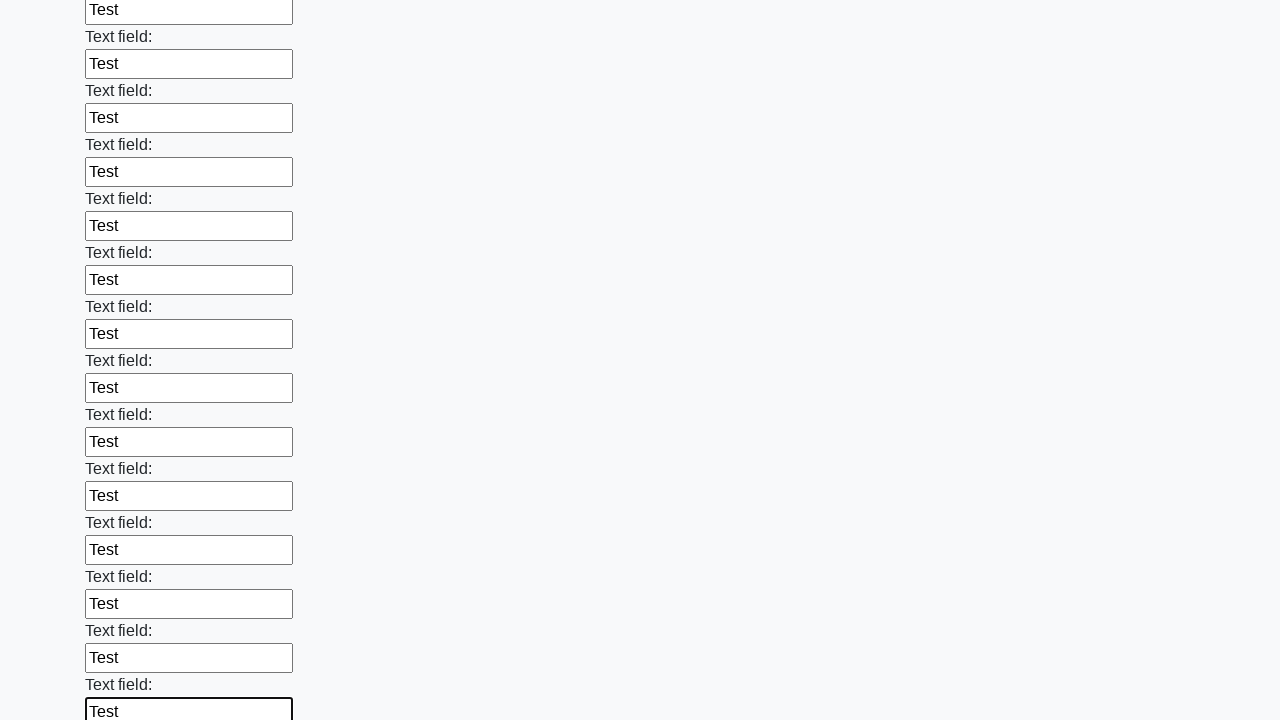

Filled input field with 'Test' on input >> nth=75
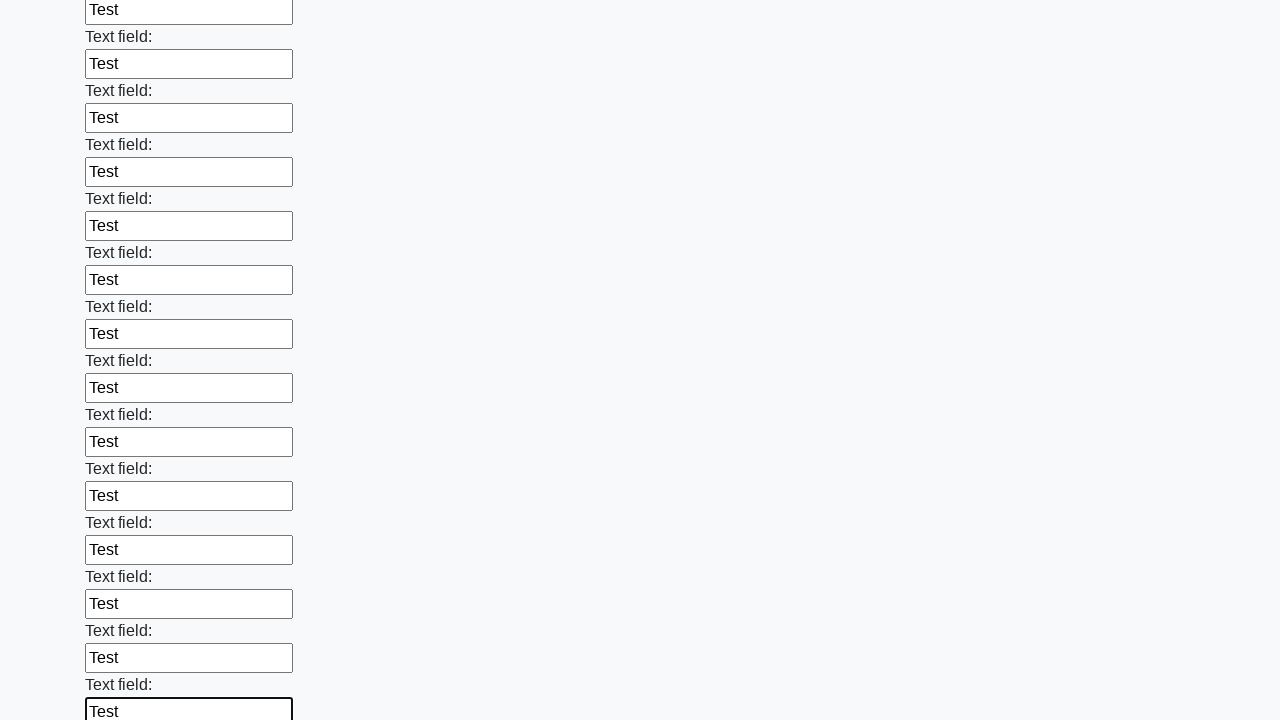

Filled input field with 'Test' on input >> nth=76
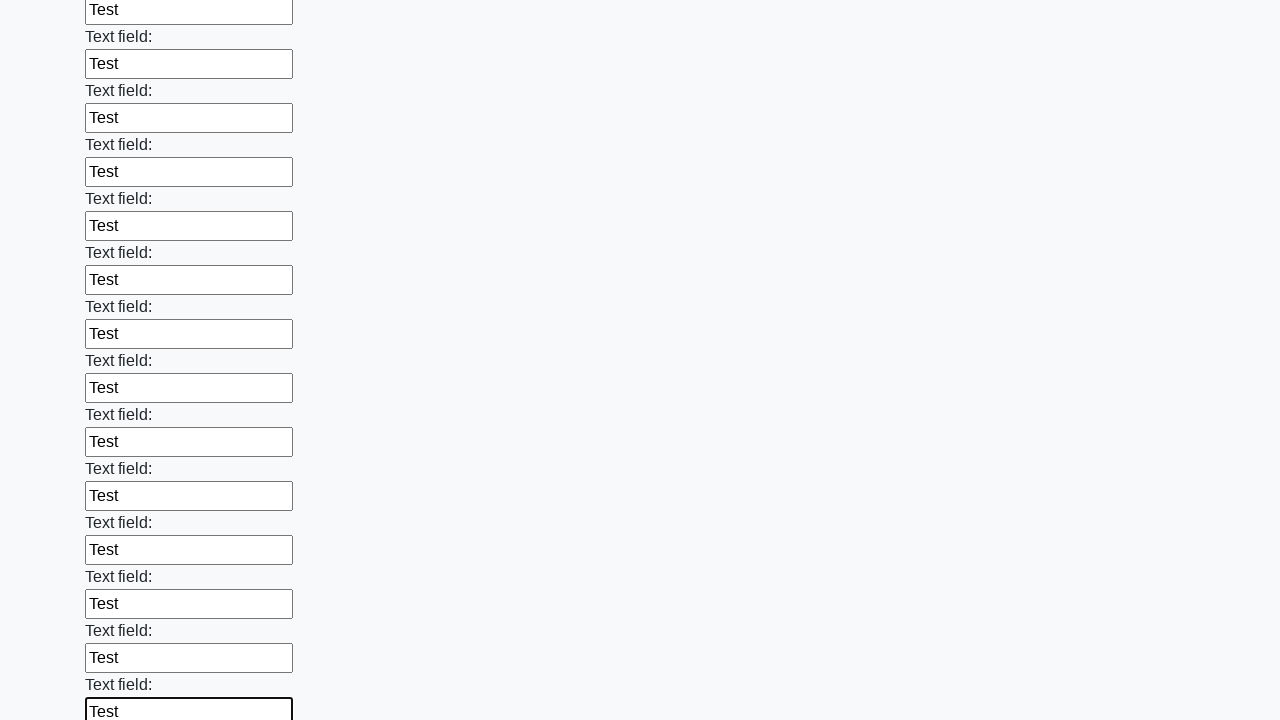

Filled input field with 'Test' on input >> nth=77
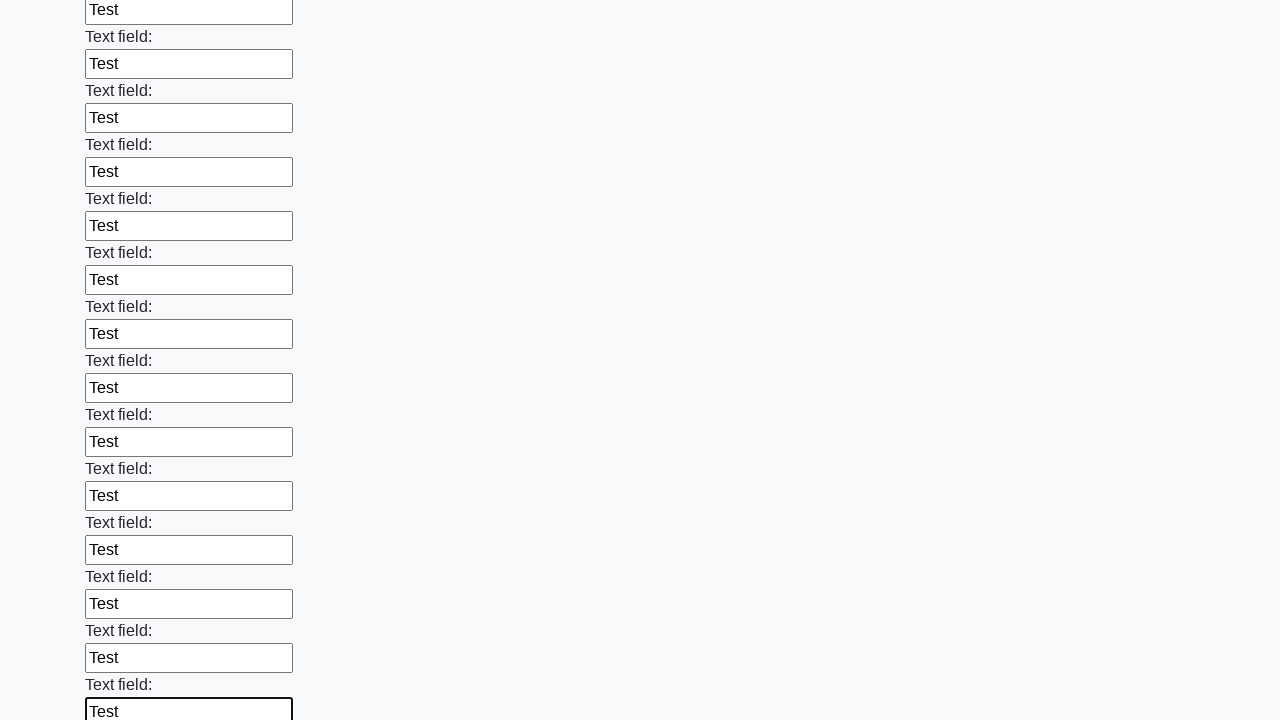

Filled input field with 'Test' on input >> nth=78
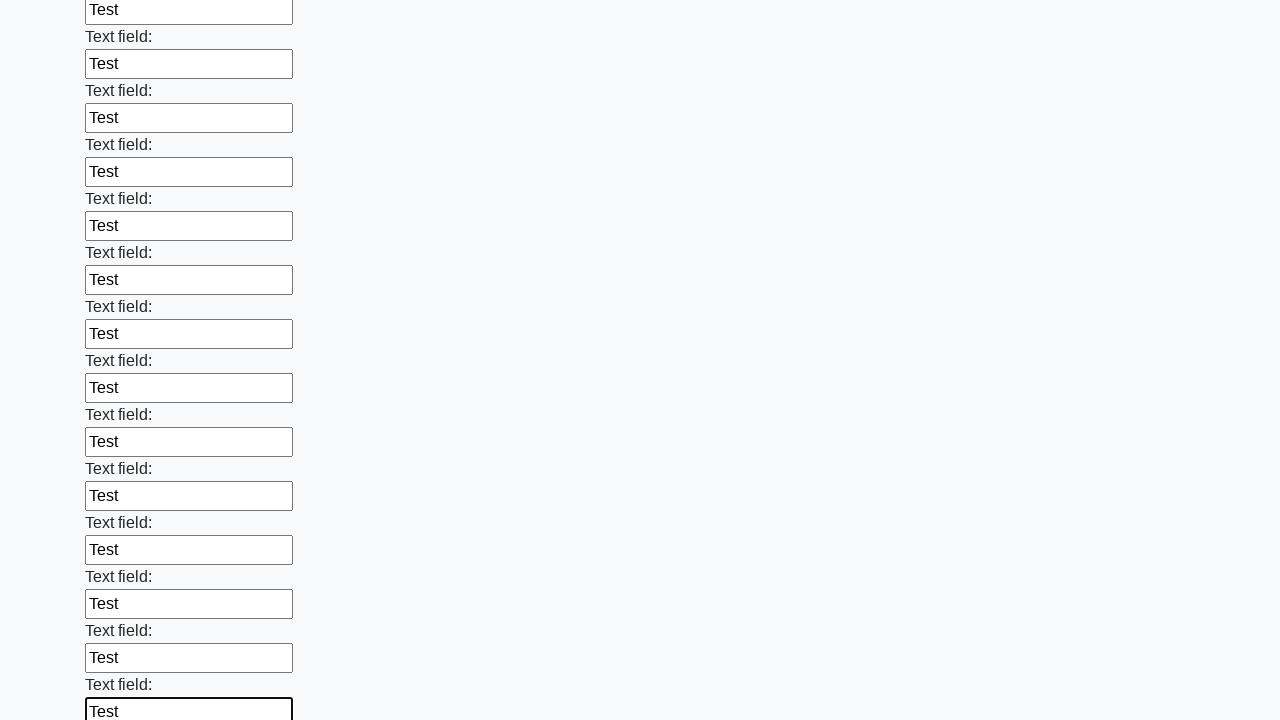

Filled input field with 'Test' on input >> nth=79
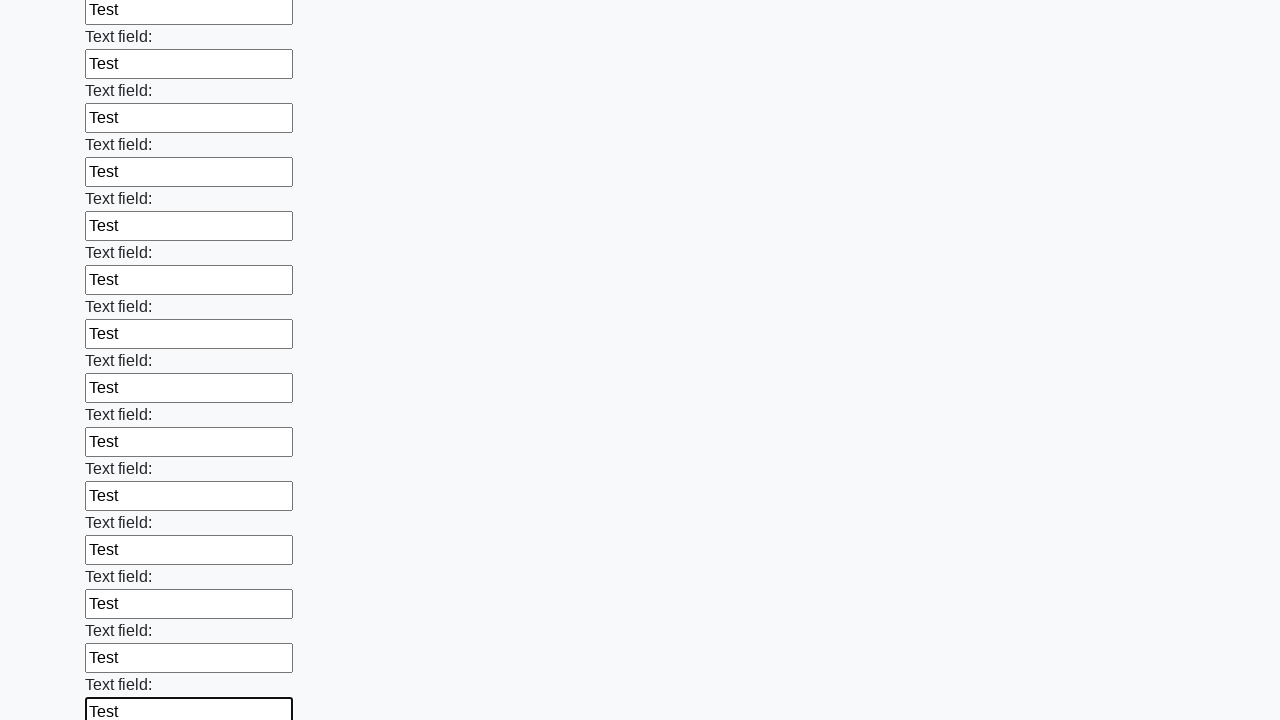

Filled input field with 'Test' on input >> nth=80
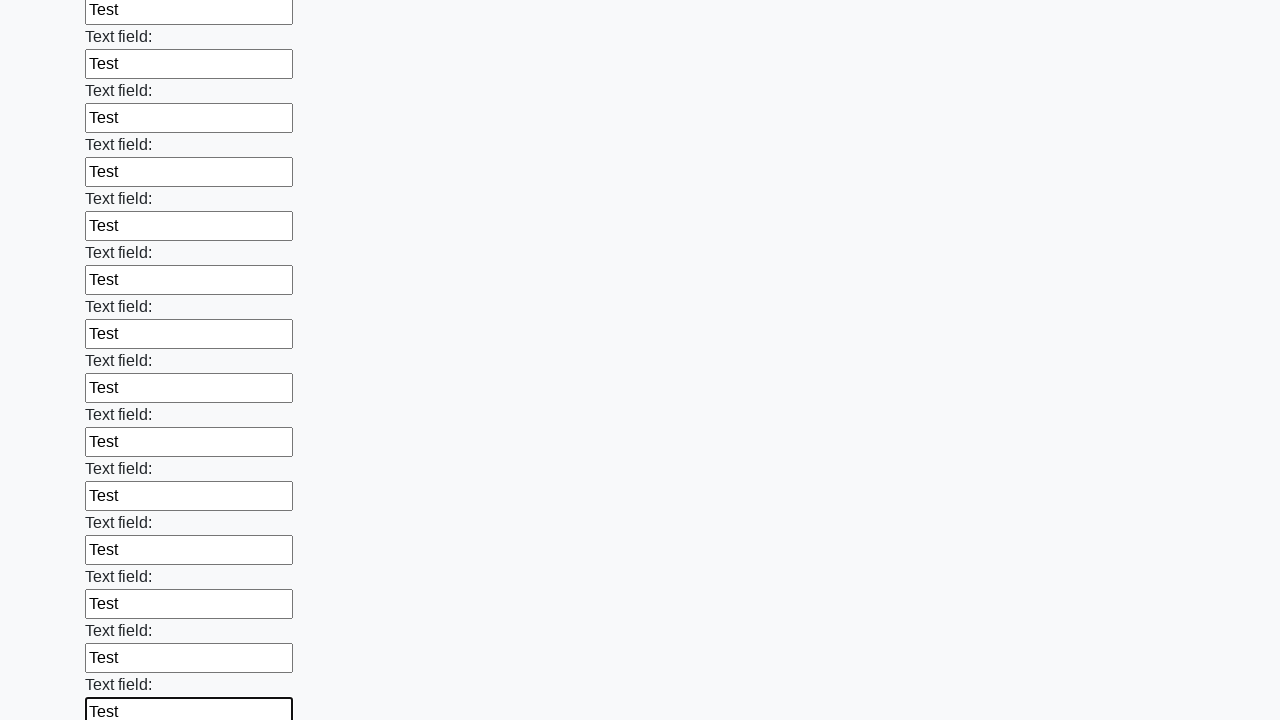

Filled input field with 'Test' on input >> nth=81
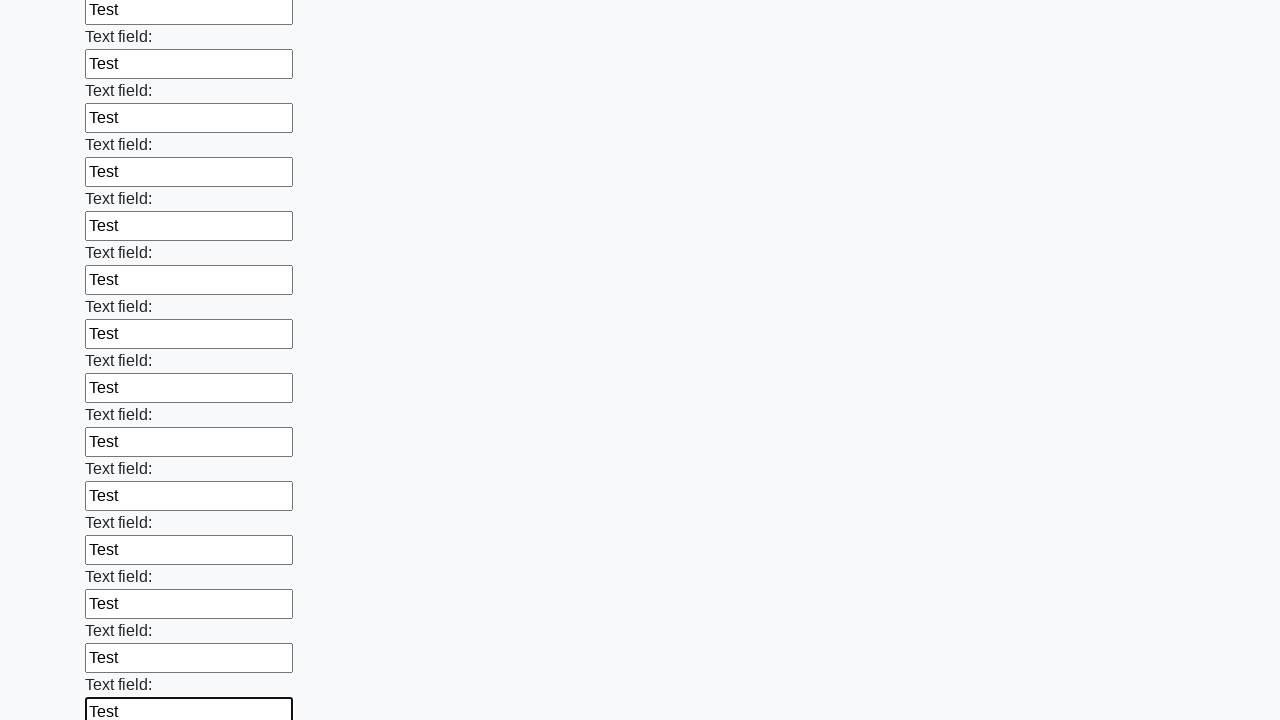

Filled input field with 'Test' on input >> nth=82
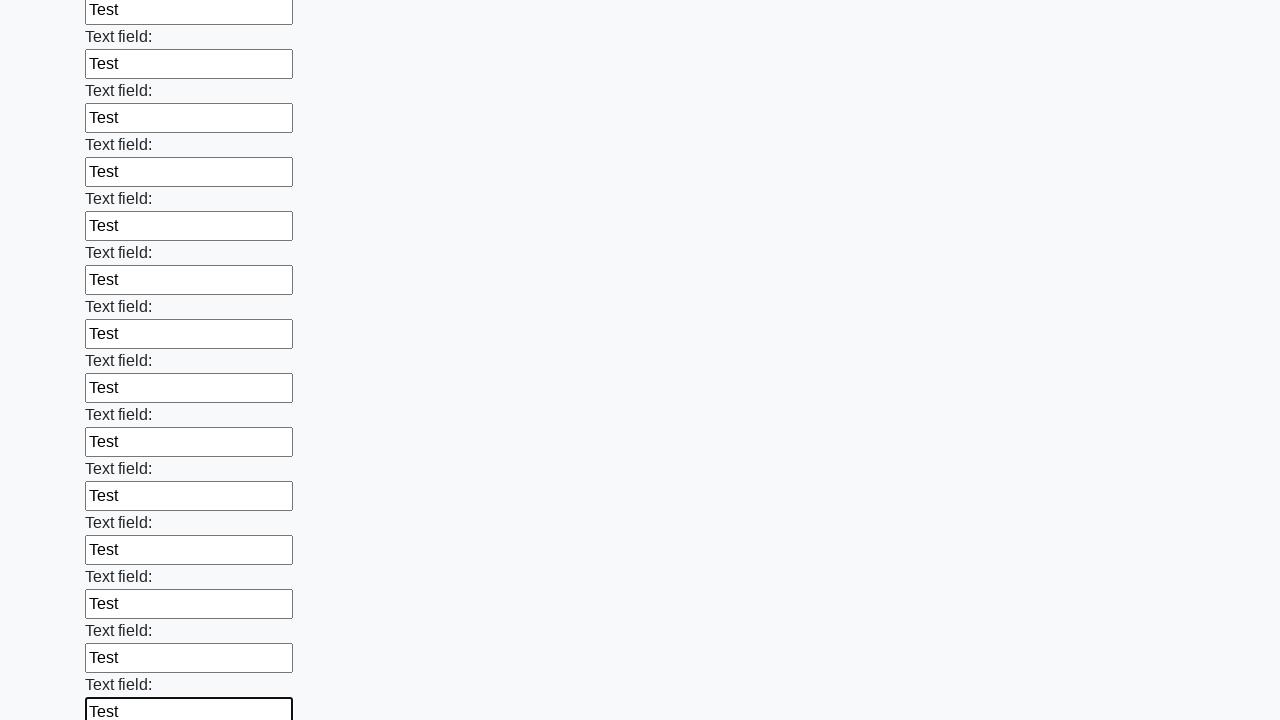

Filled input field with 'Test' on input >> nth=83
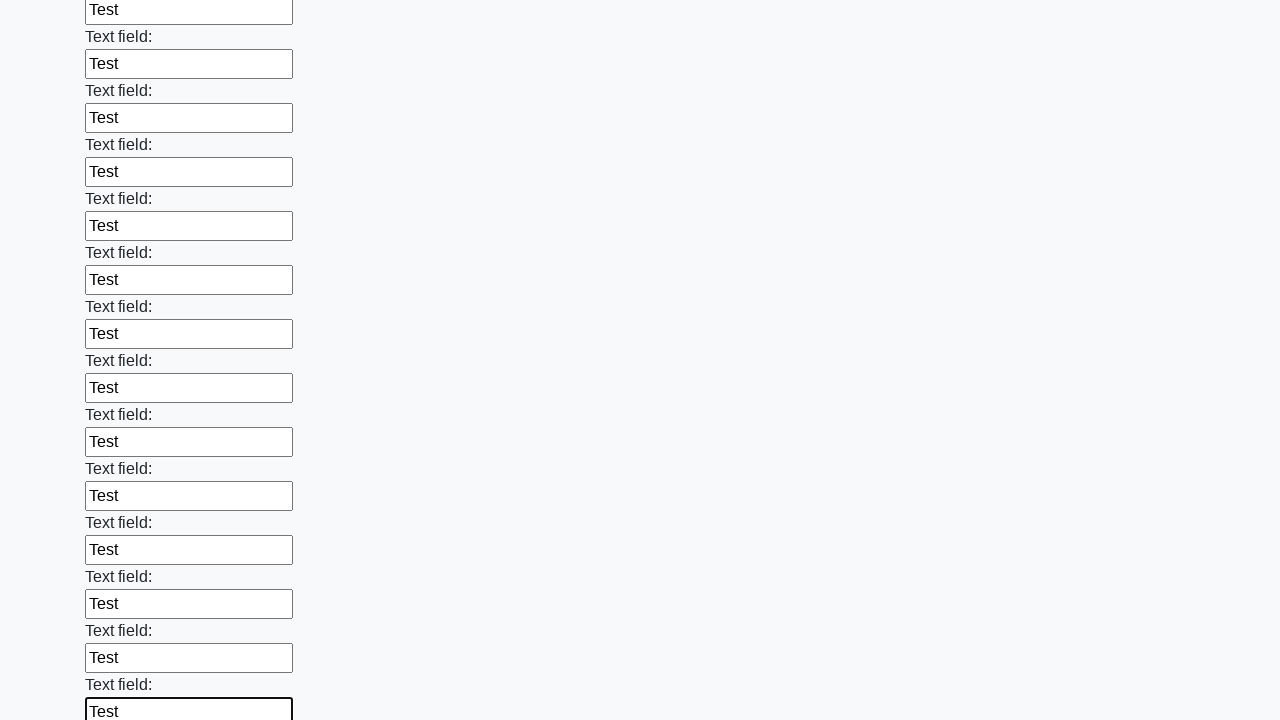

Filled input field with 'Test' on input >> nth=84
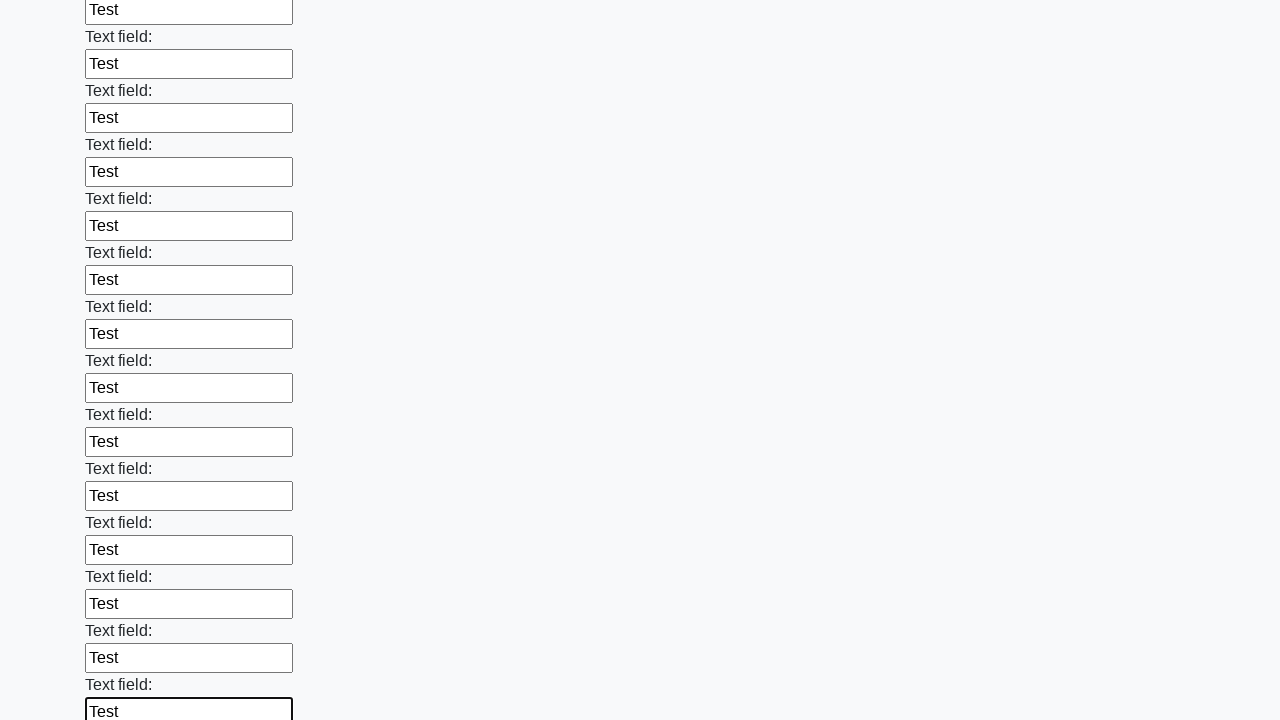

Filled input field with 'Test' on input >> nth=85
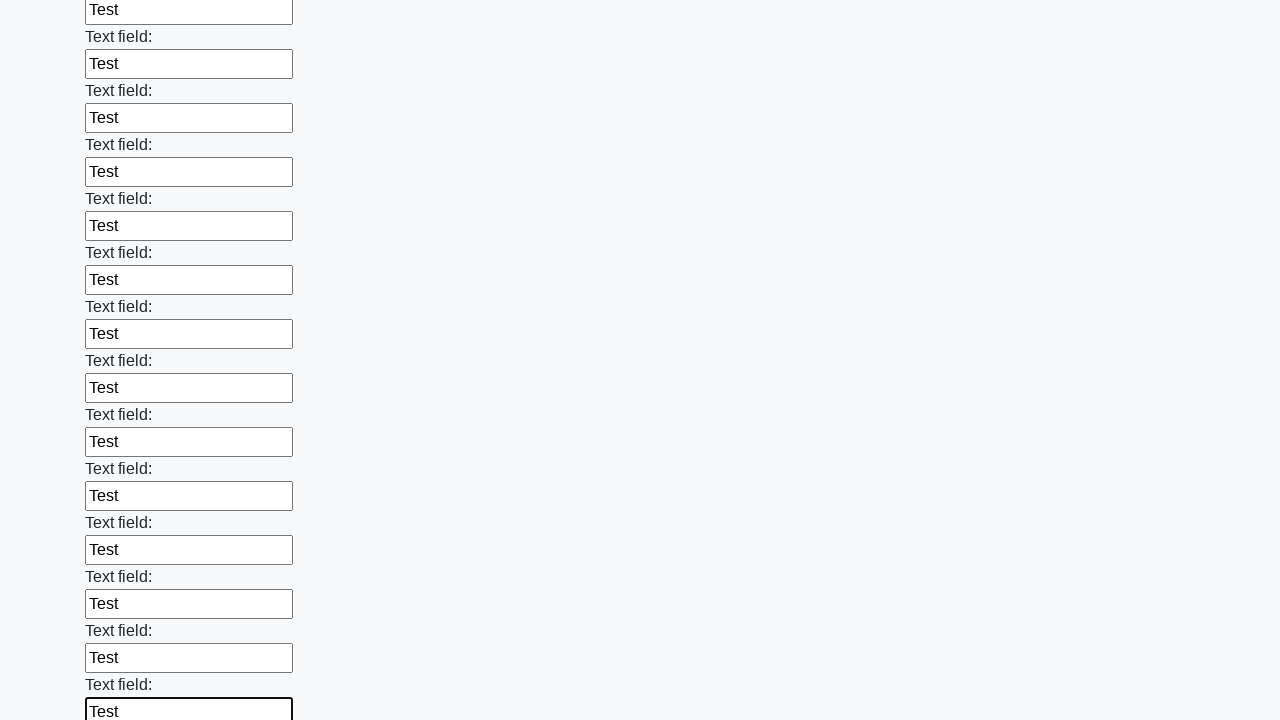

Filled input field with 'Test' on input >> nth=86
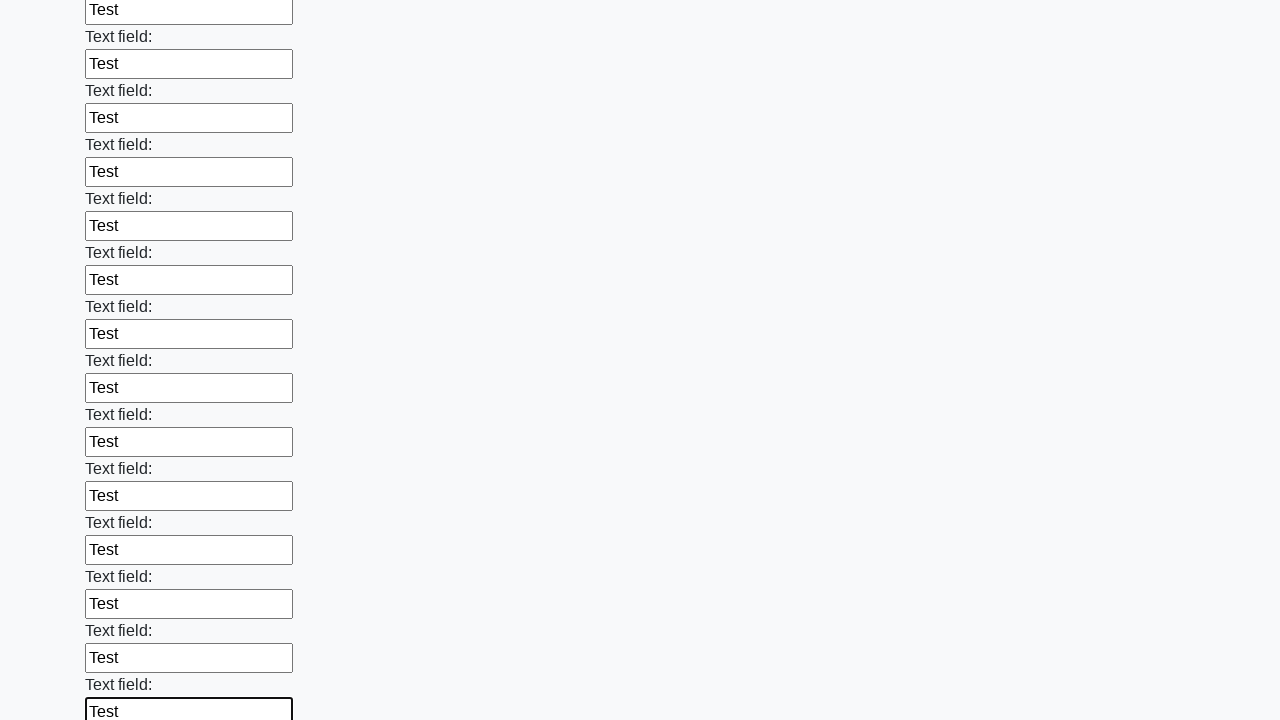

Filled input field with 'Test' on input >> nth=87
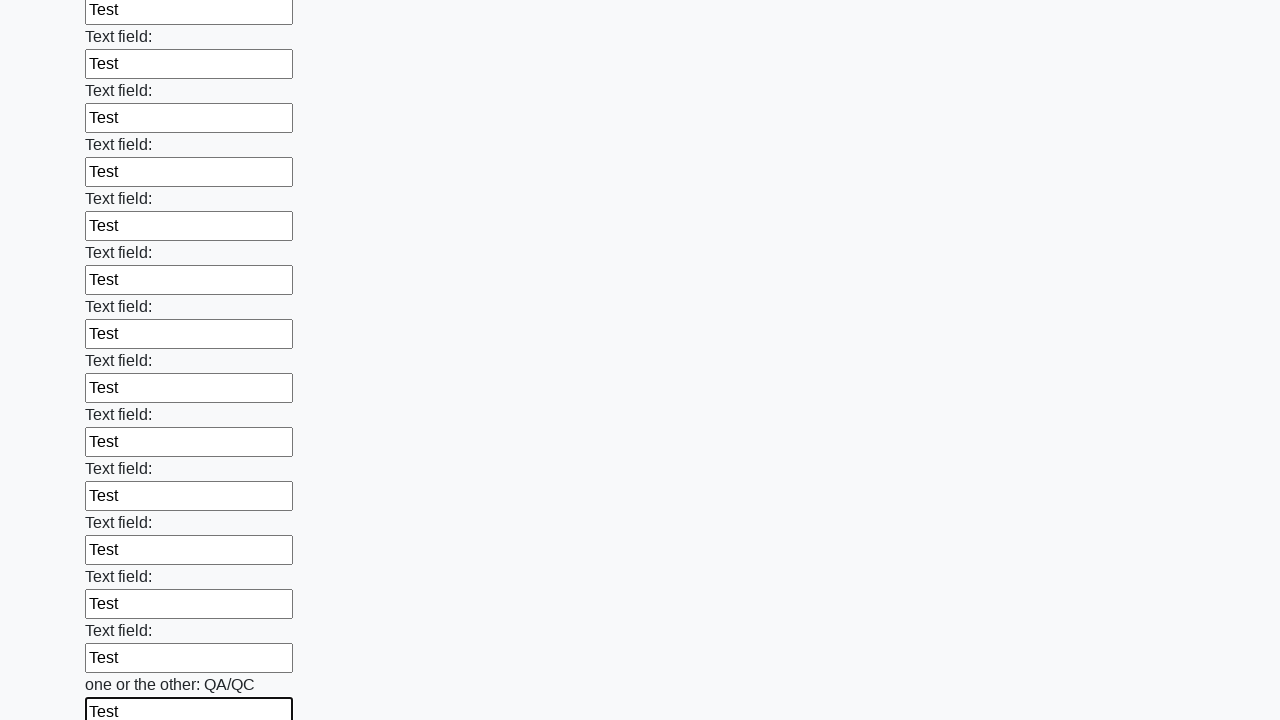

Filled input field with 'Test' on input >> nth=88
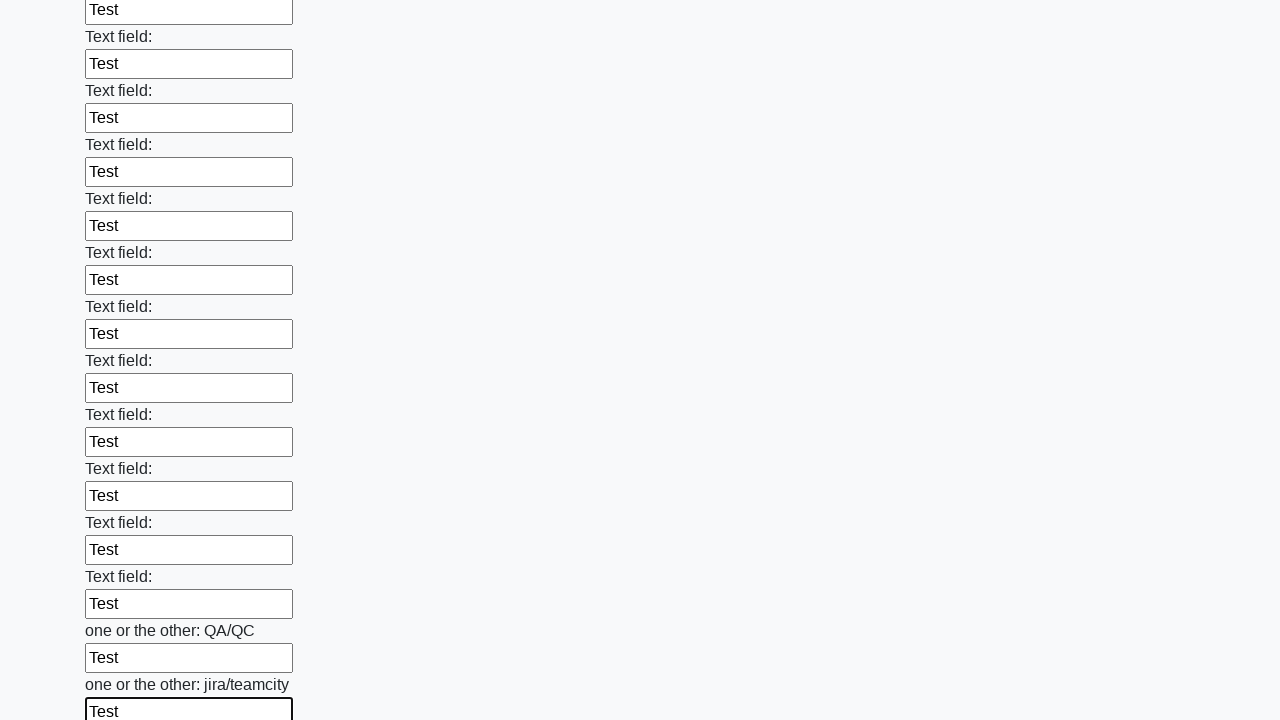

Filled input field with 'Test' on input >> nth=89
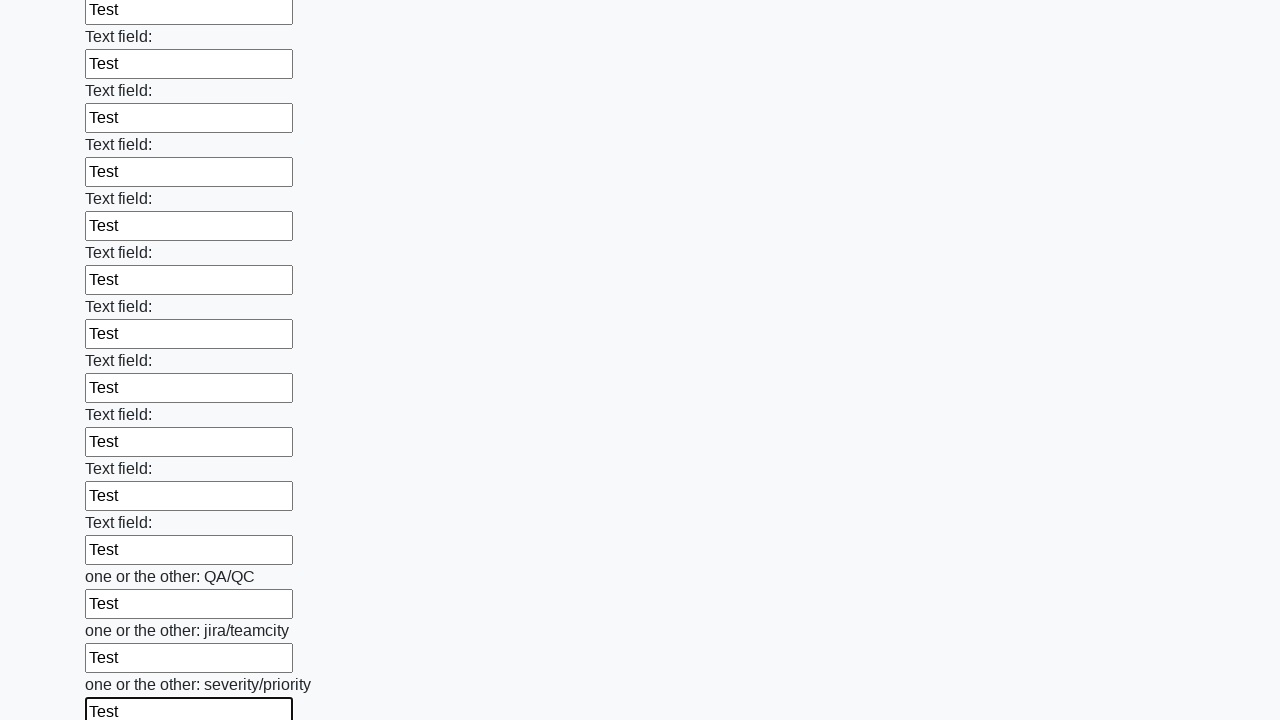

Filled input field with 'Test' on input >> nth=90
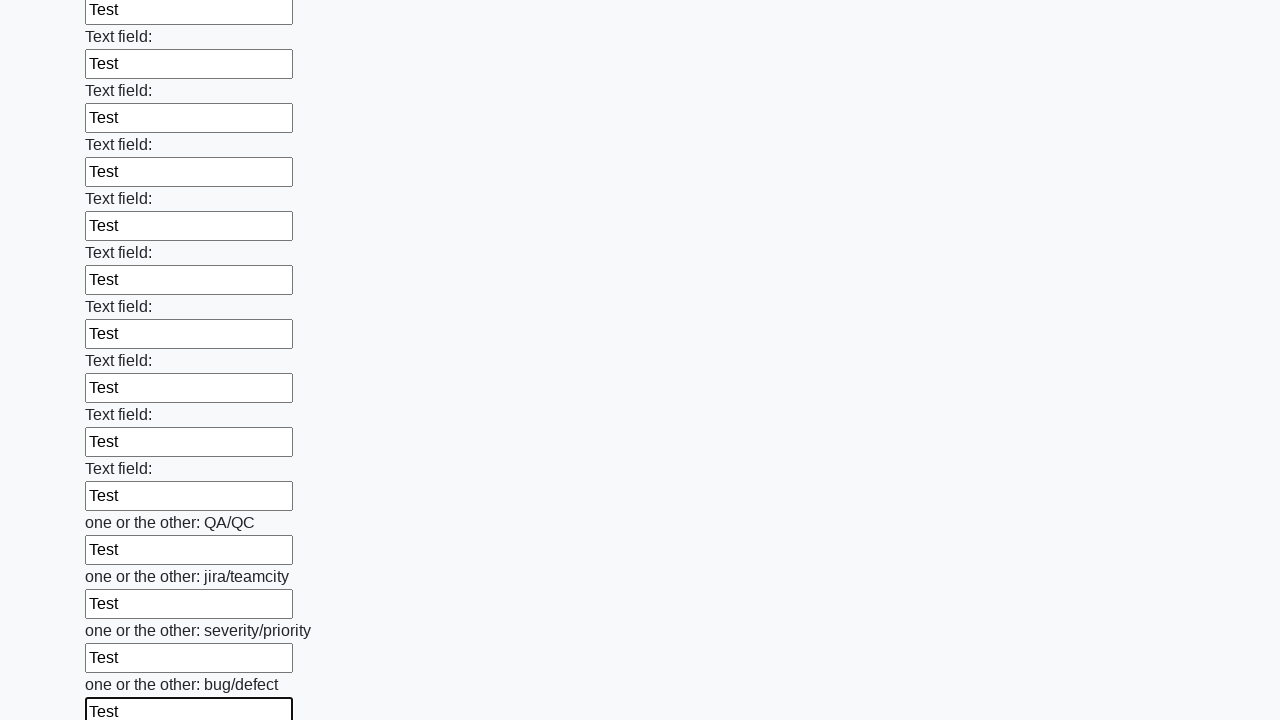

Filled input field with 'Test' on input >> nth=91
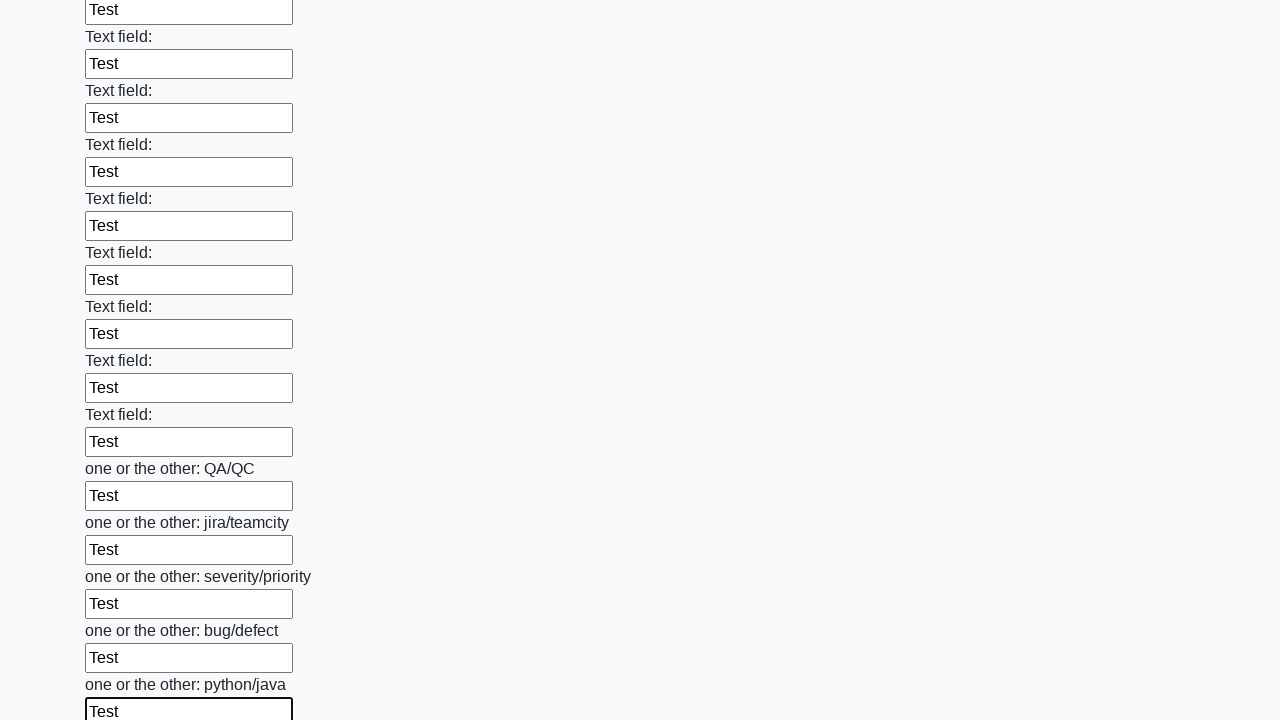

Filled input field with 'Test' on input >> nth=92
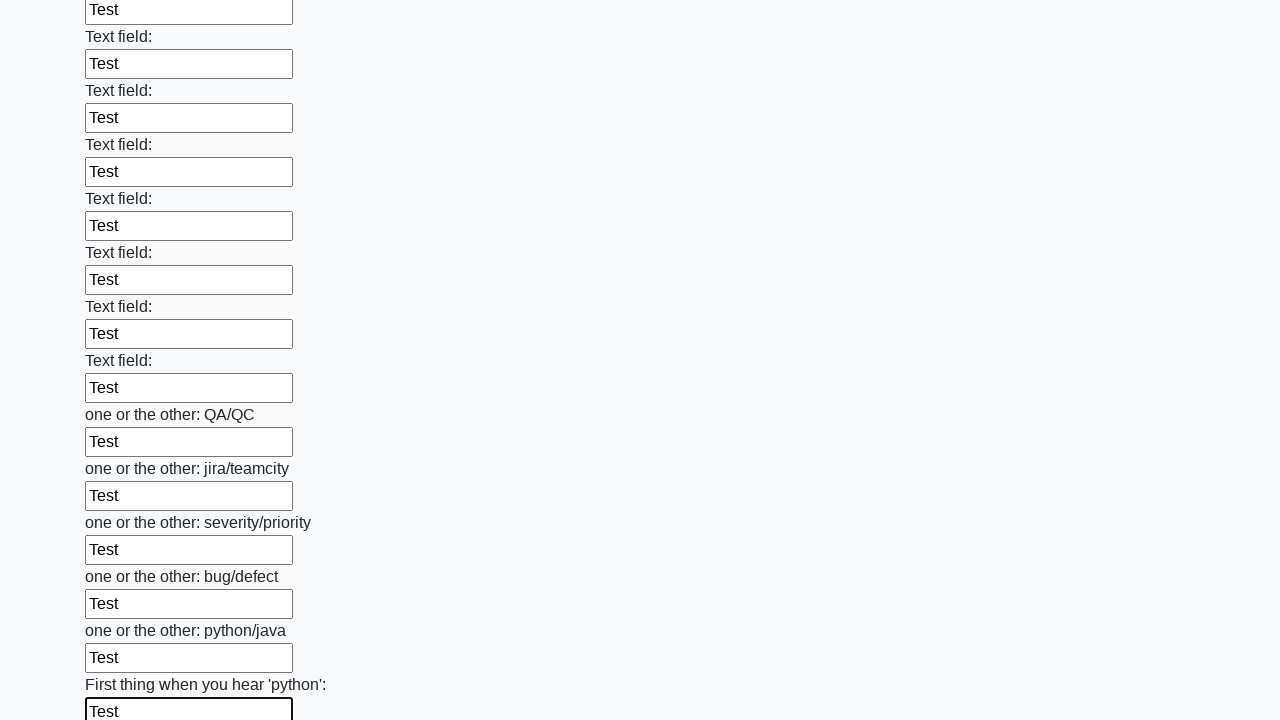

Filled input field with 'Test' on input >> nth=93
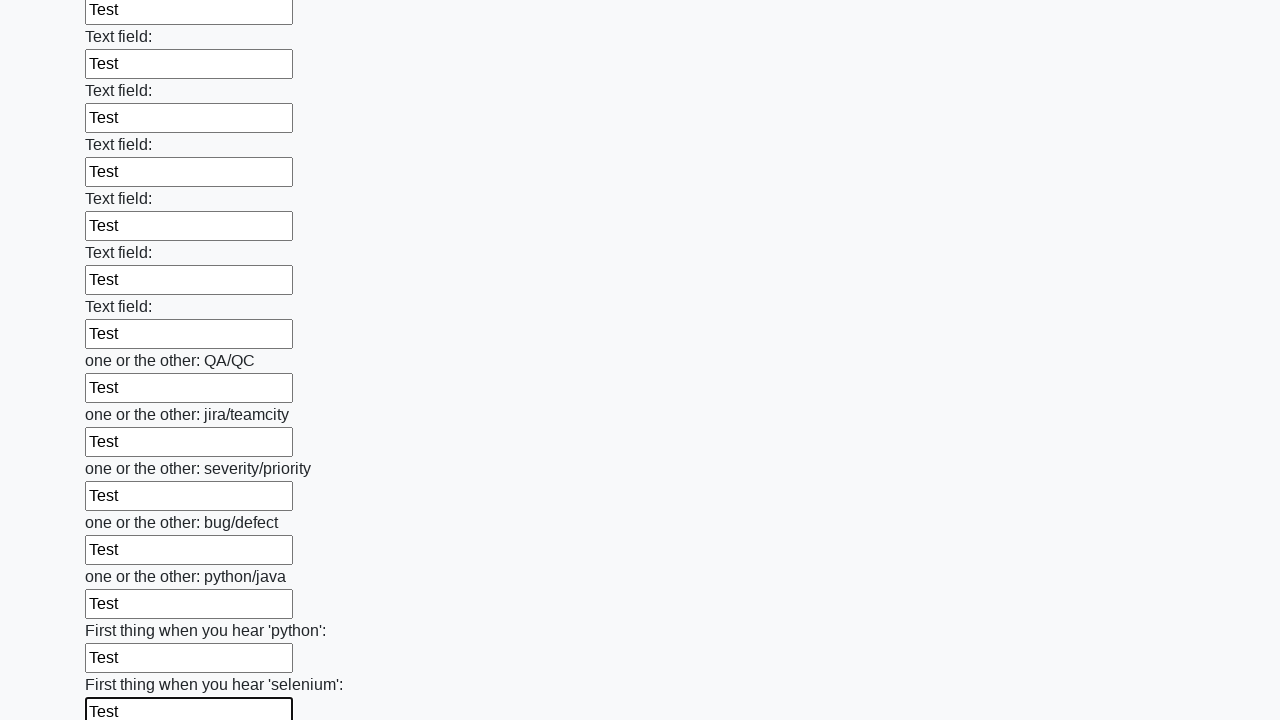

Filled input field with 'Test' on input >> nth=94
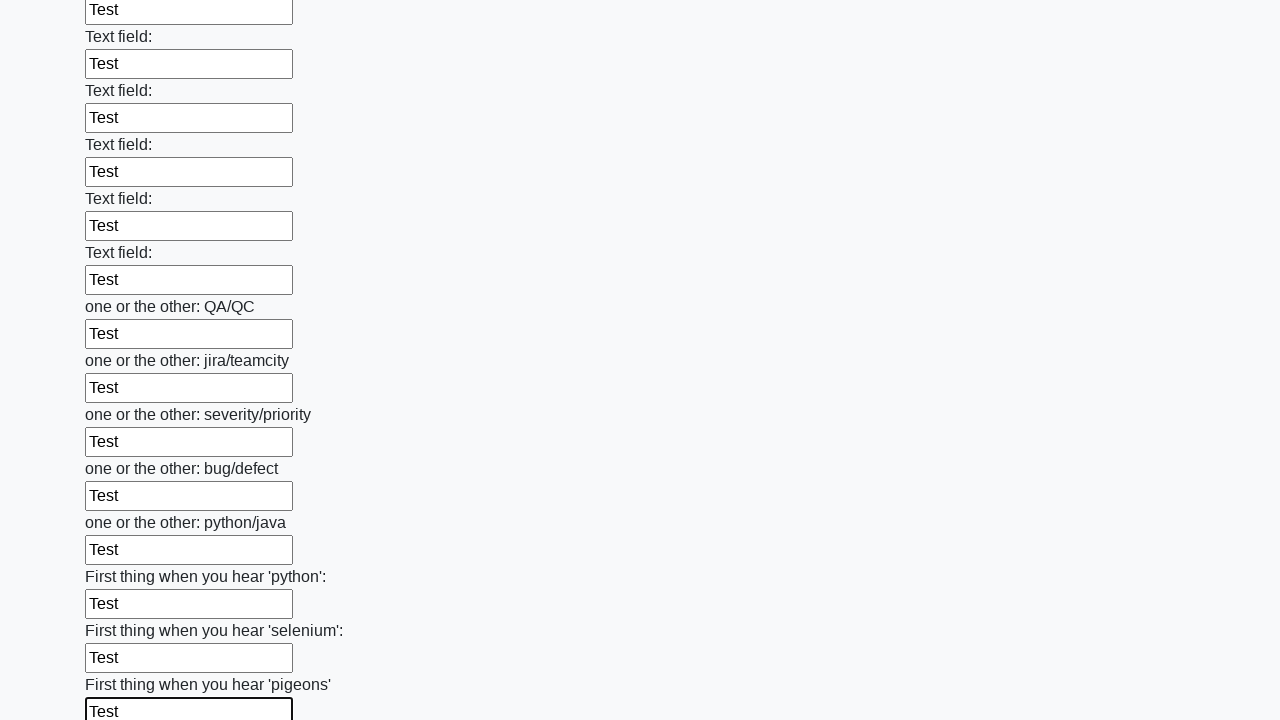

Filled input field with 'Test' on input >> nth=95
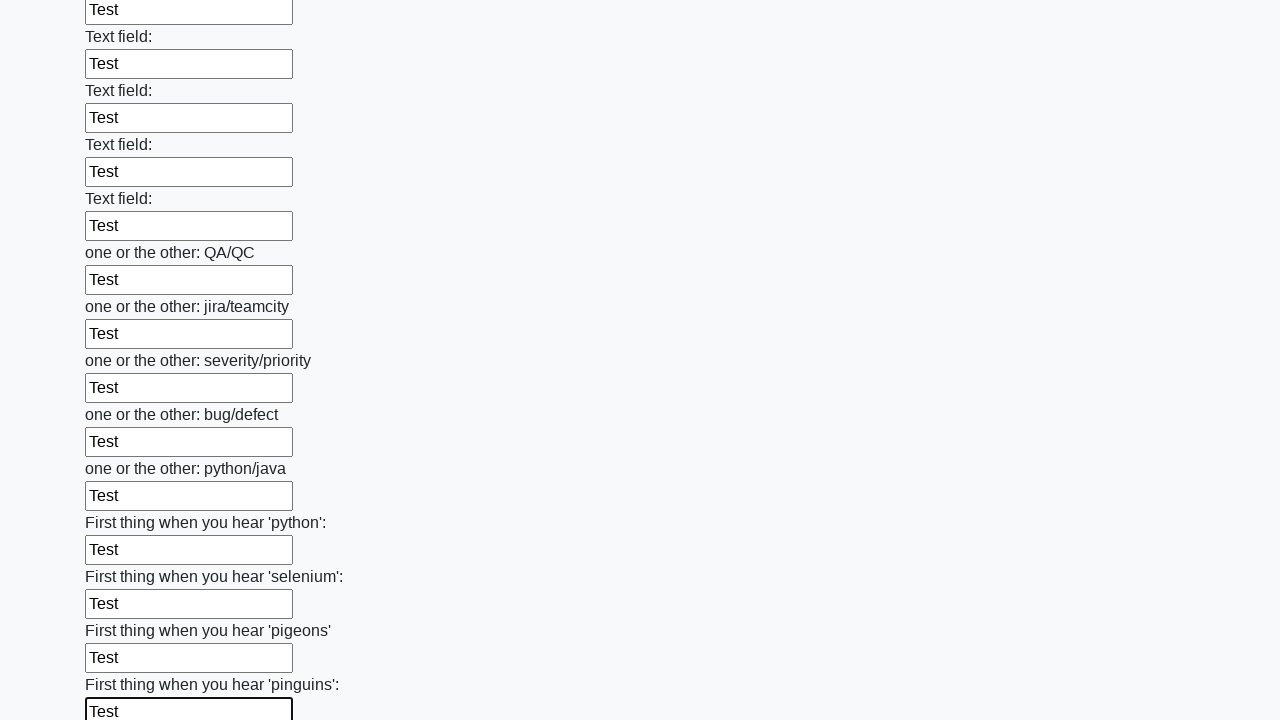

Filled input field with 'Test' on input >> nth=96
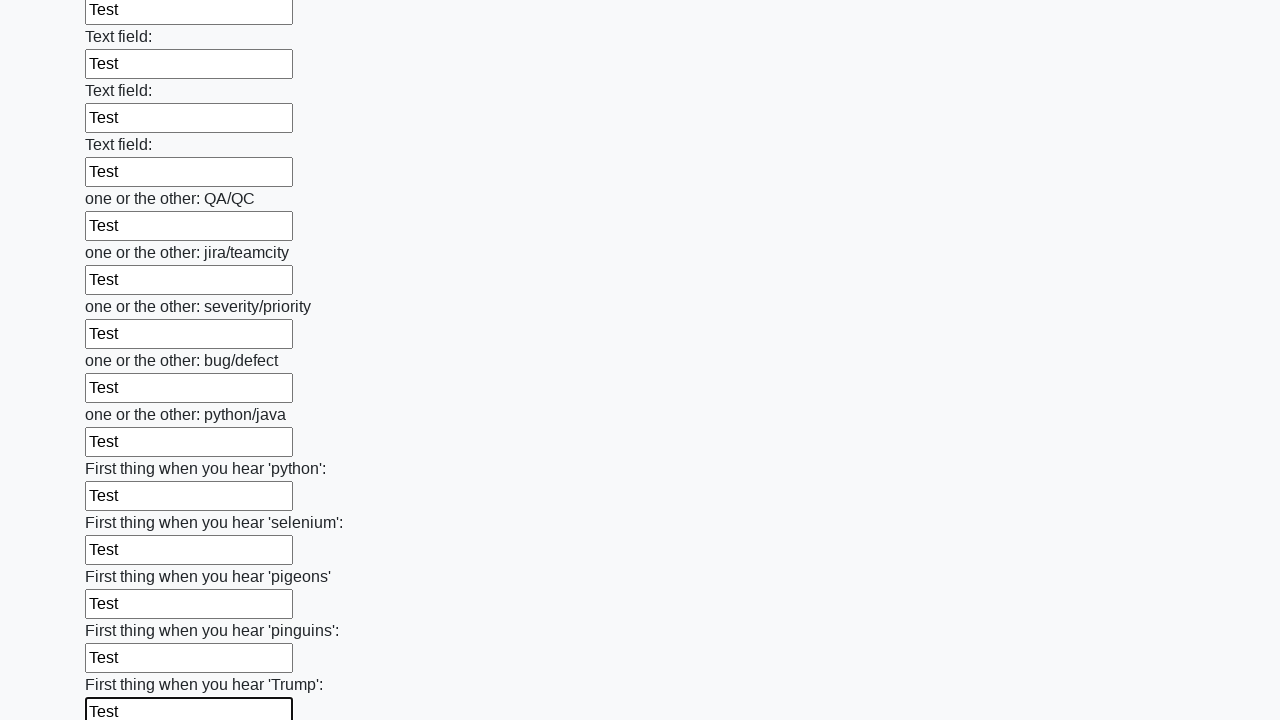

Filled input field with 'Test' on input >> nth=97
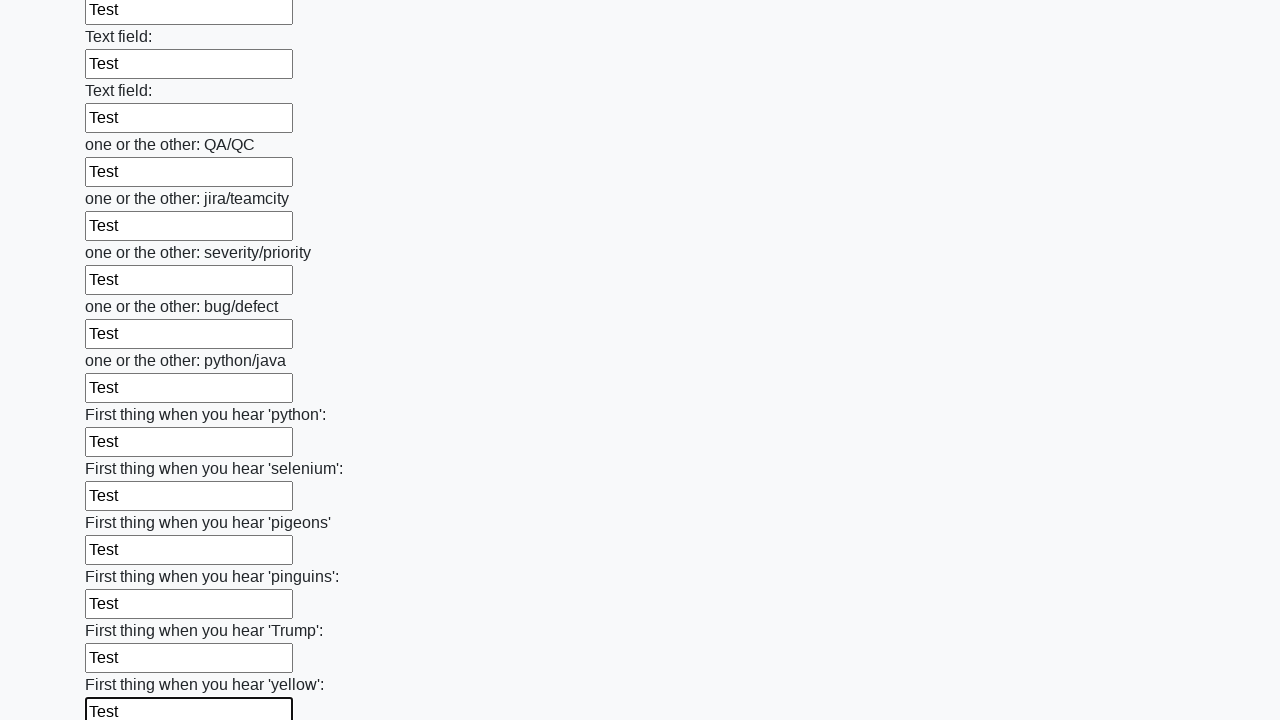

Filled input field with 'Test' on input >> nth=98
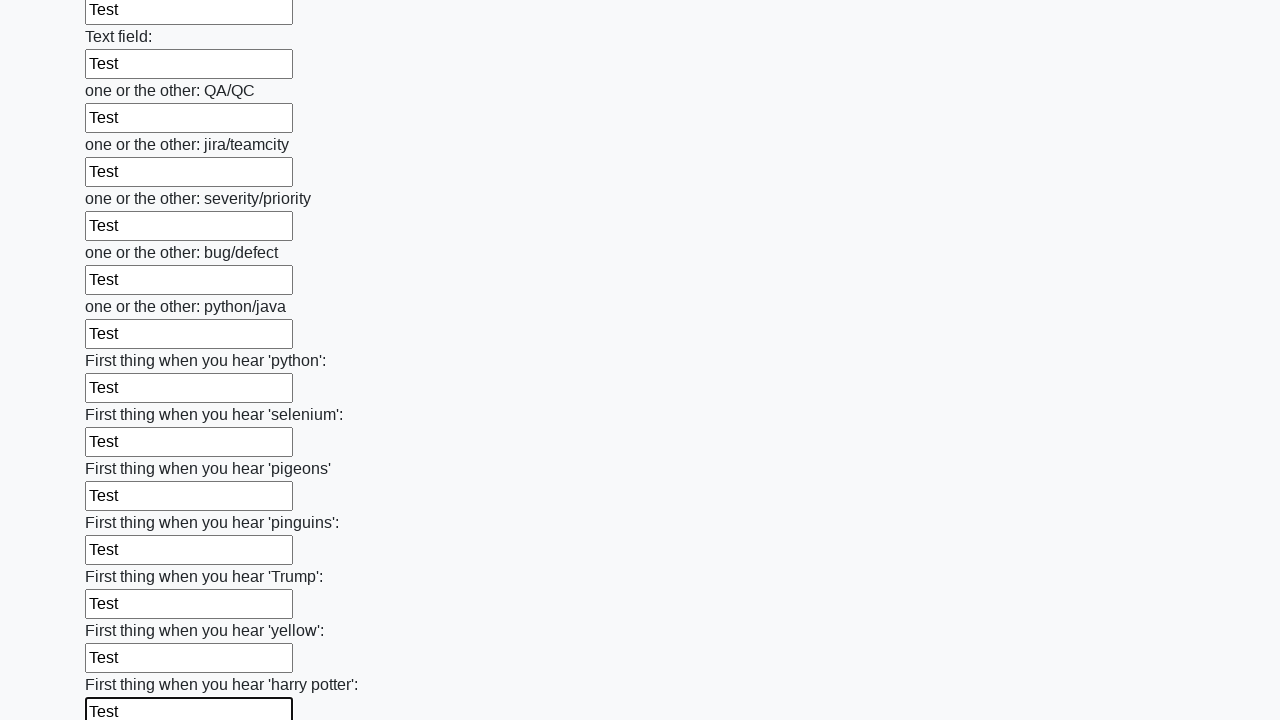

Filled input field with 'Test' on input >> nth=99
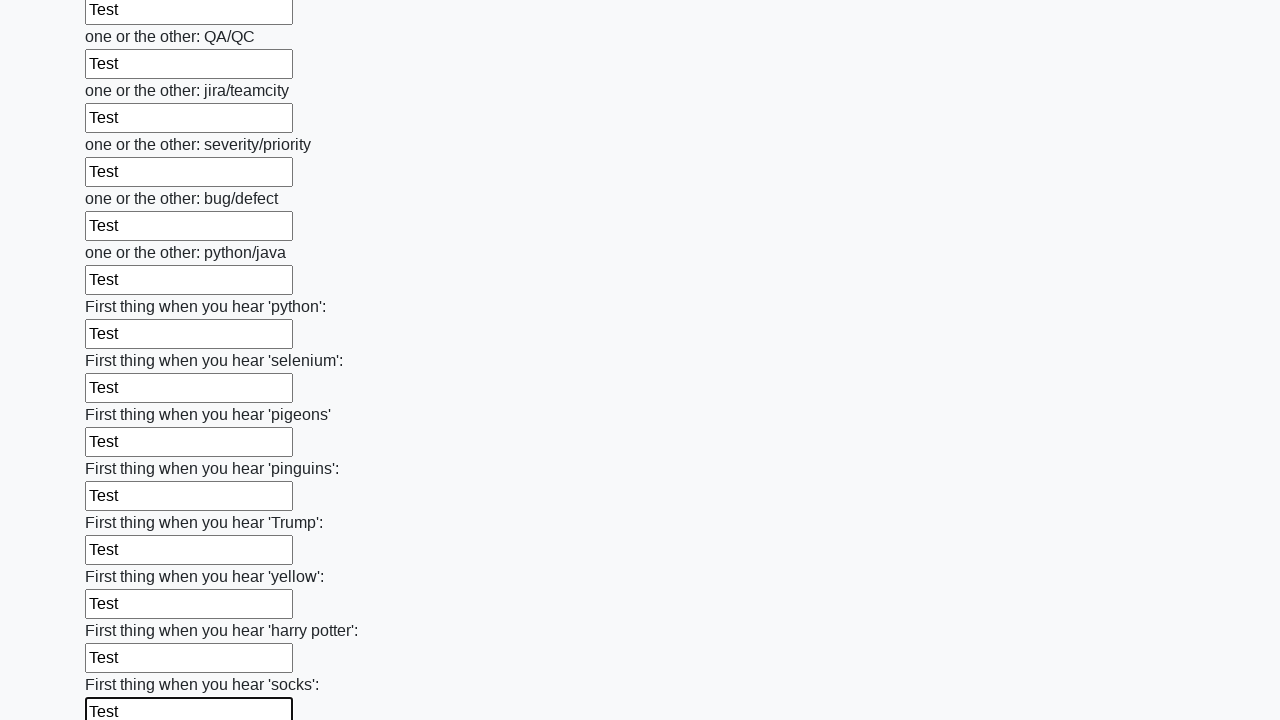

Clicked the submit button to submit the form at (123, 611) on button.btn
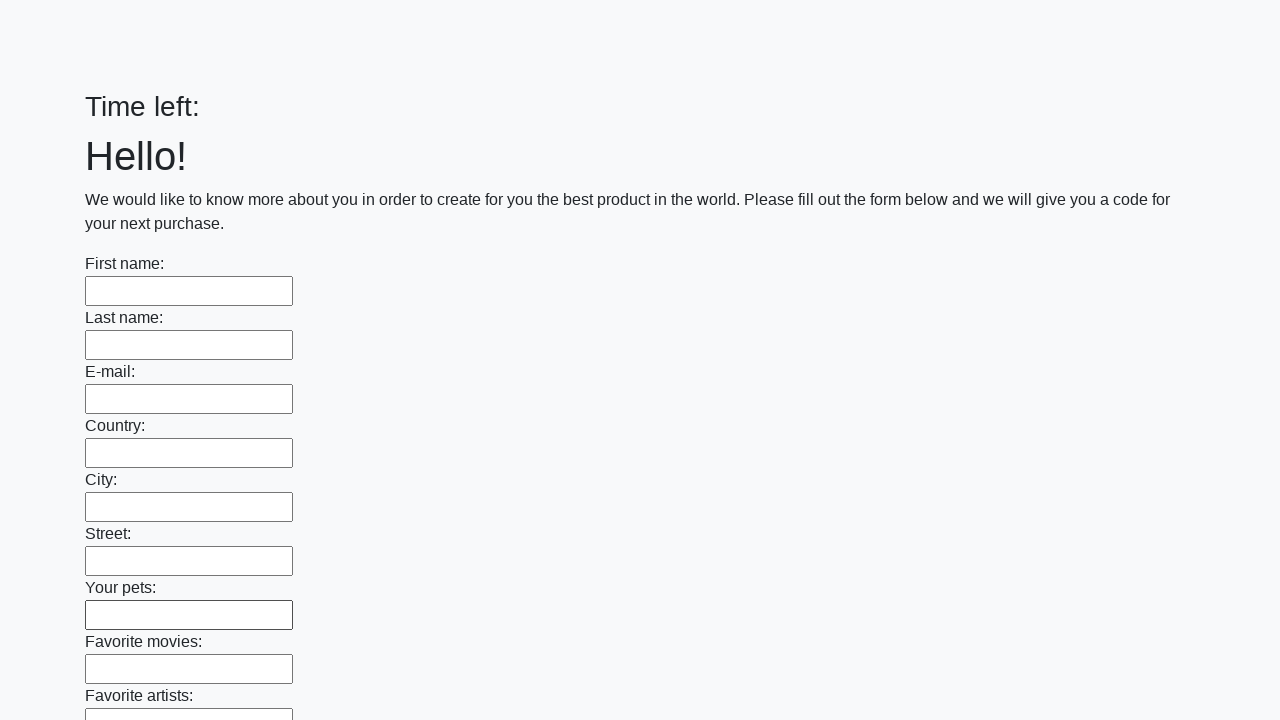

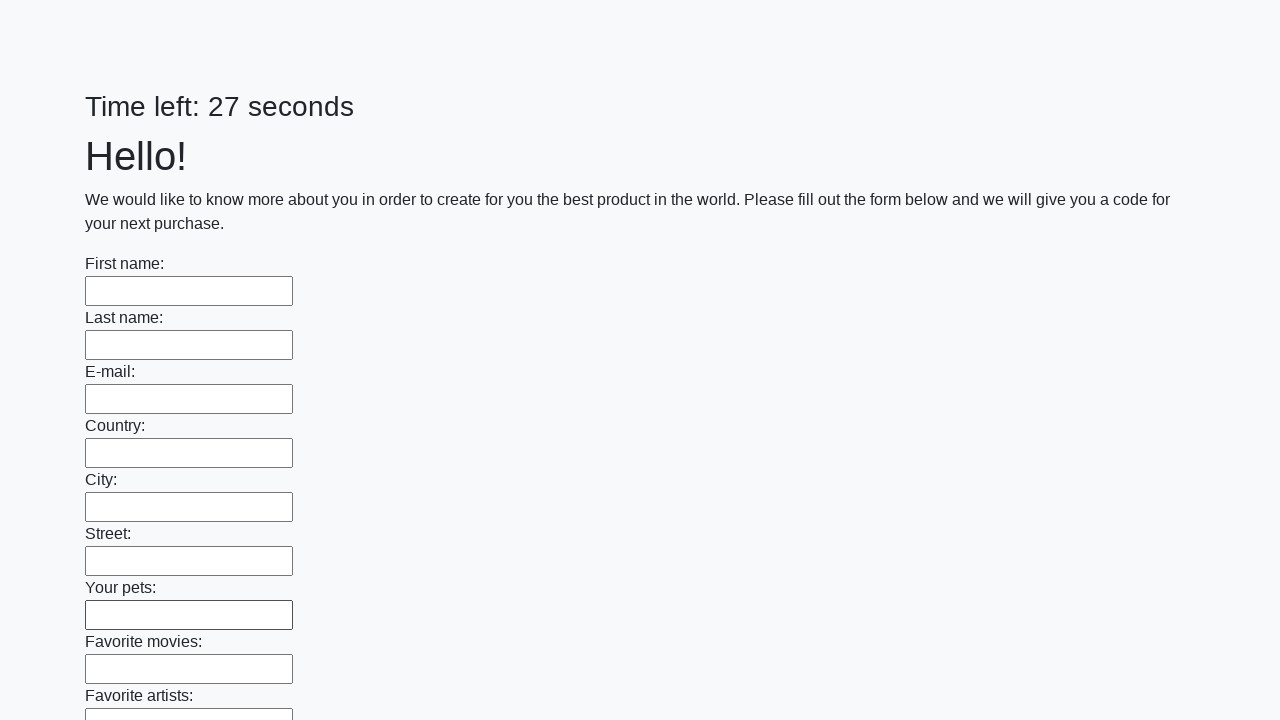